Tests filling out a large form by entering text into all input fields and clicking the submit button

Starting URL: http://suninjuly.github.io/huge_form.html

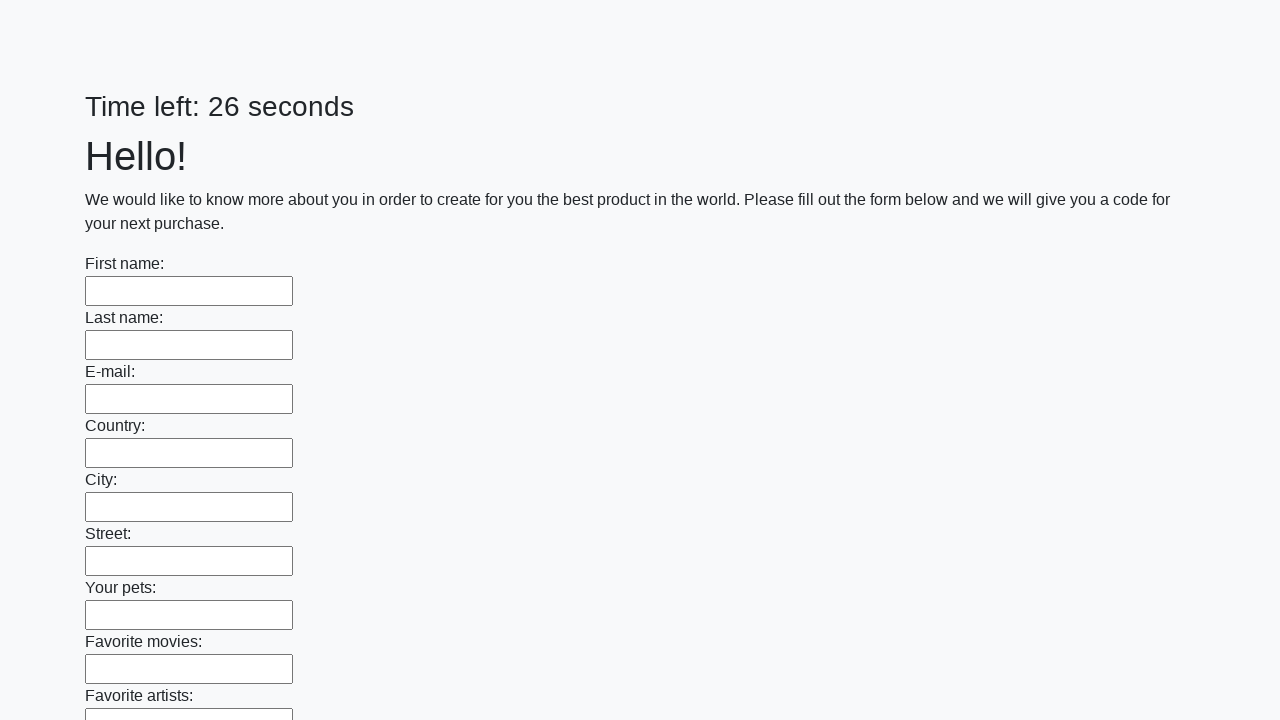

Located all input fields on the huge form
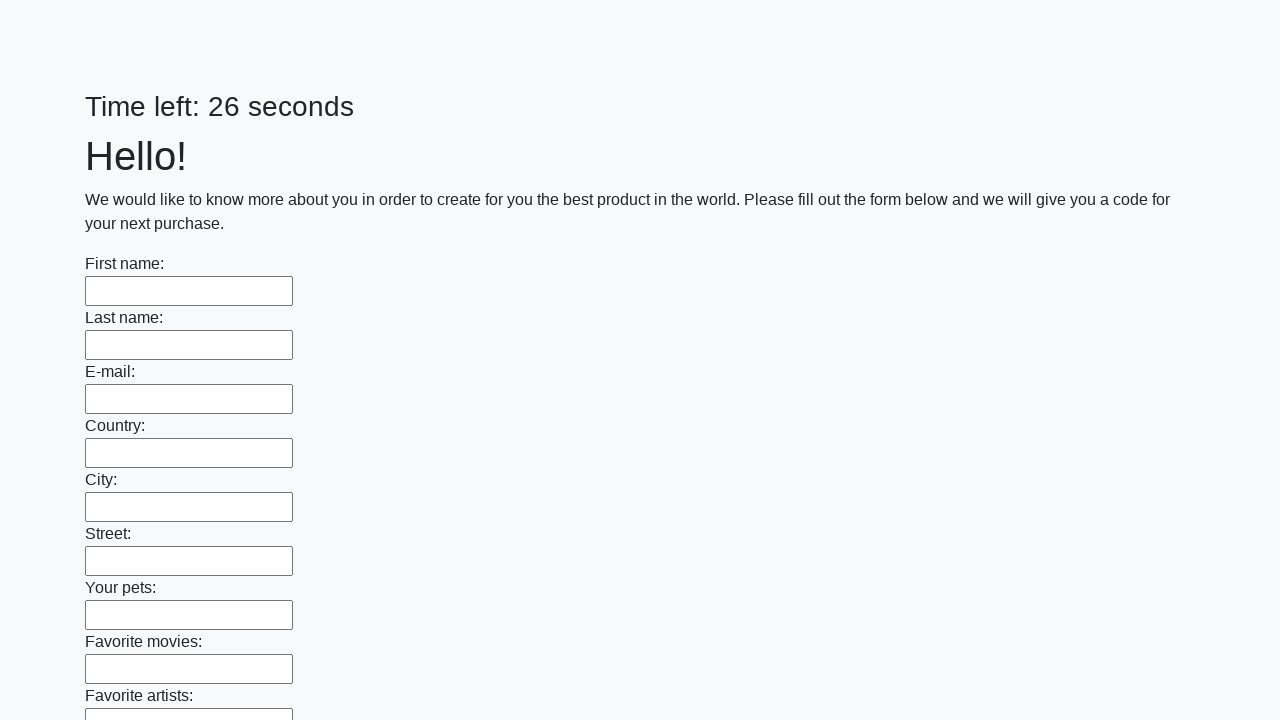

Filled input field with 'Test Response 123' on input >> nth=0
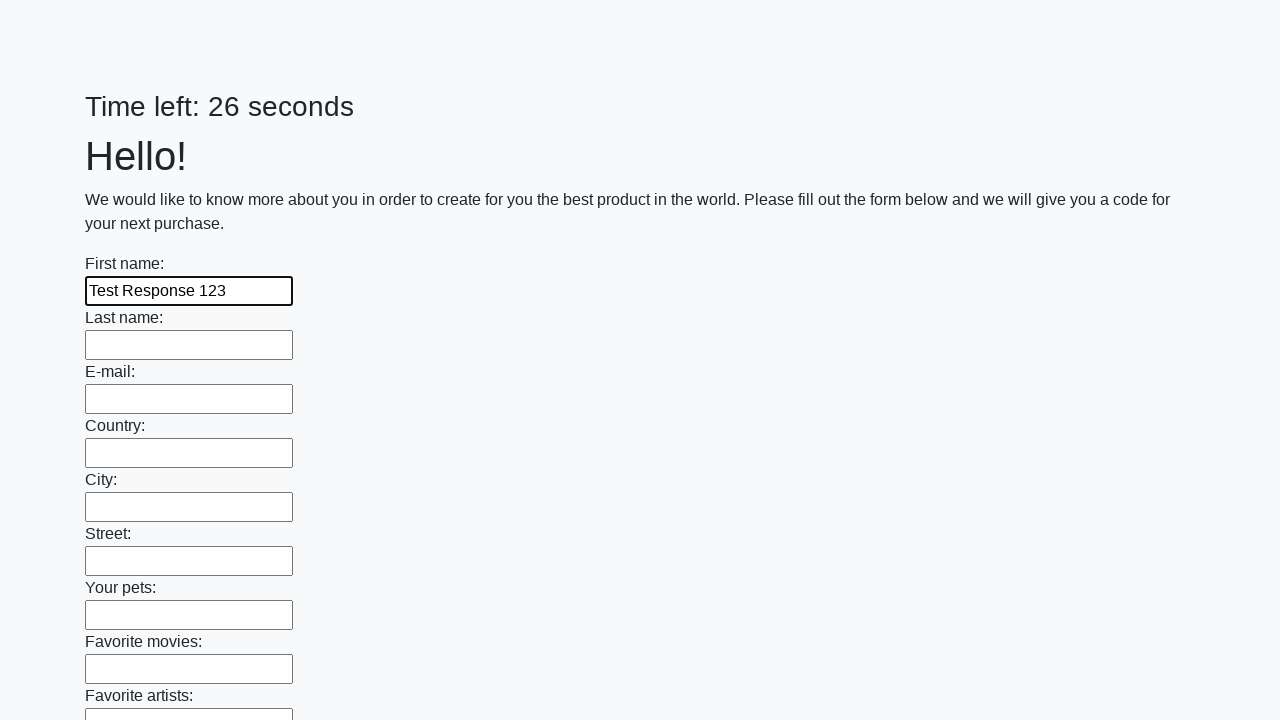

Filled input field with 'Test Response 123' on input >> nth=1
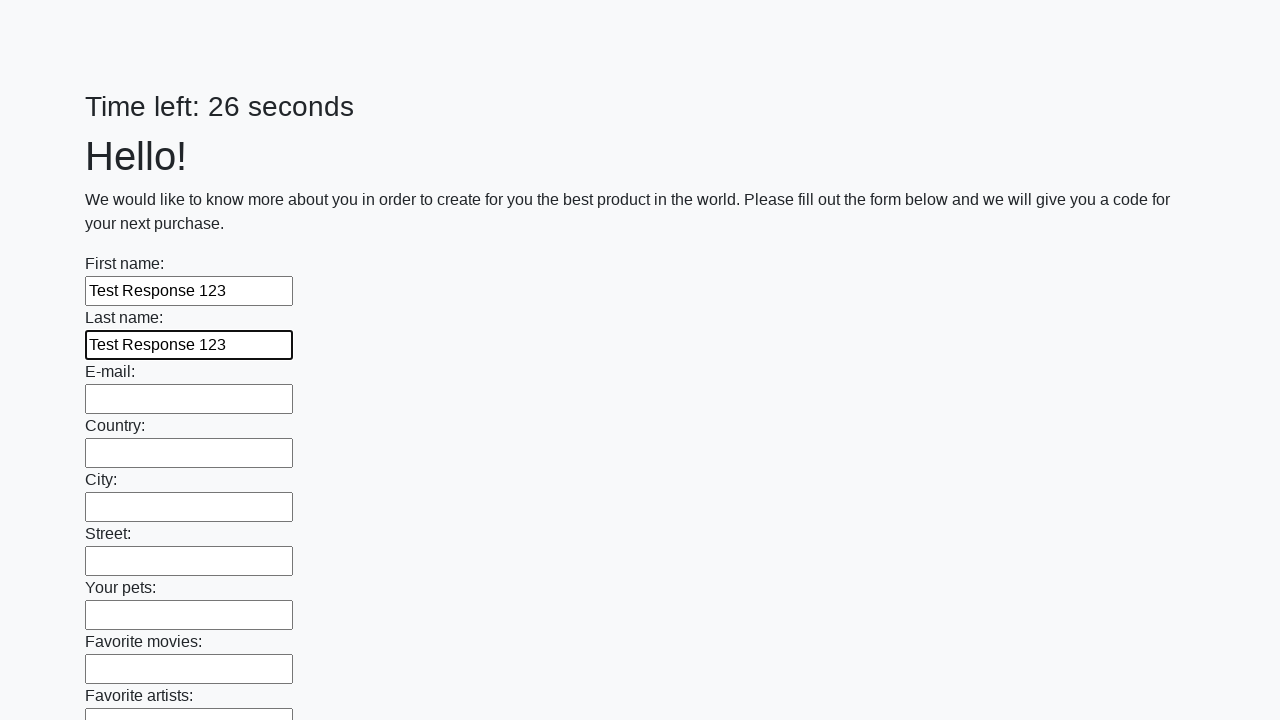

Filled input field with 'Test Response 123' on input >> nth=2
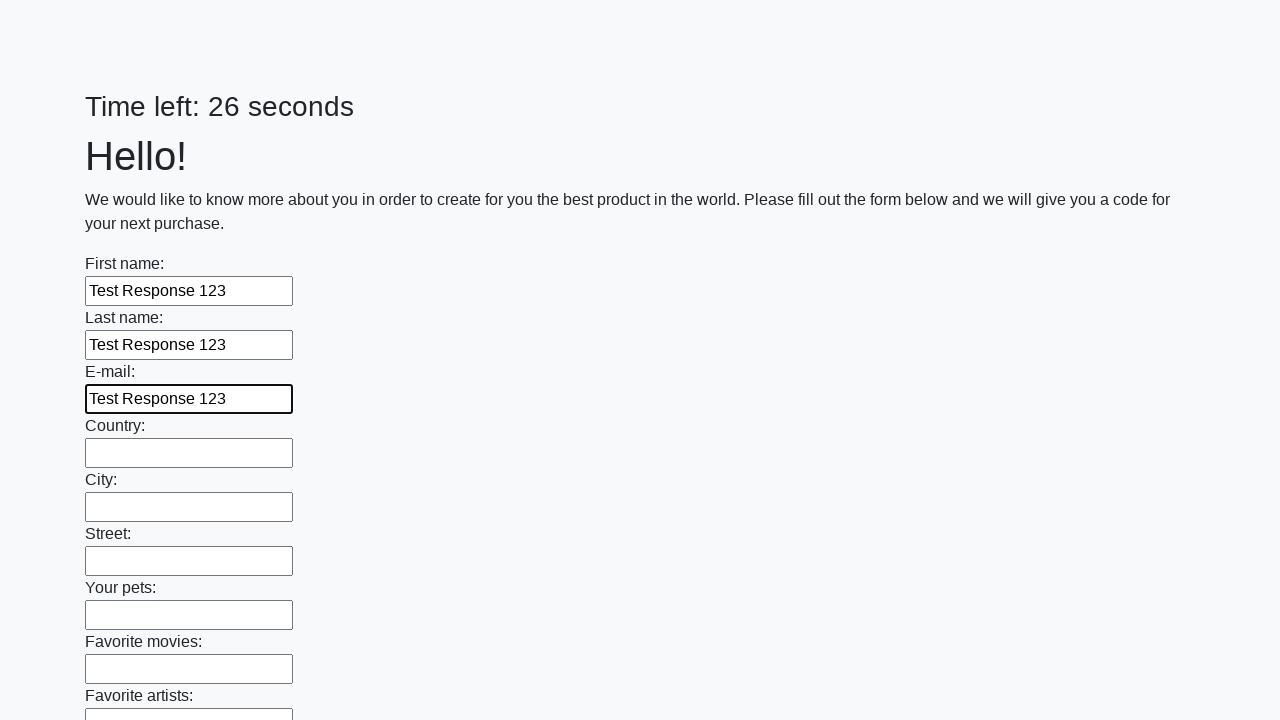

Filled input field with 'Test Response 123' on input >> nth=3
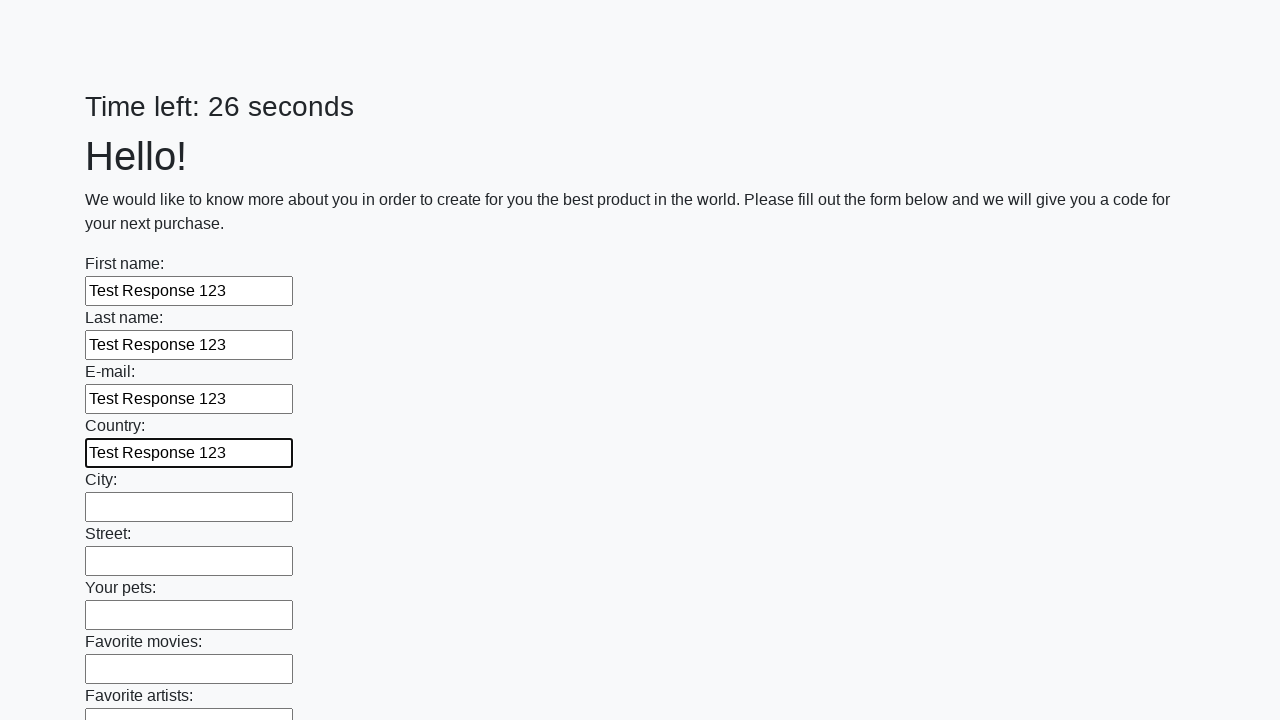

Filled input field with 'Test Response 123' on input >> nth=4
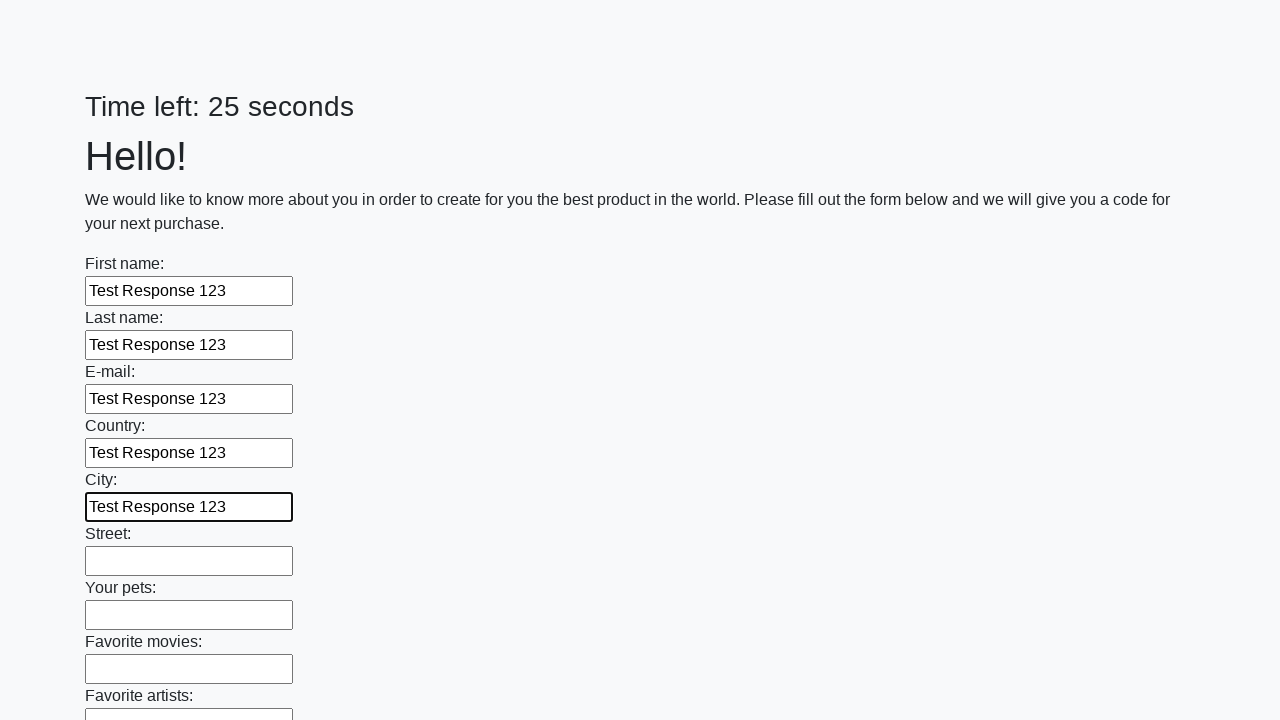

Filled input field with 'Test Response 123' on input >> nth=5
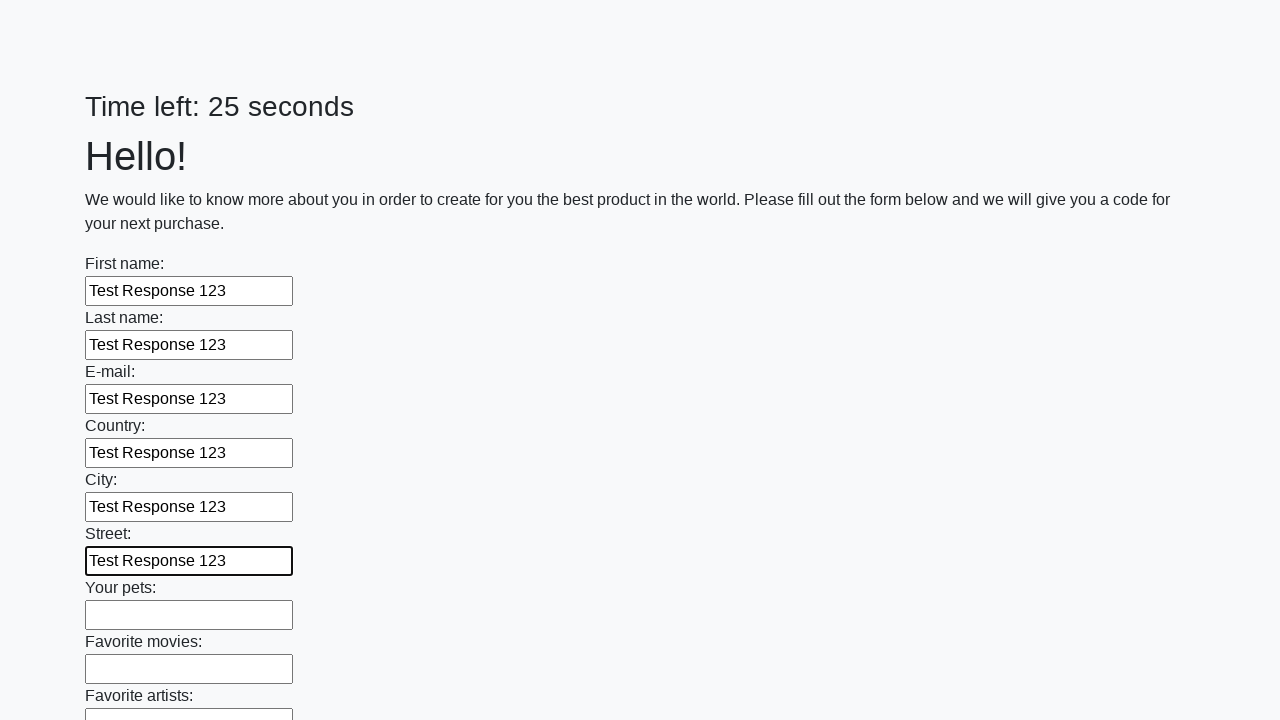

Filled input field with 'Test Response 123' on input >> nth=6
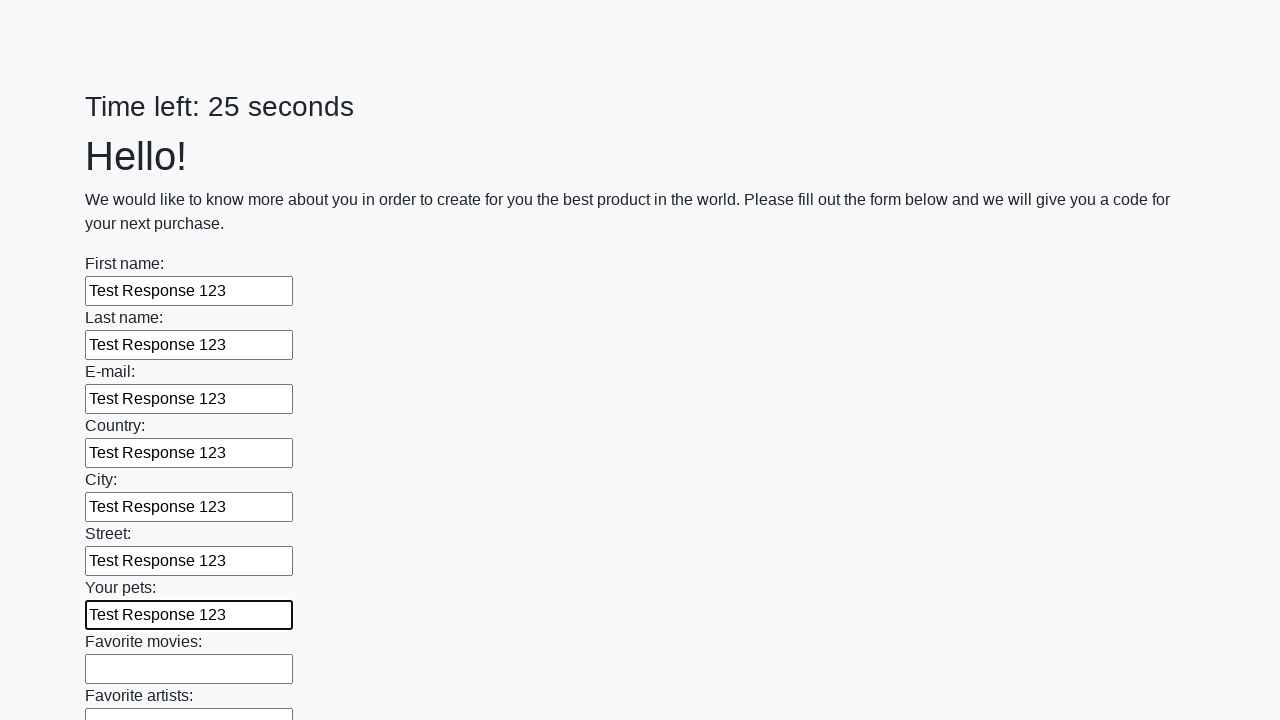

Filled input field with 'Test Response 123' on input >> nth=7
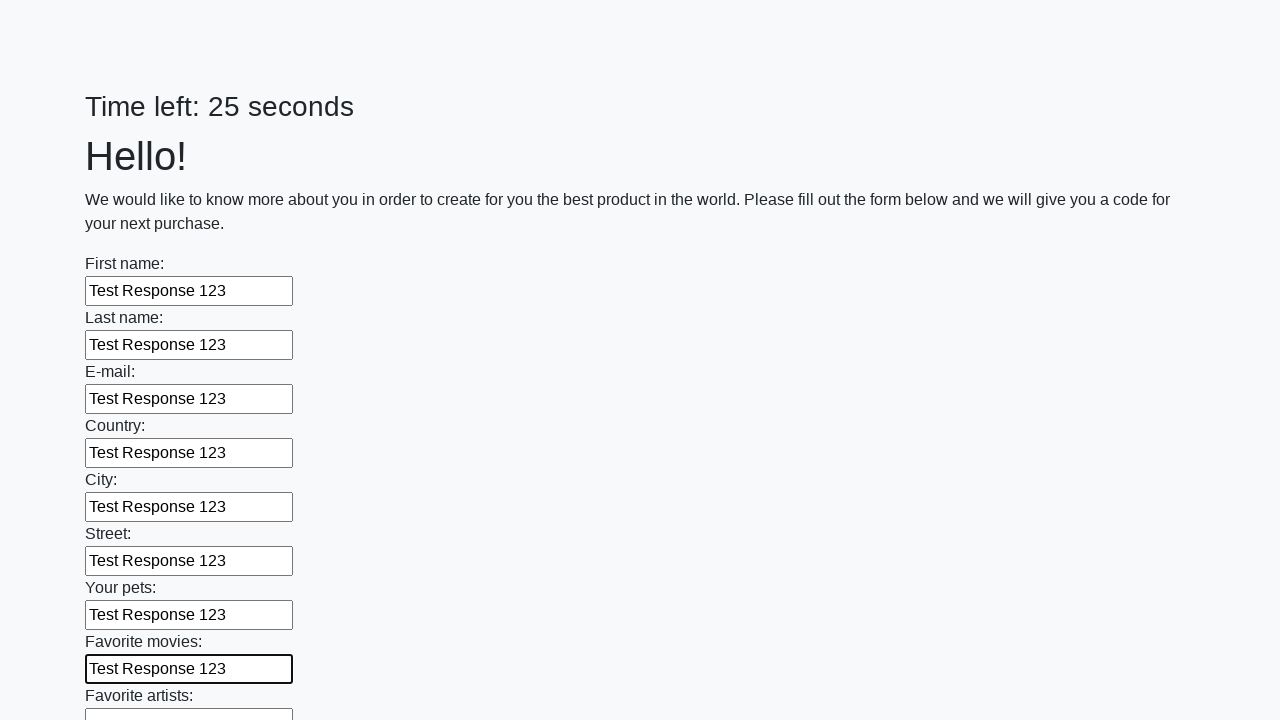

Filled input field with 'Test Response 123' on input >> nth=8
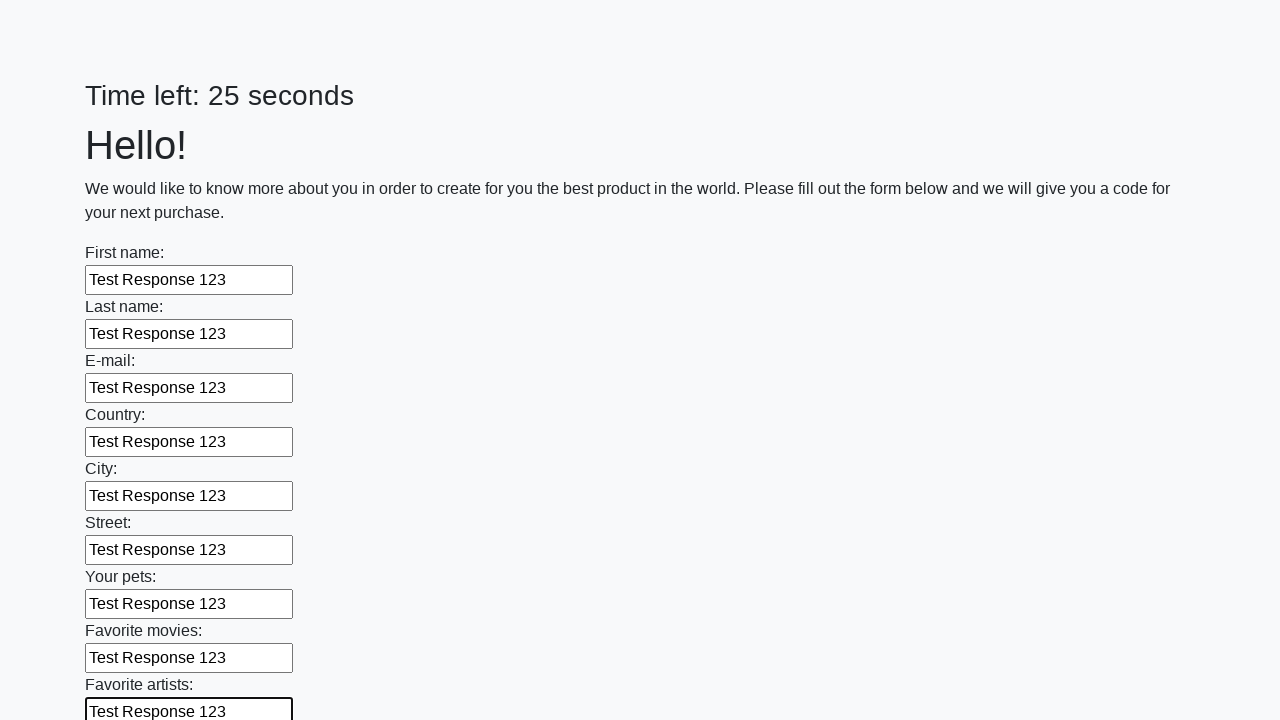

Filled input field with 'Test Response 123' on input >> nth=9
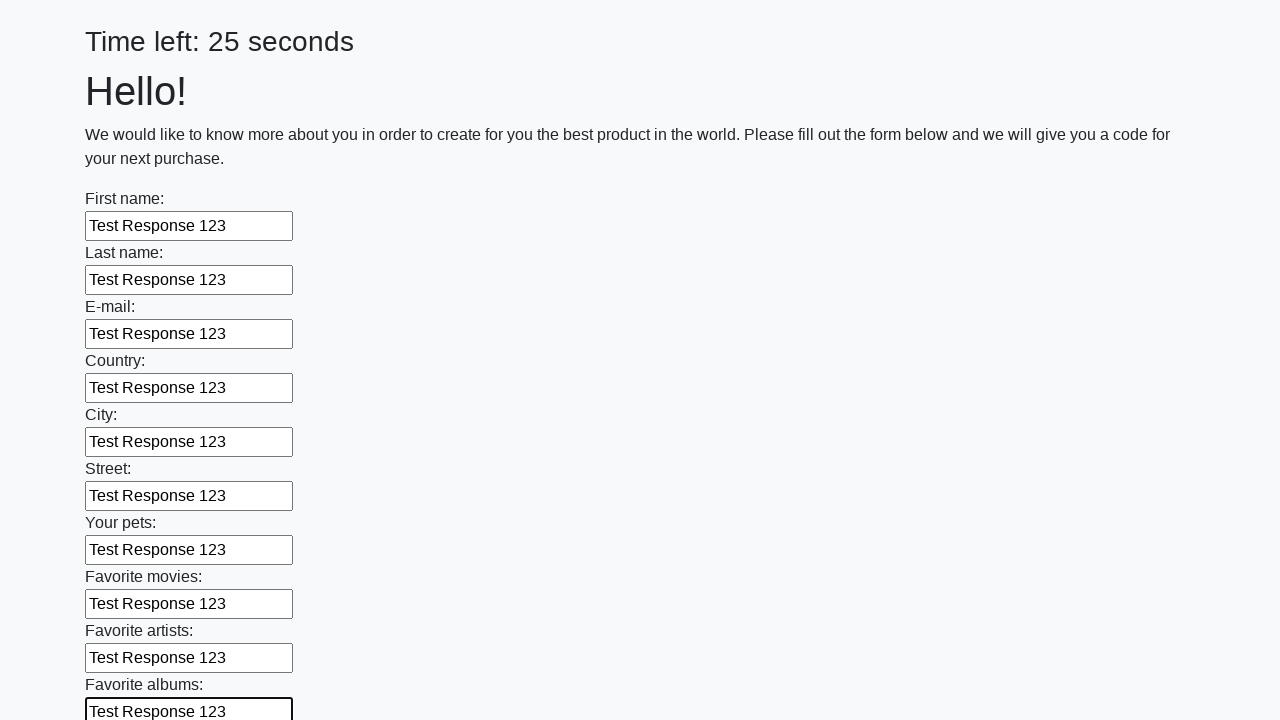

Filled input field with 'Test Response 123' on input >> nth=10
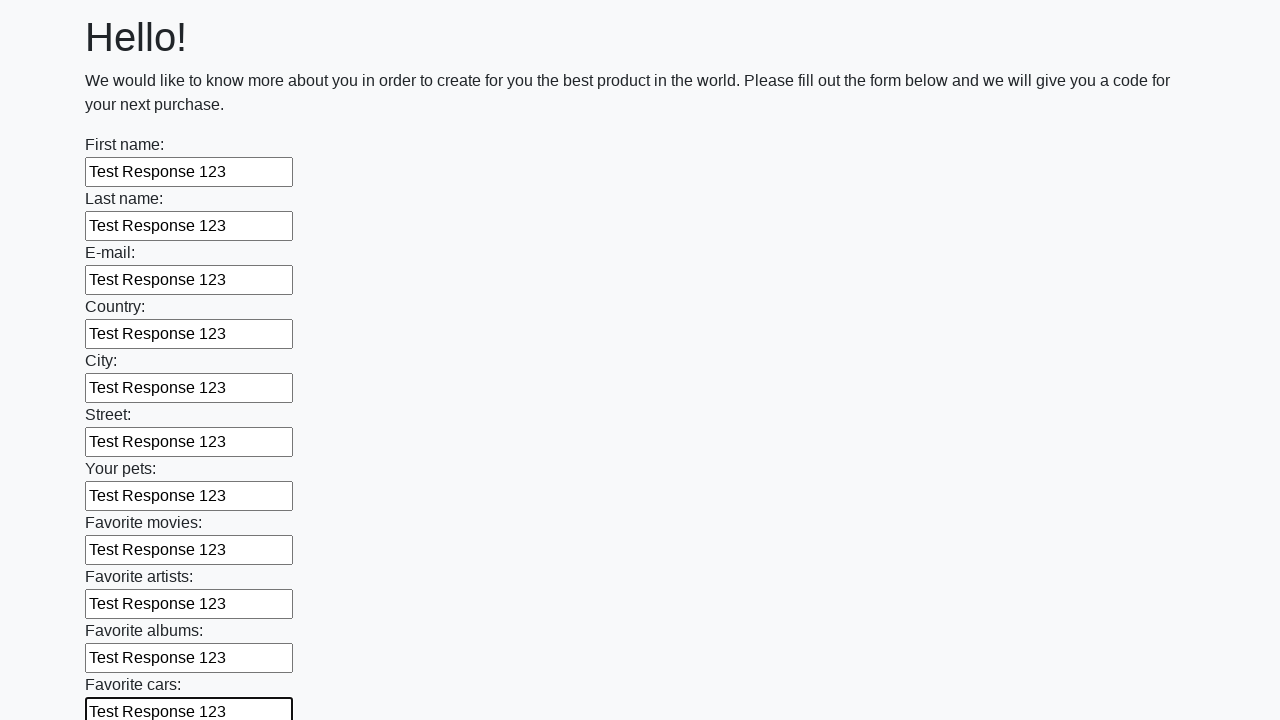

Filled input field with 'Test Response 123' on input >> nth=11
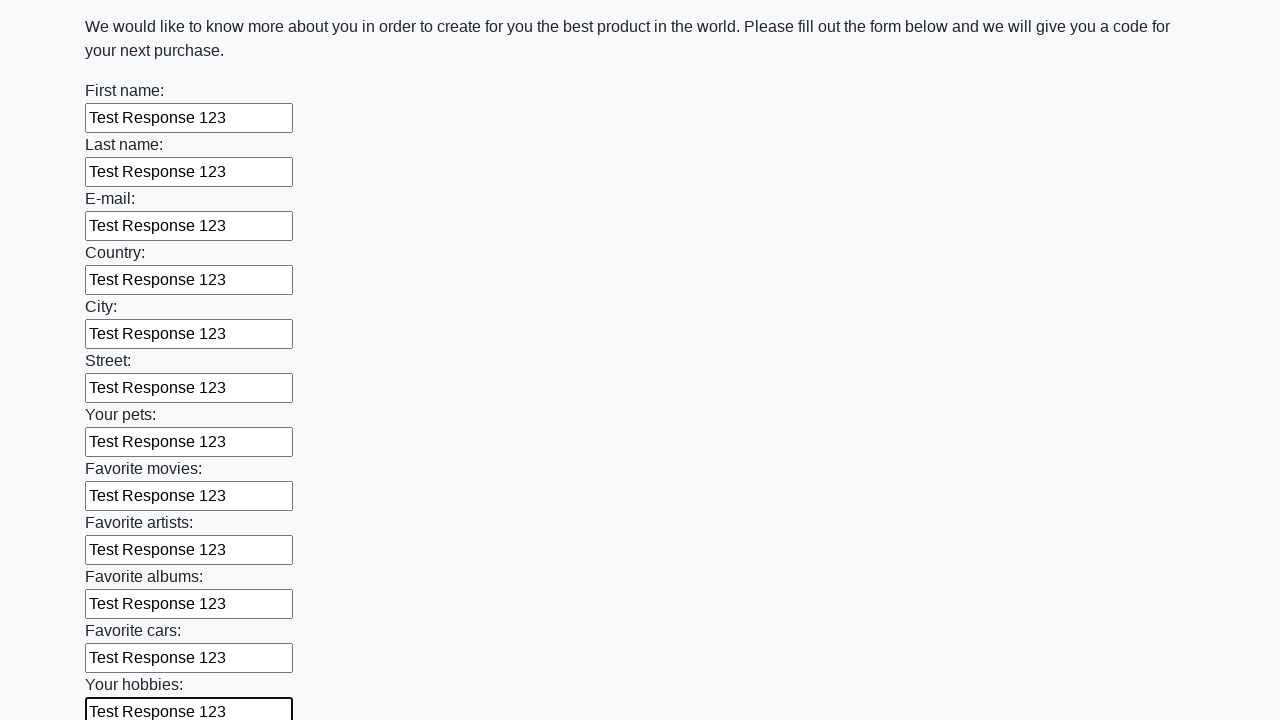

Filled input field with 'Test Response 123' on input >> nth=12
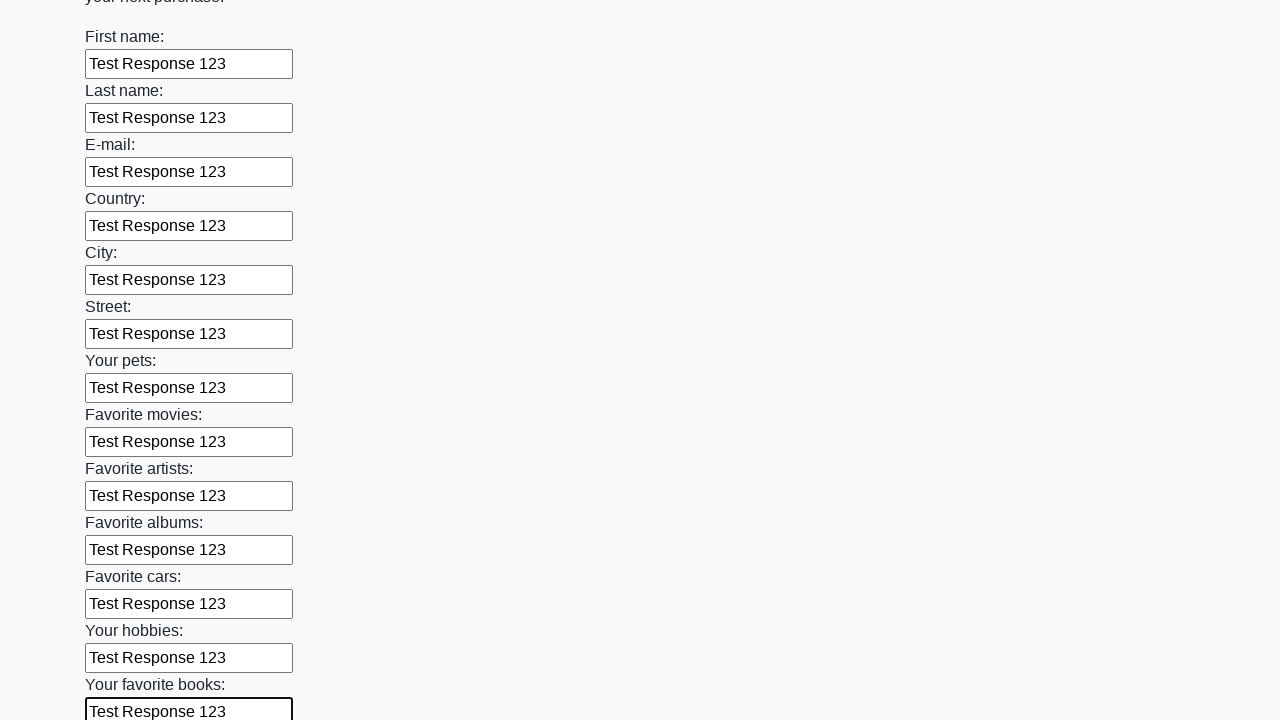

Filled input field with 'Test Response 123' on input >> nth=13
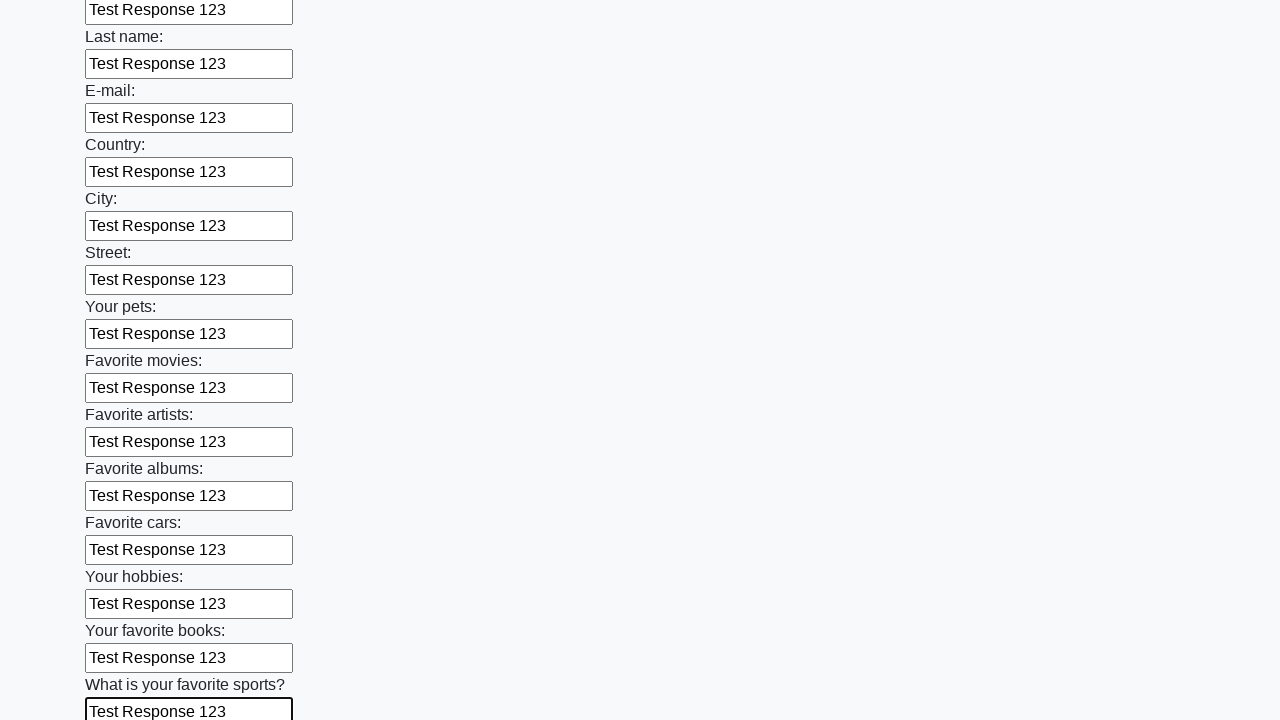

Filled input field with 'Test Response 123' on input >> nth=14
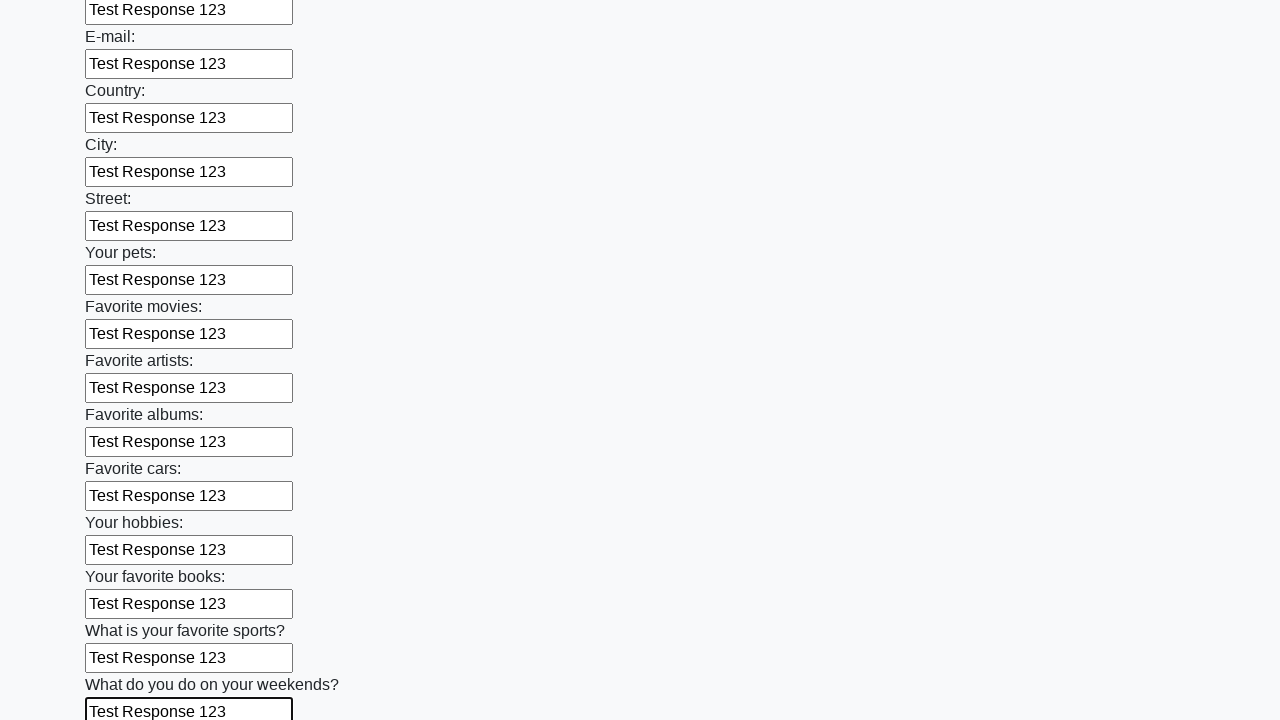

Filled input field with 'Test Response 123' on input >> nth=15
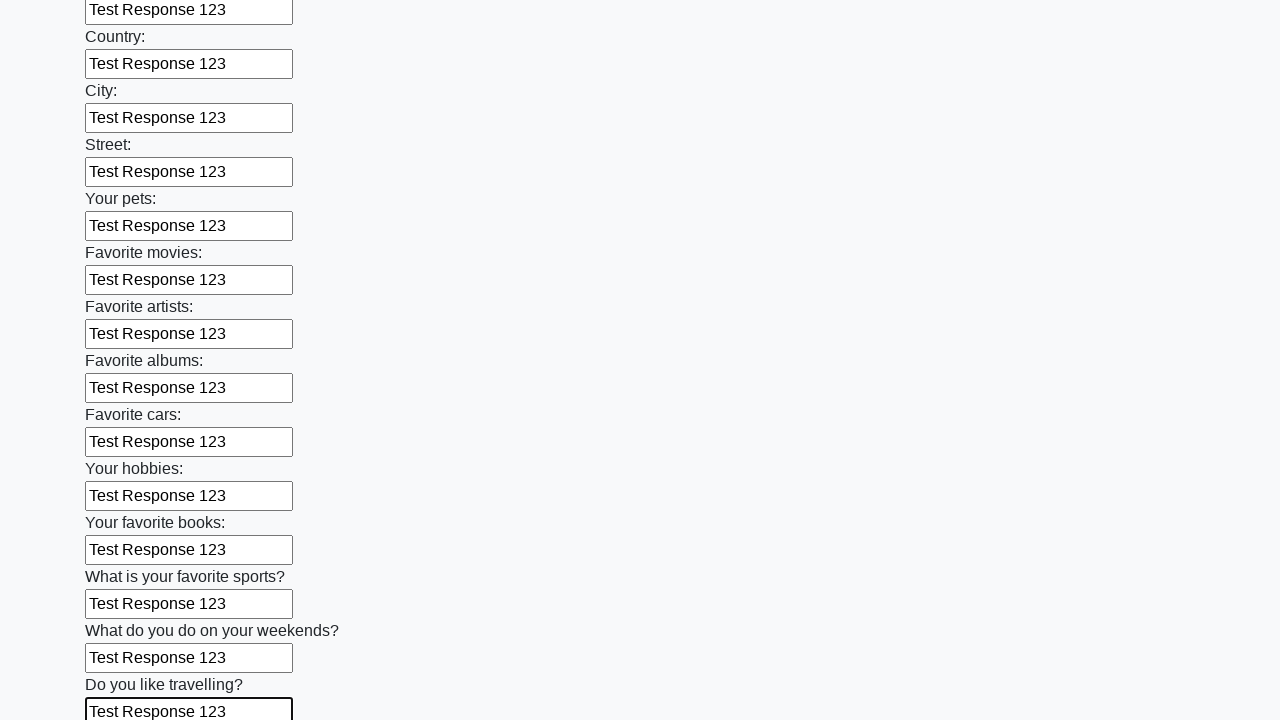

Filled input field with 'Test Response 123' on input >> nth=16
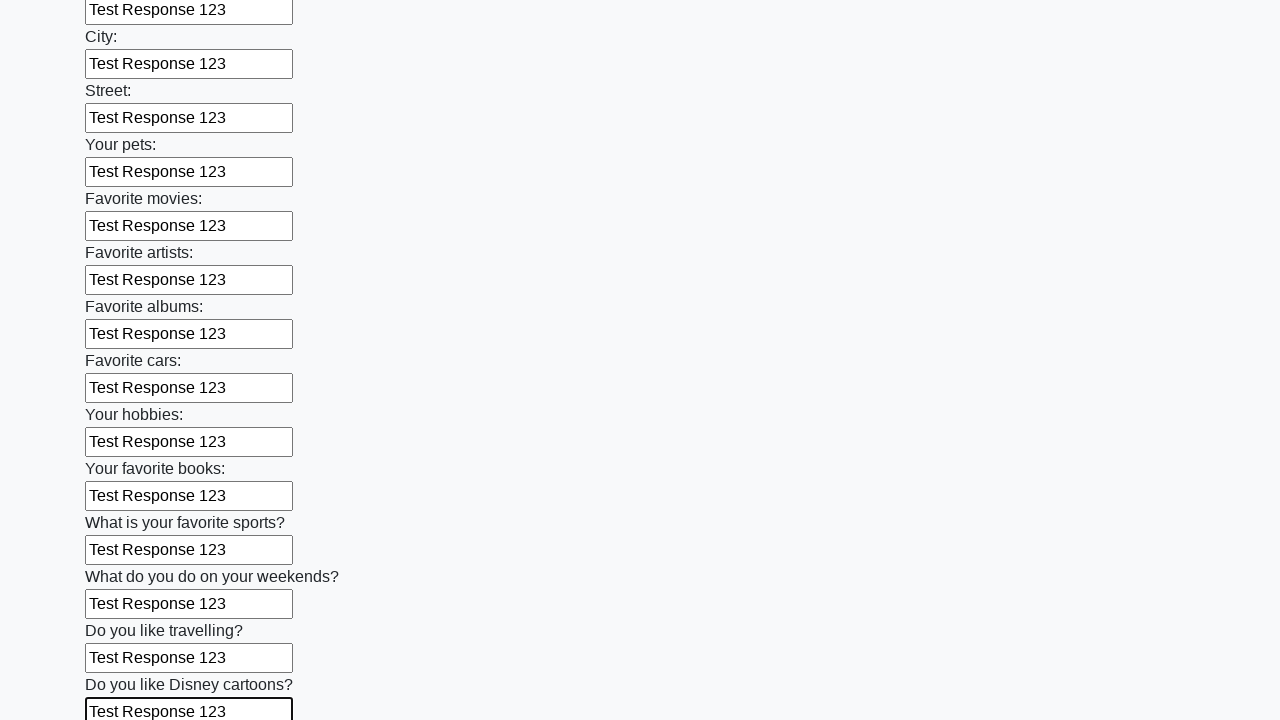

Filled input field with 'Test Response 123' on input >> nth=17
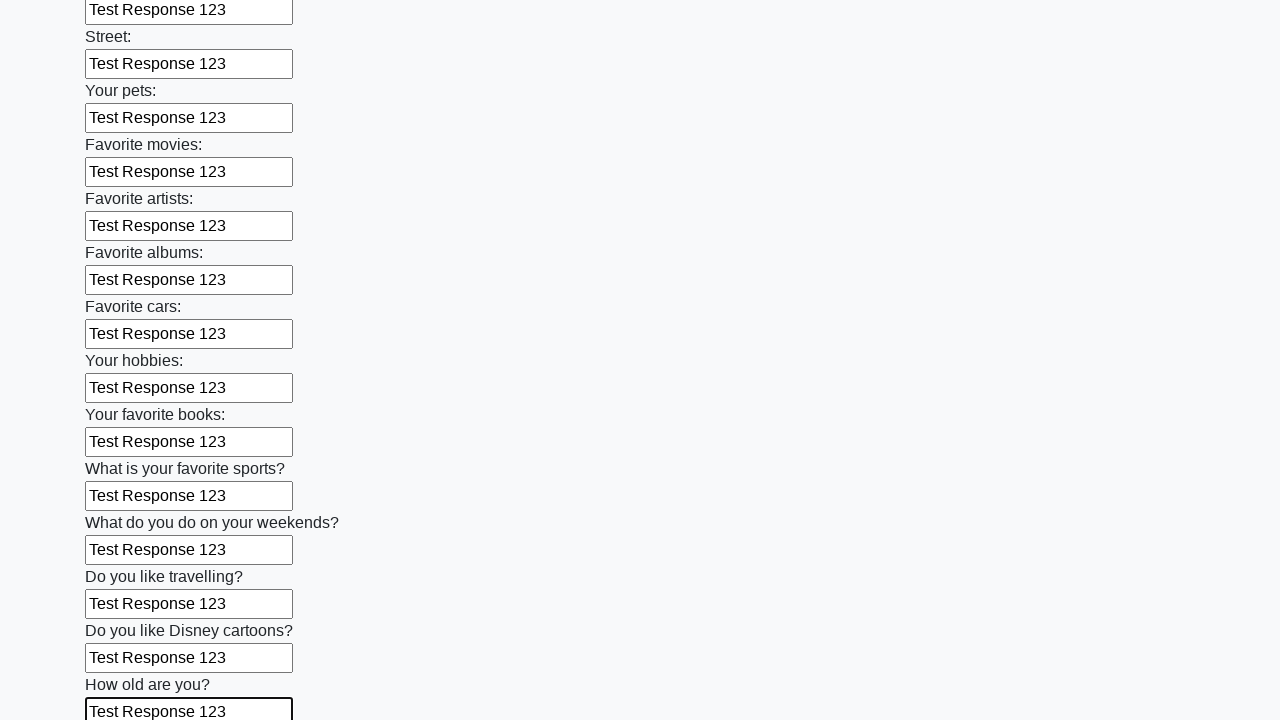

Filled input field with 'Test Response 123' on input >> nth=18
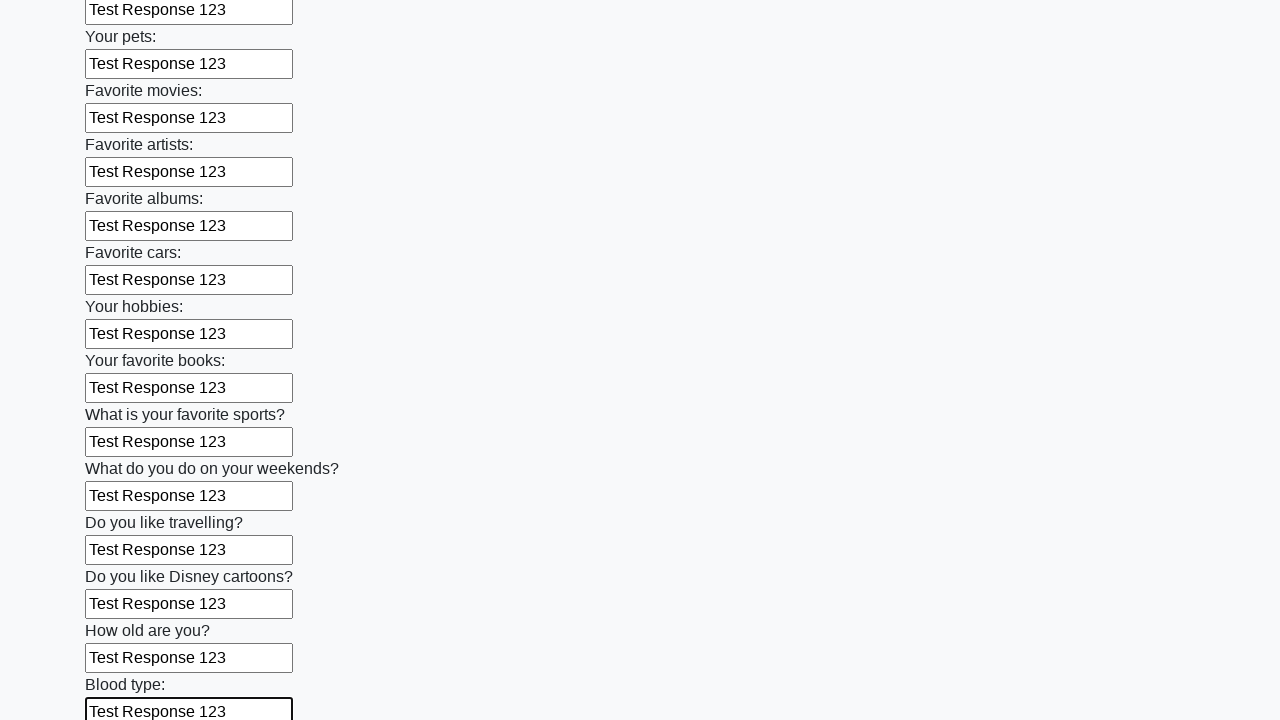

Filled input field with 'Test Response 123' on input >> nth=19
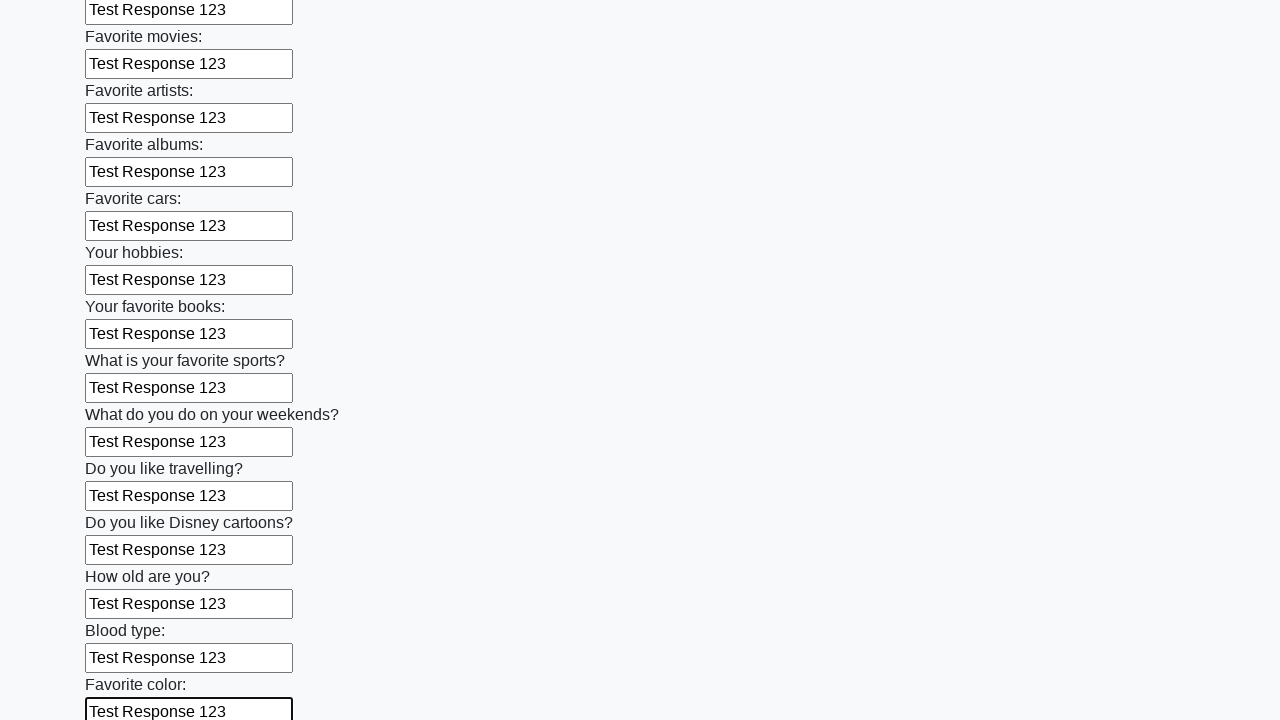

Filled input field with 'Test Response 123' on input >> nth=20
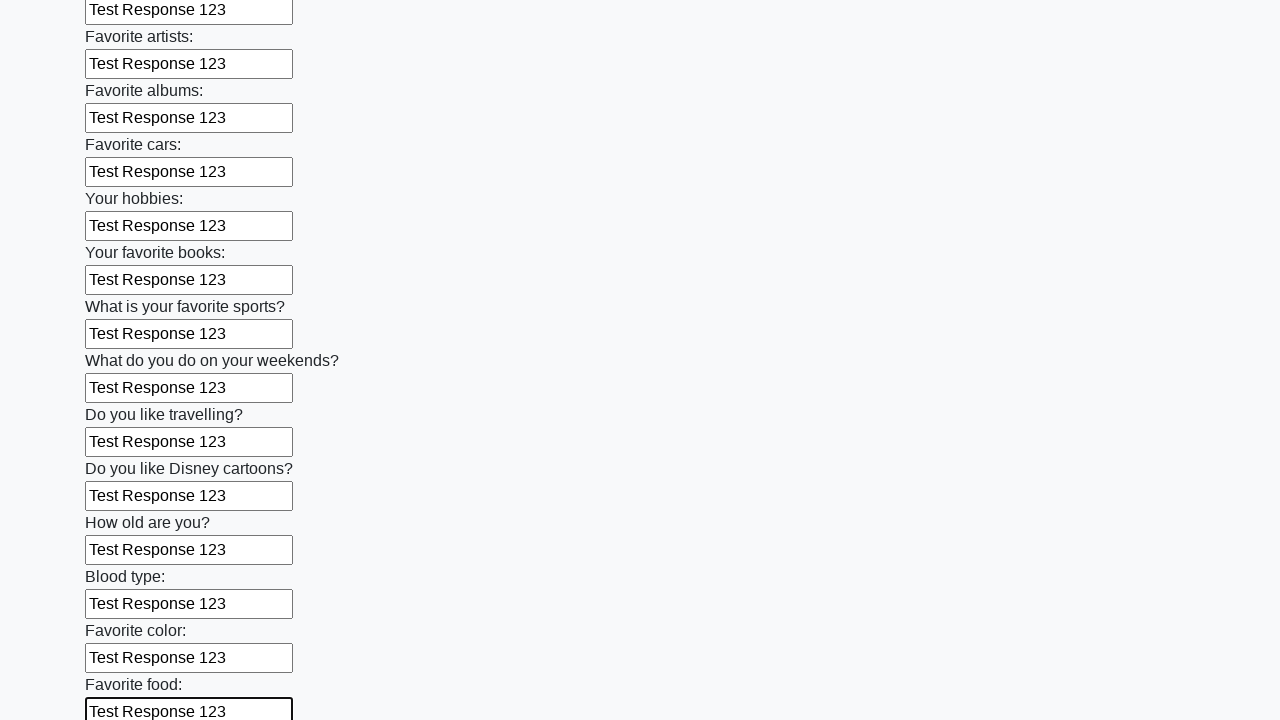

Filled input field with 'Test Response 123' on input >> nth=21
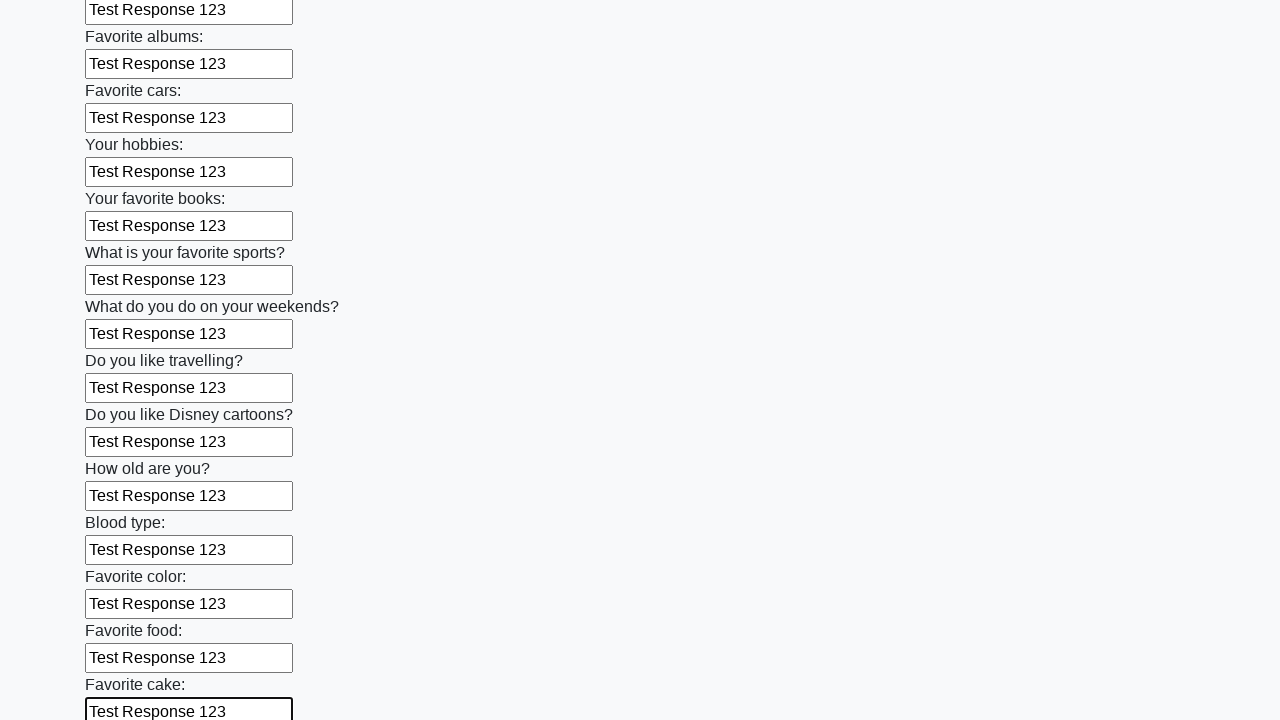

Filled input field with 'Test Response 123' on input >> nth=22
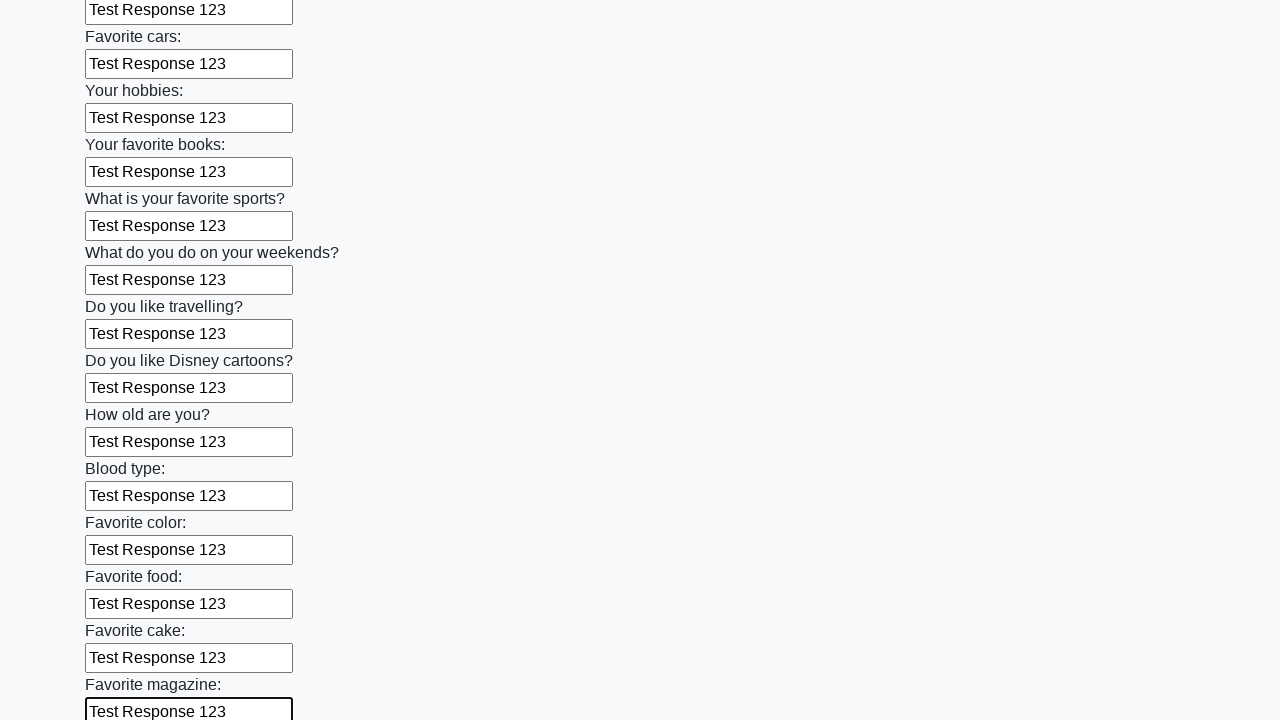

Filled input field with 'Test Response 123' on input >> nth=23
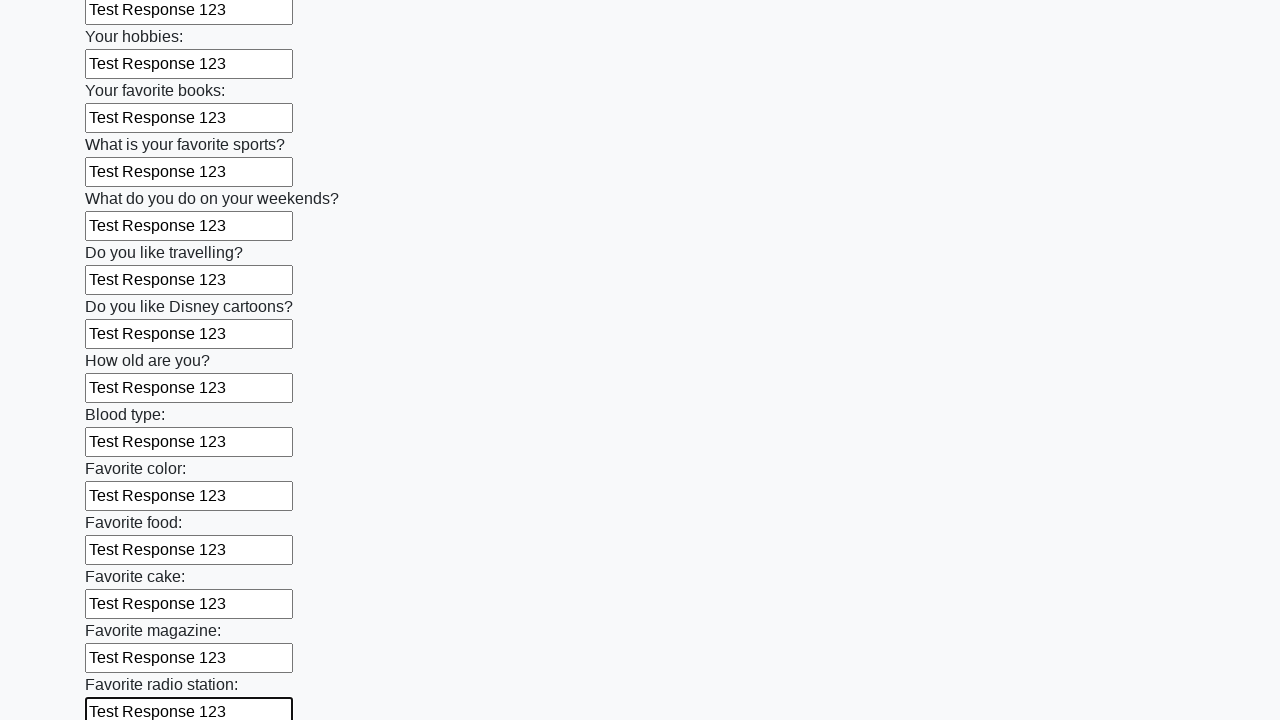

Filled input field with 'Test Response 123' on input >> nth=24
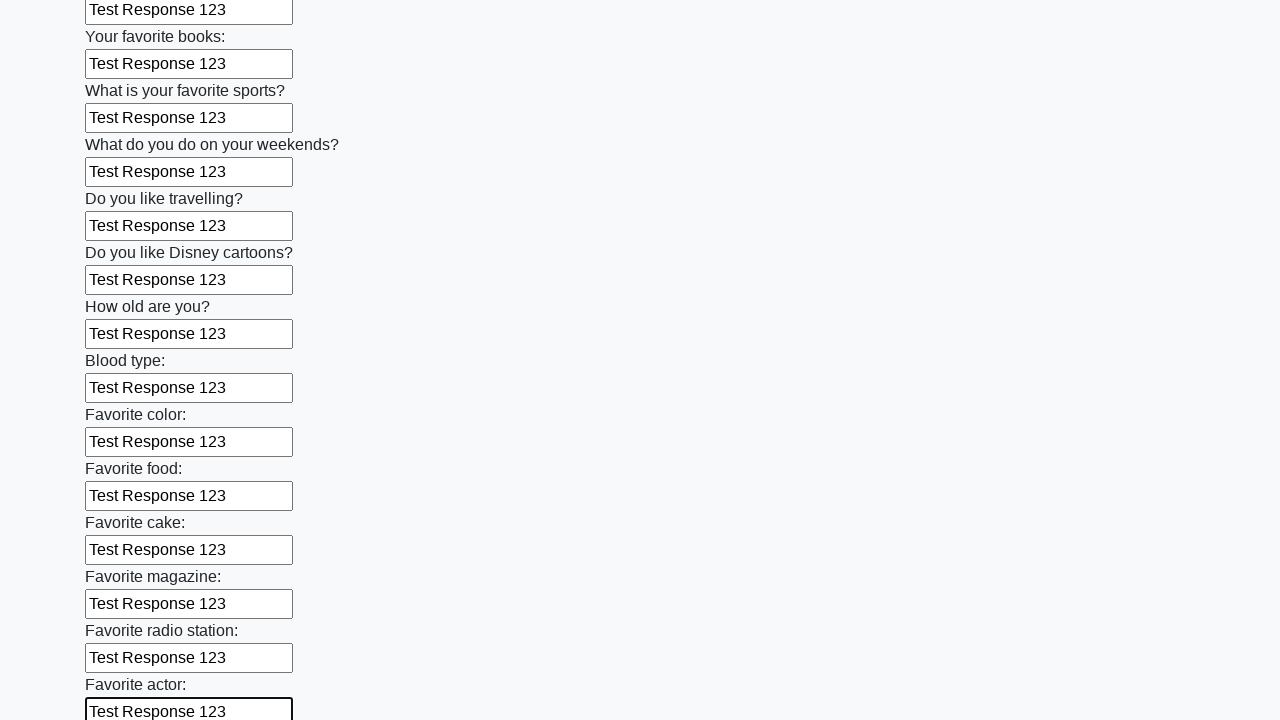

Filled input field with 'Test Response 123' on input >> nth=25
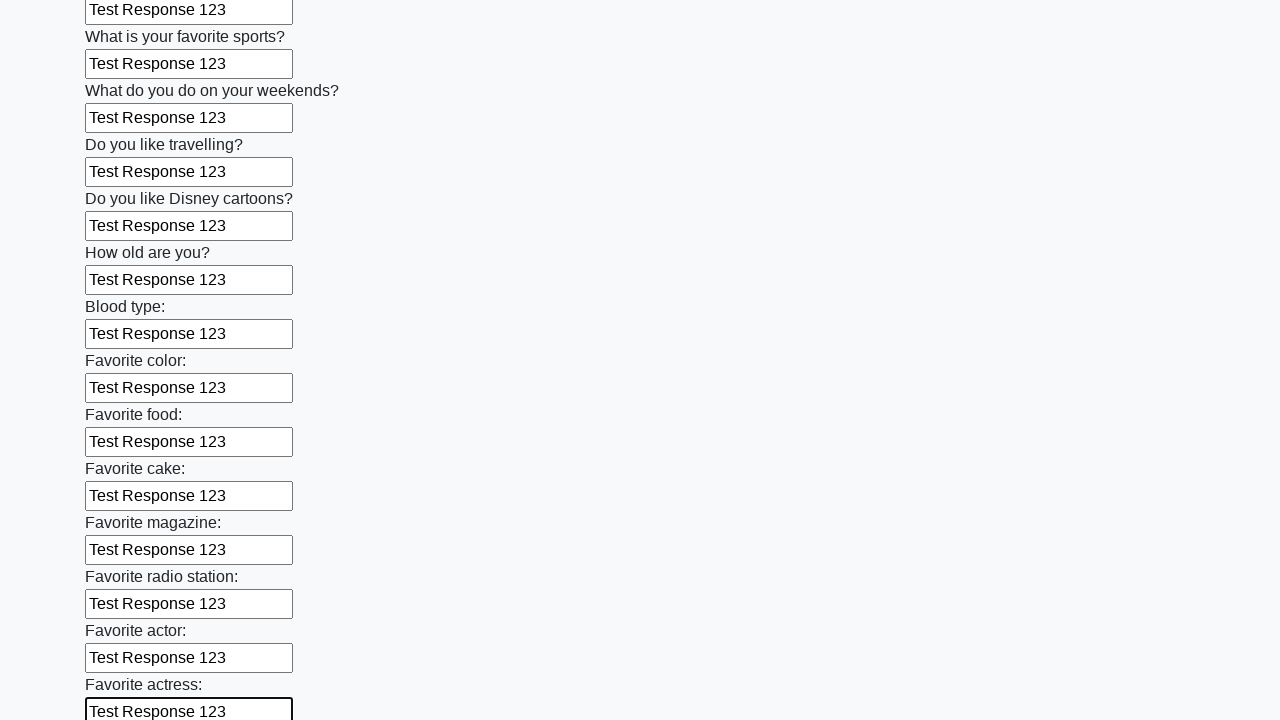

Filled input field with 'Test Response 123' on input >> nth=26
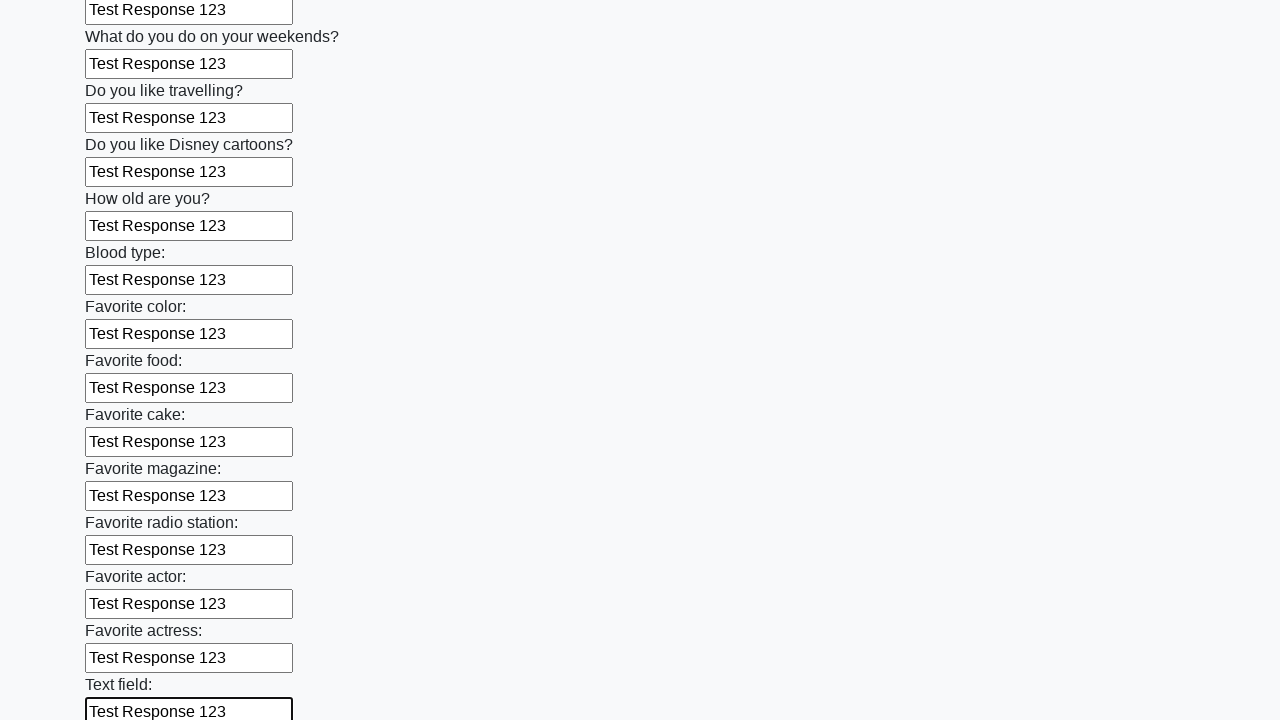

Filled input field with 'Test Response 123' on input >> nth=27
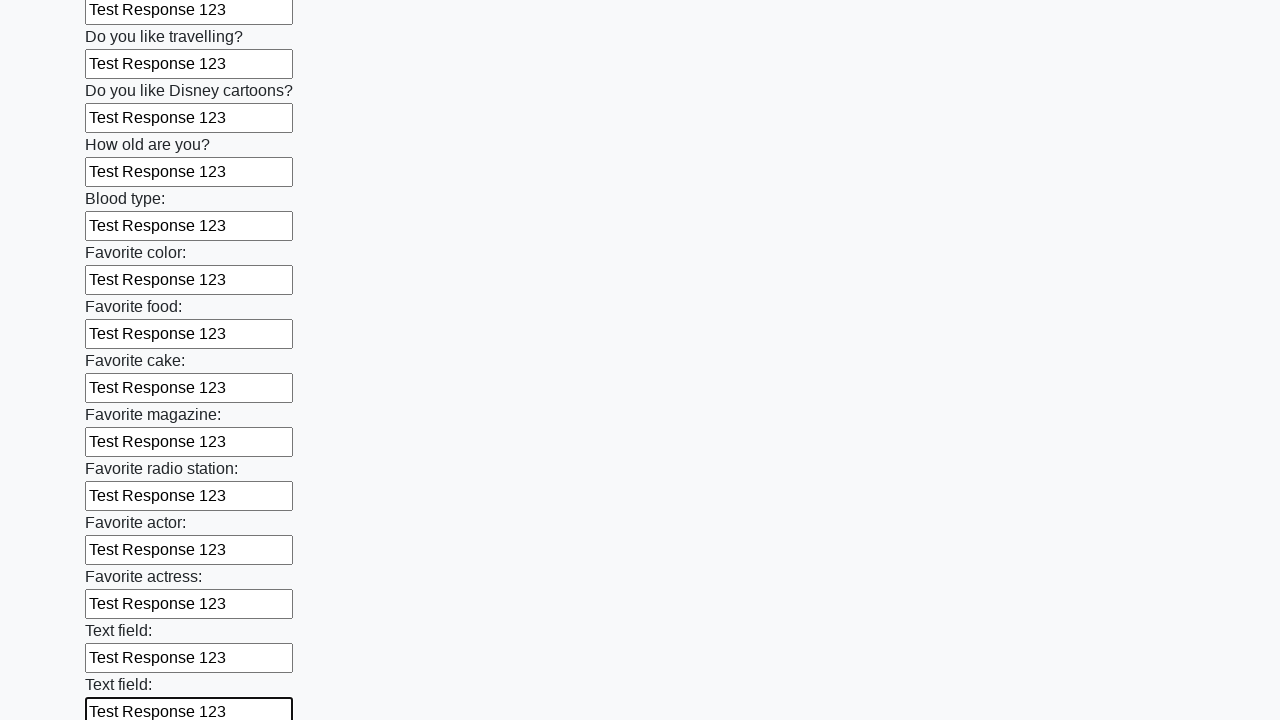

Filled input field with 'Test Response 123' on input >> nth=28
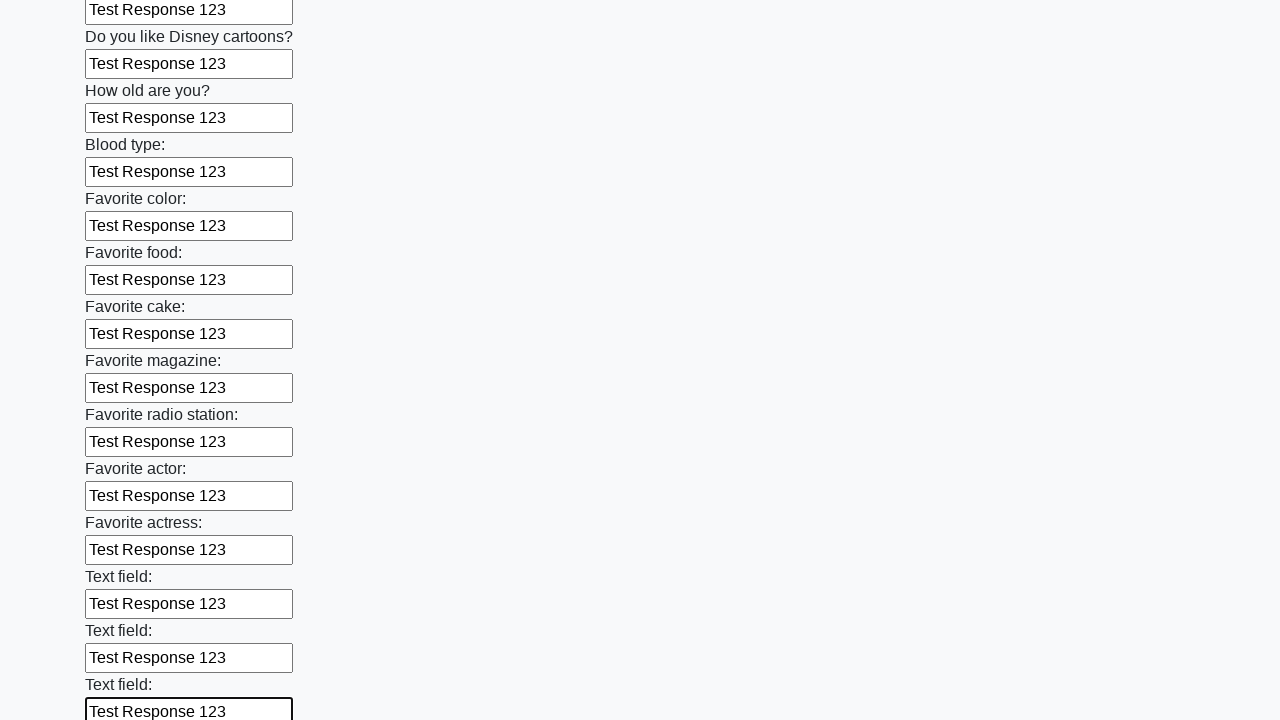

Filled input field with 'Test Response 123' on input >> nth=29
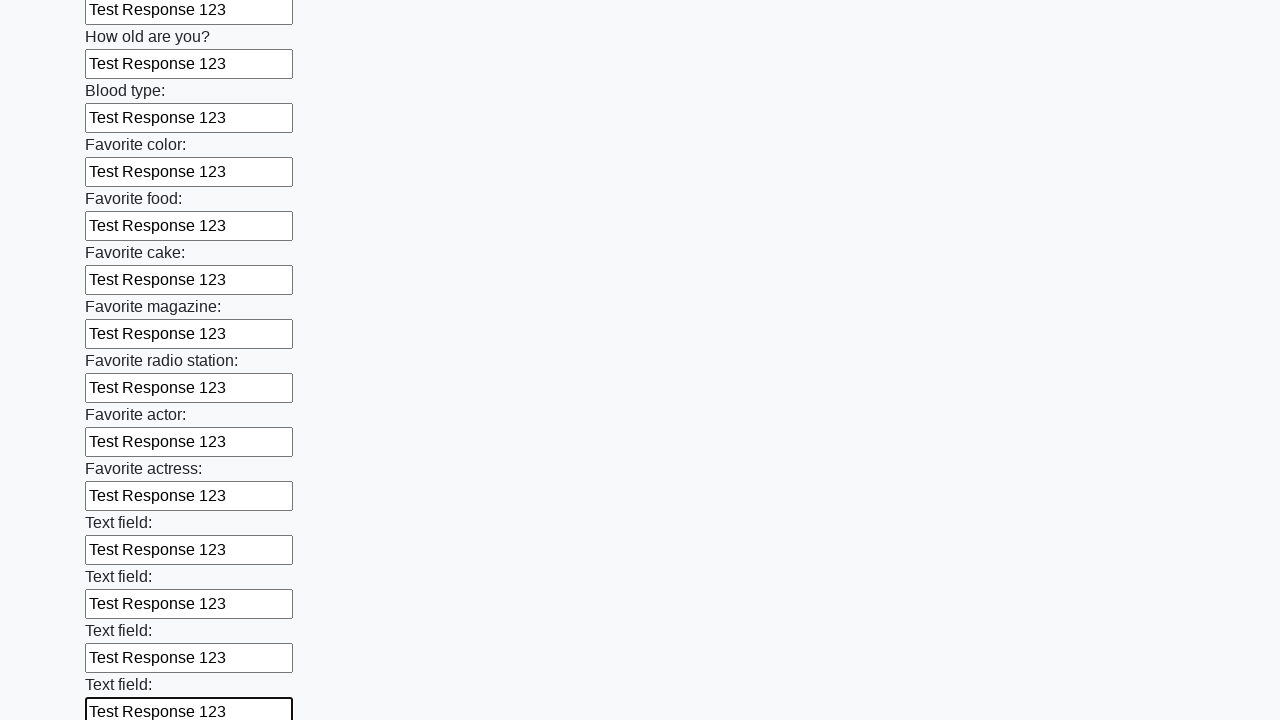

Filled input field with 'Test Response 123' on input >> nth=30
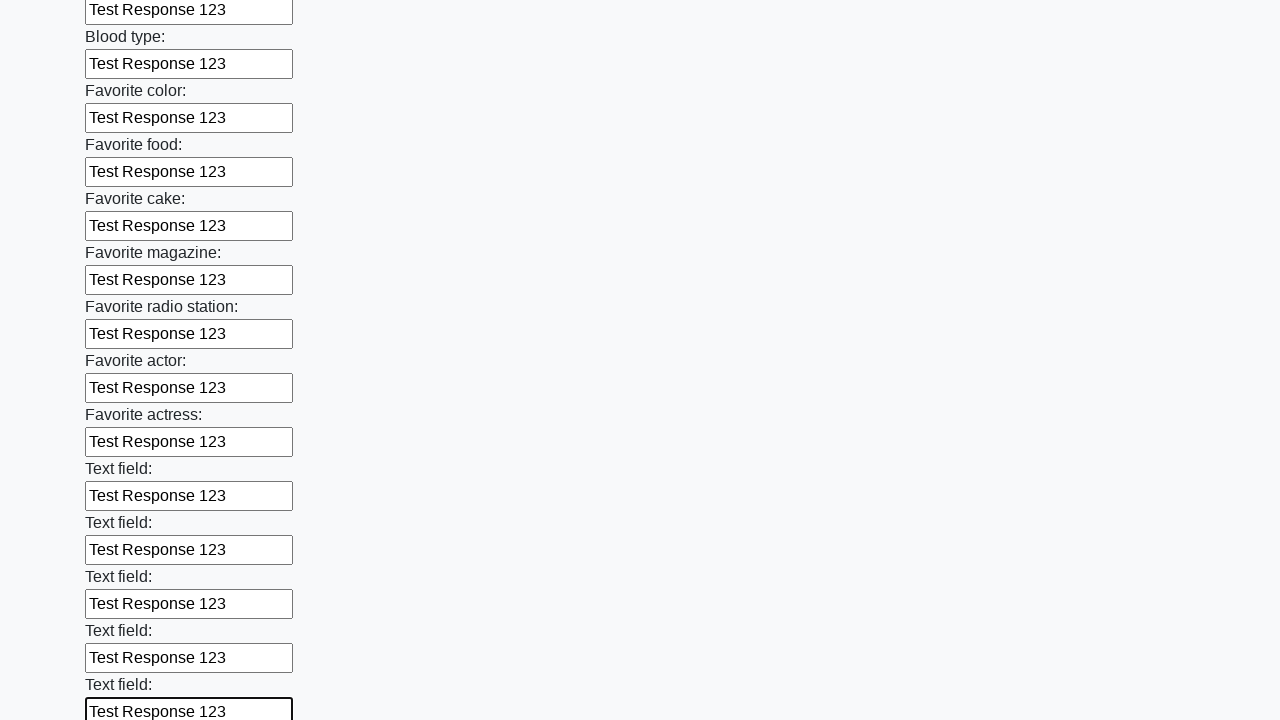

Filled input field with 'Test Response 123' on input >> nth=31
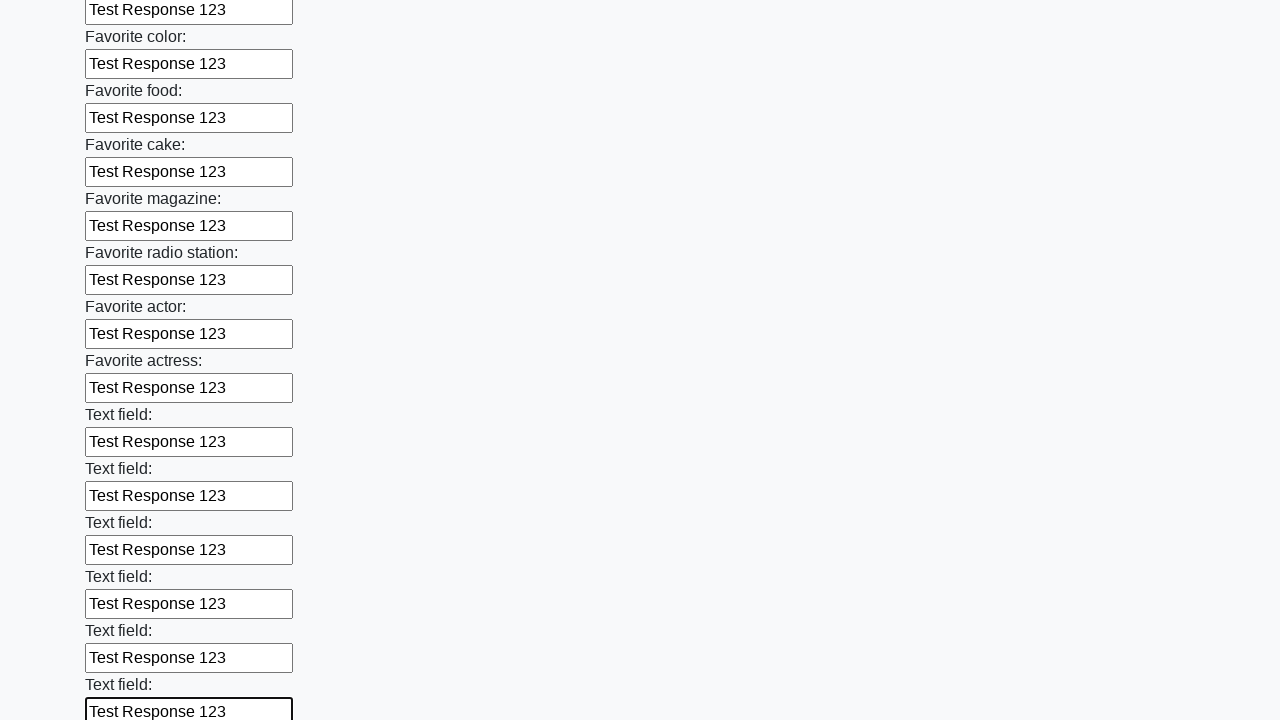

Filled input field with 'Test Response 123' on input >> nth=32
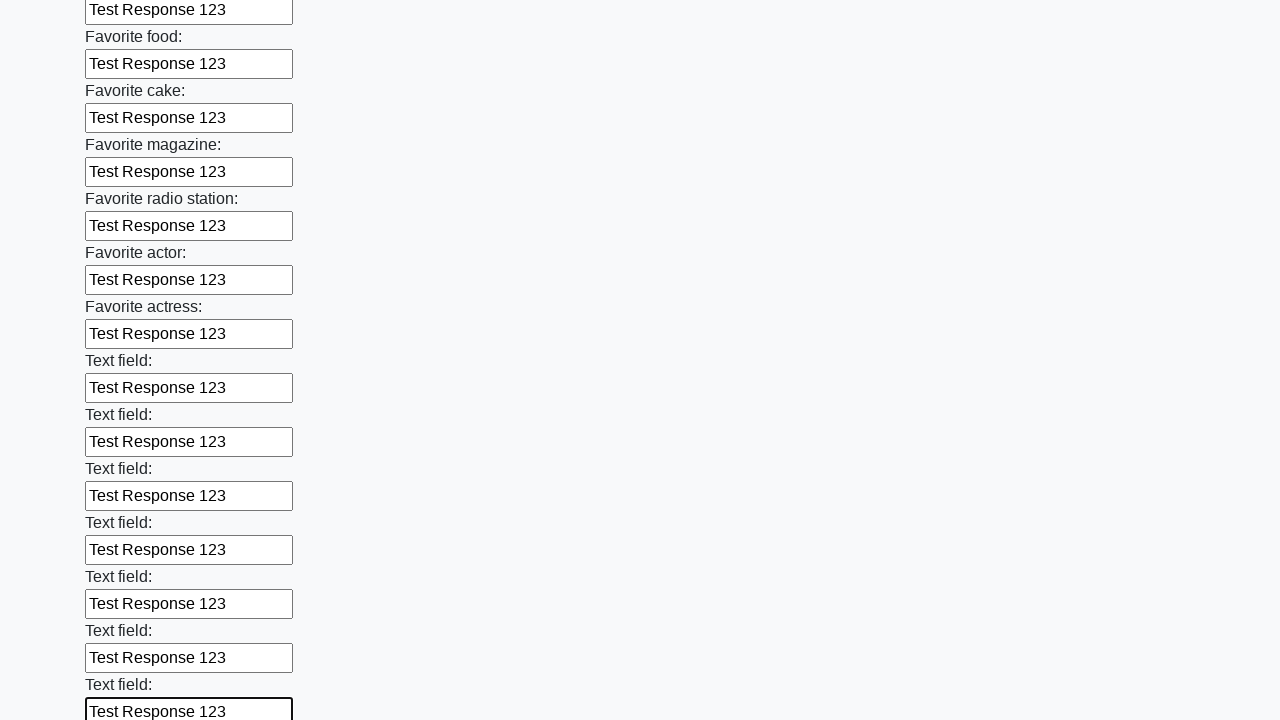

Filled input field with 'Test Response 123' on input >> nth=33
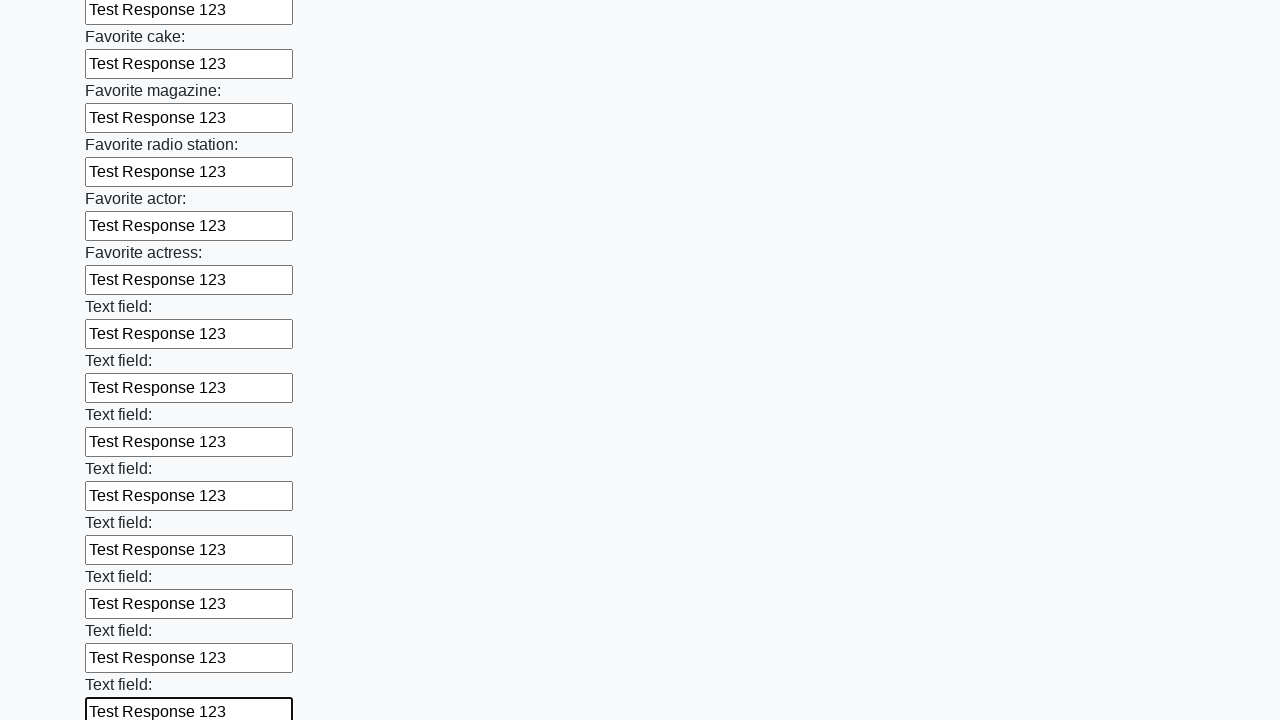

Filled input field with 'Test Response 123' on input >> nth=34
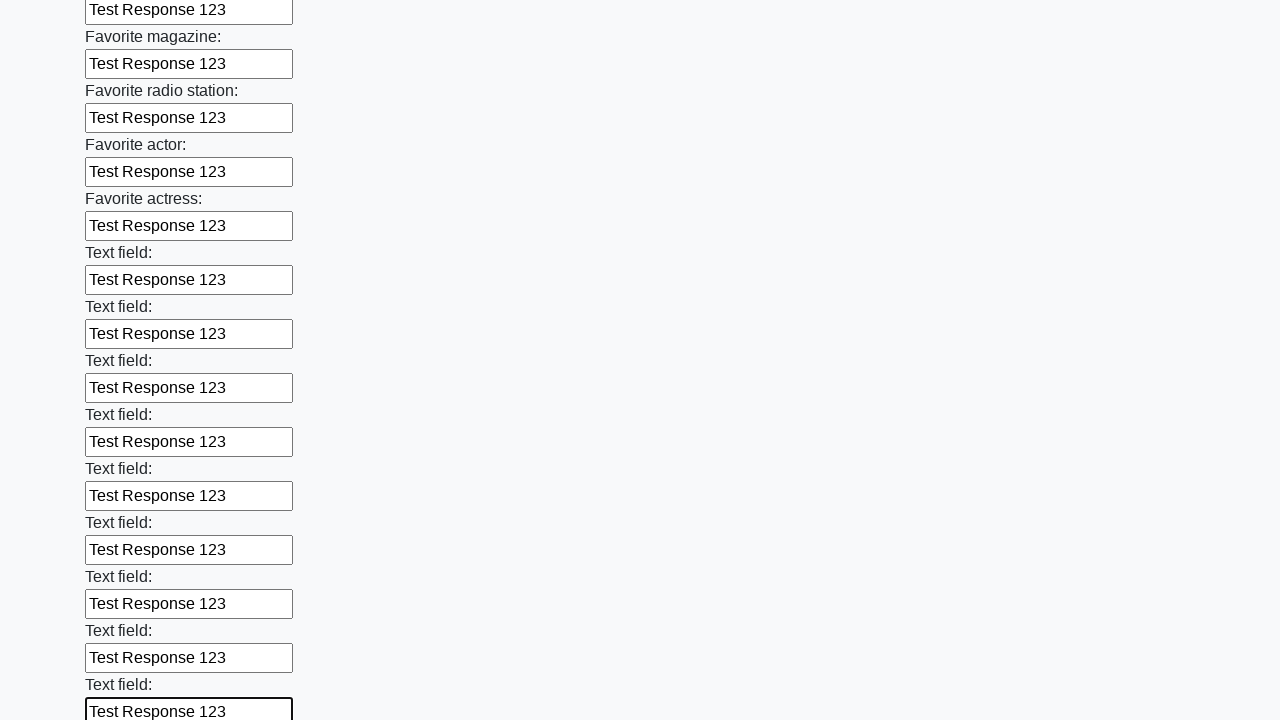

Filled input field with 'Test Response 123' on input >> nth=35
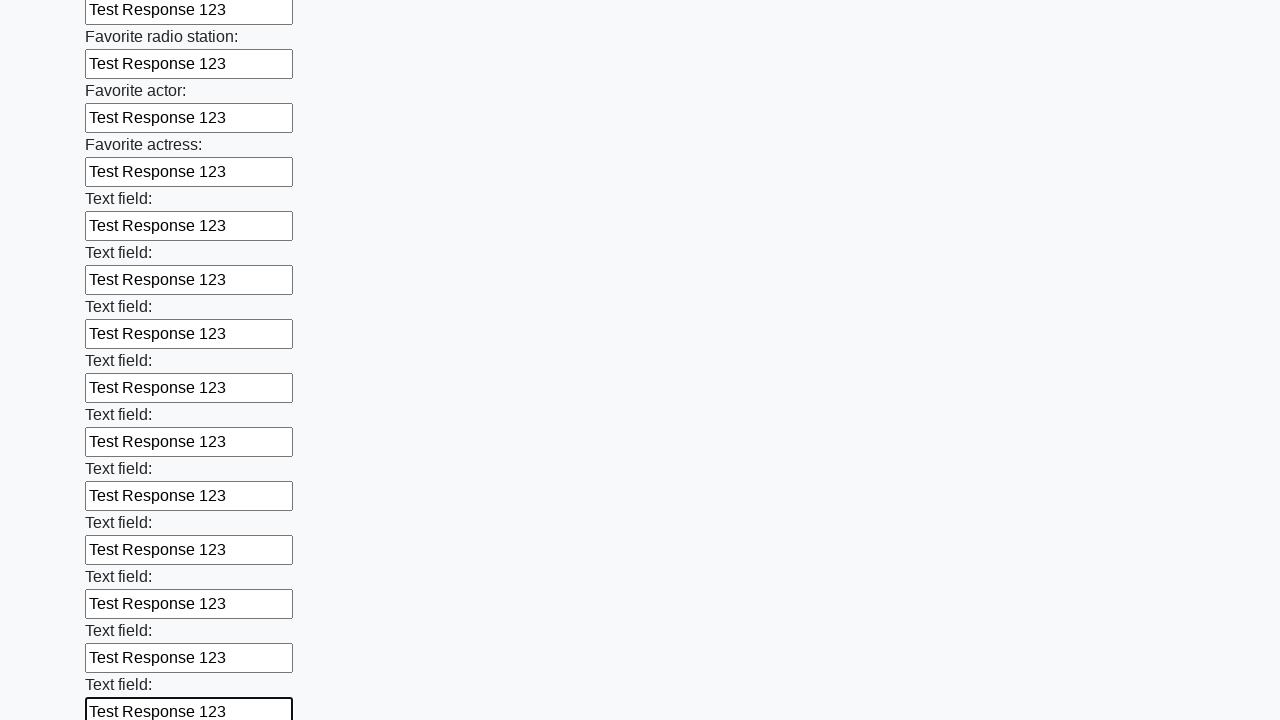

Filled input field with 'Test Response 123' on input >> nth=36
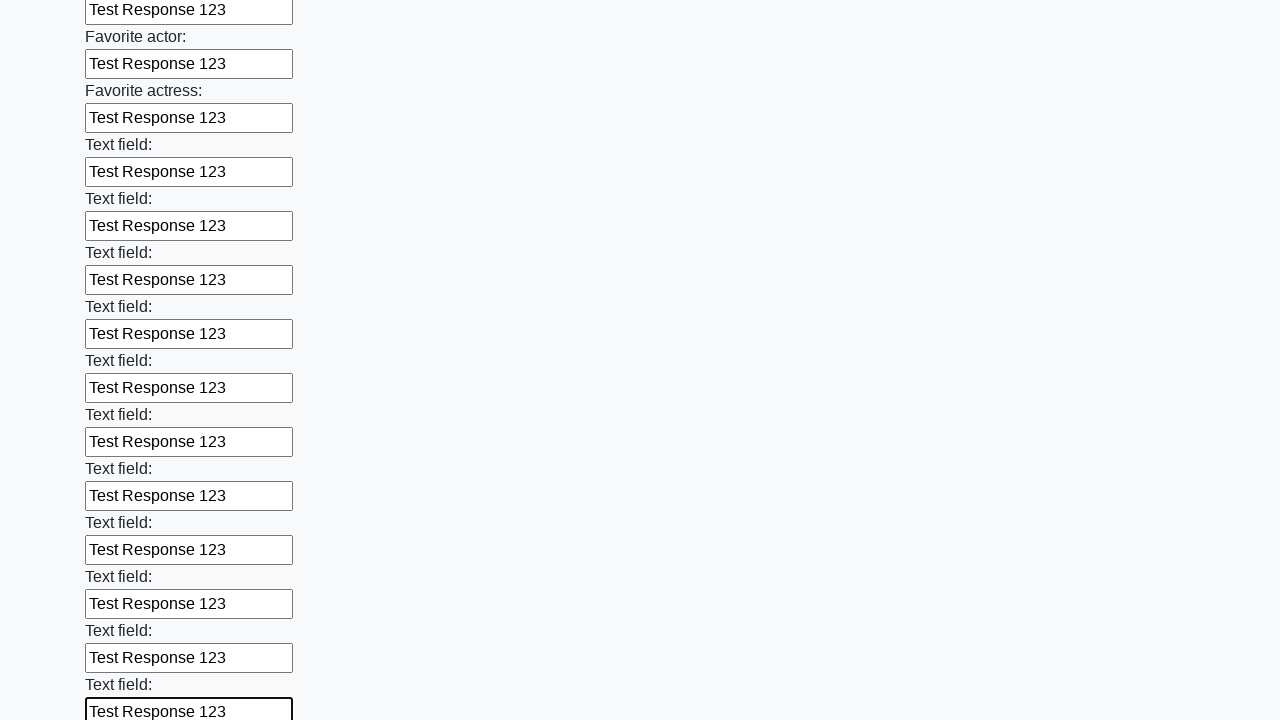

Filled input field with 'Test Response 123' on input >> nth=37
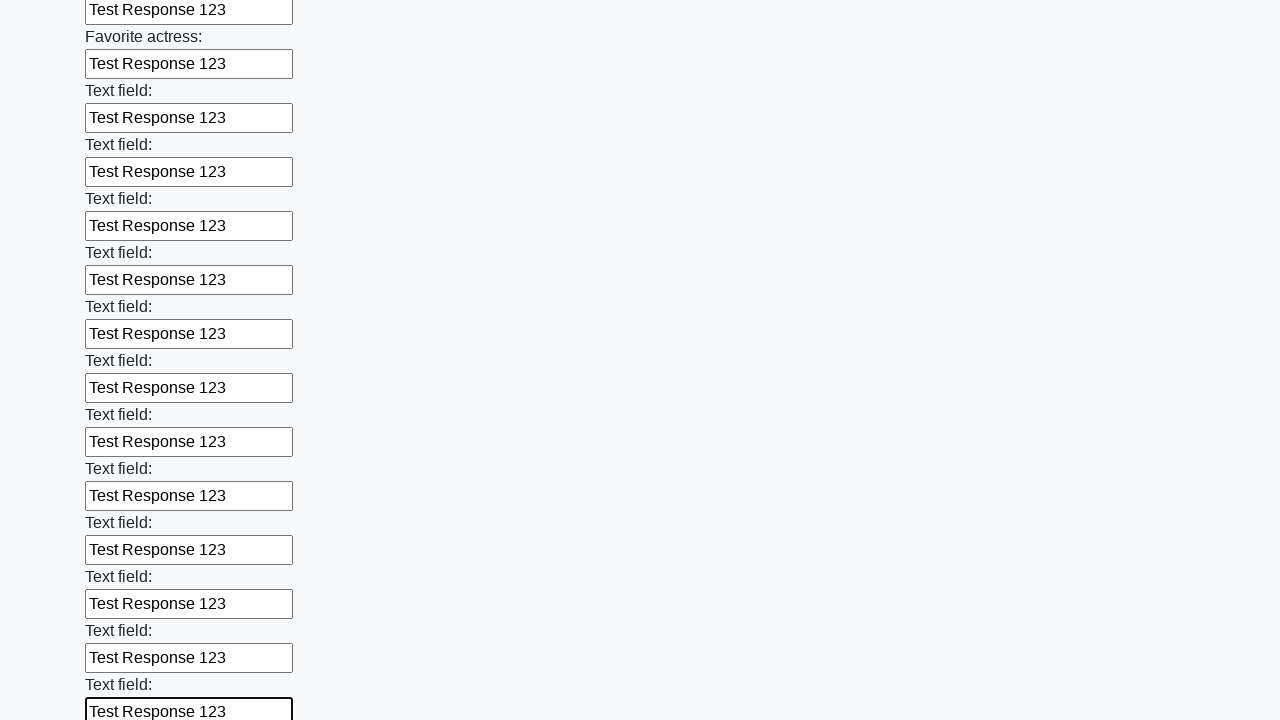

Filled input field with 'Test Response 123' on input >> nth=38
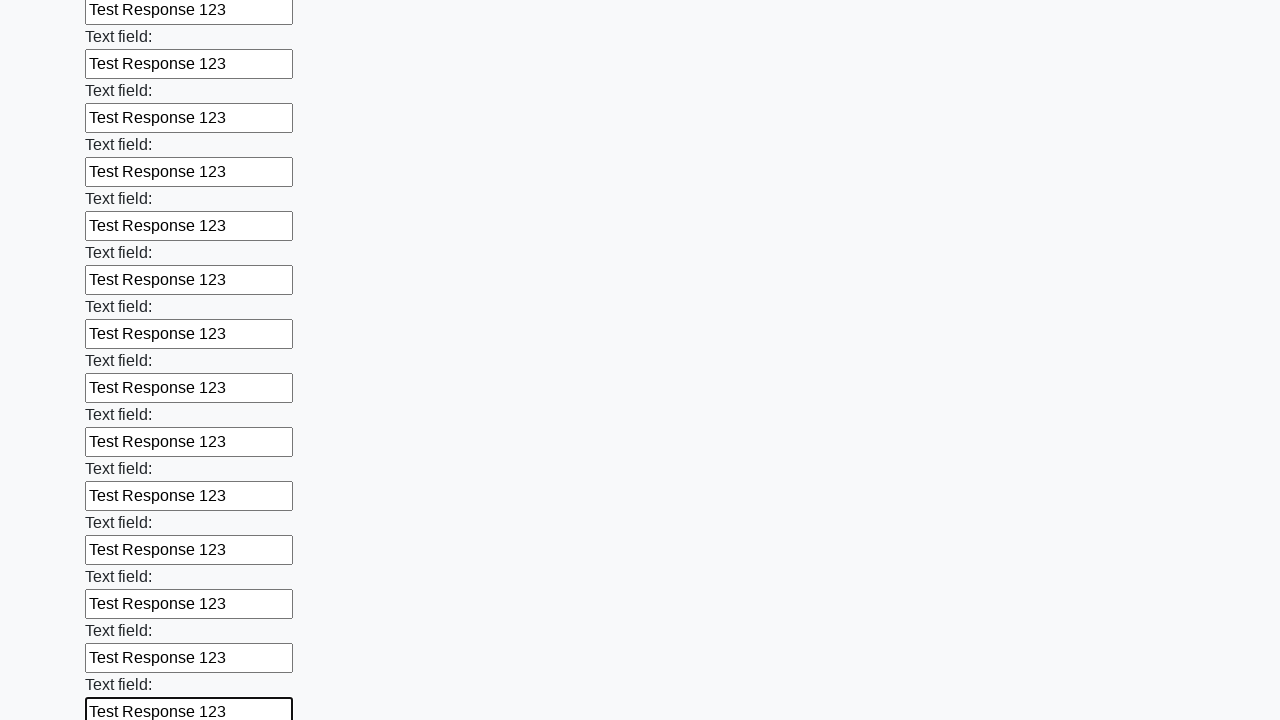

Filled input field with 'Test Response 123' on input >> nth=39
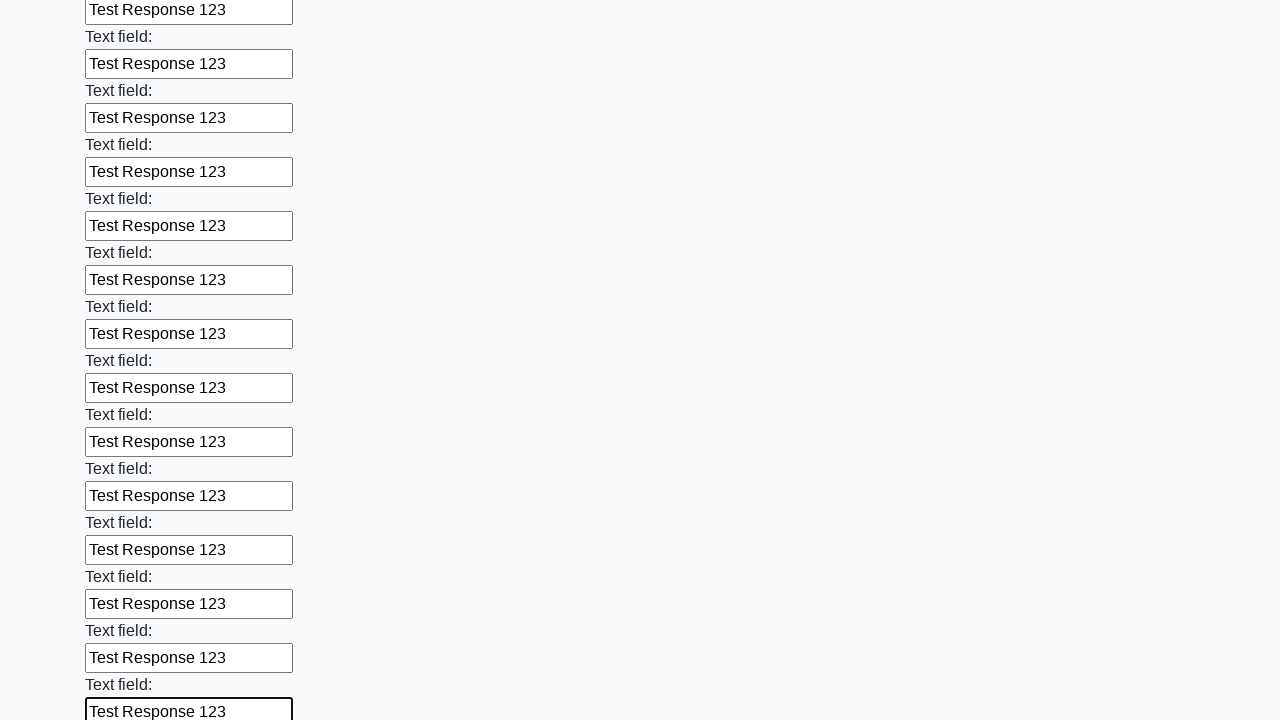

Filled input field with 'Test Response 123' on input >> nth=40
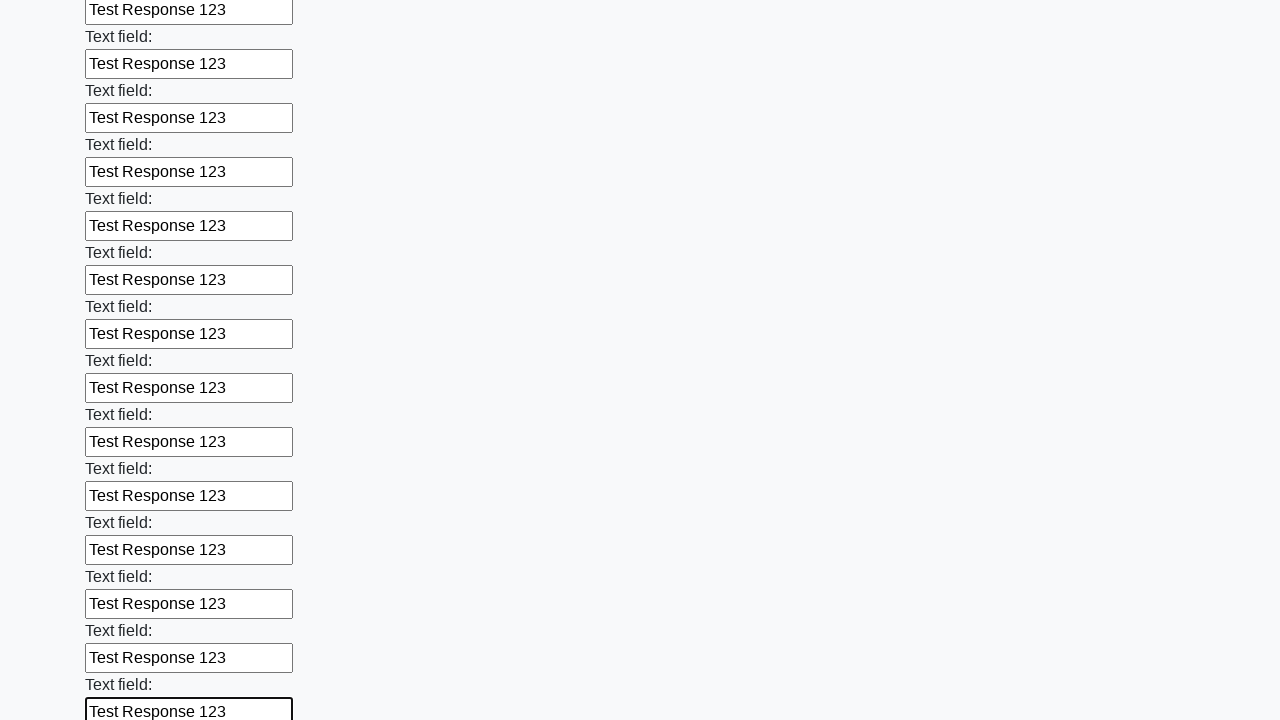

Filled input field with 'Test Response 123' on input >> nth=41
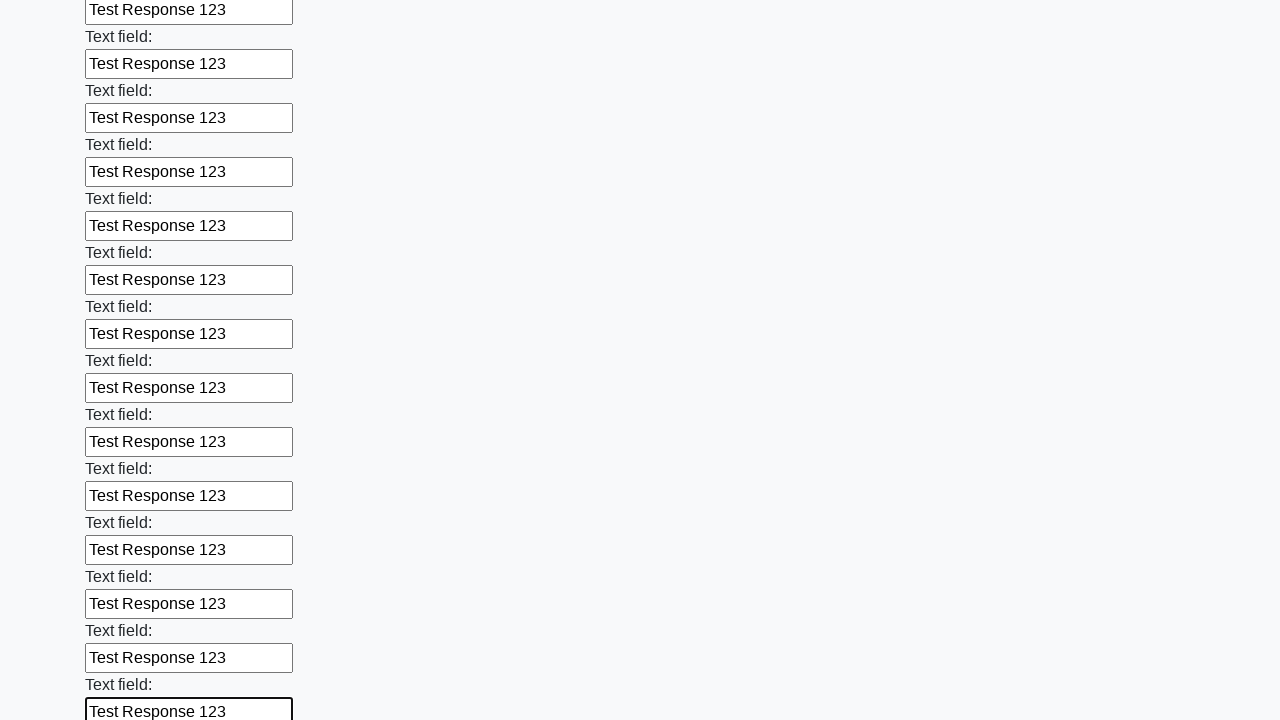

Filled input field with 'Test Response 123' on input >> nth=42
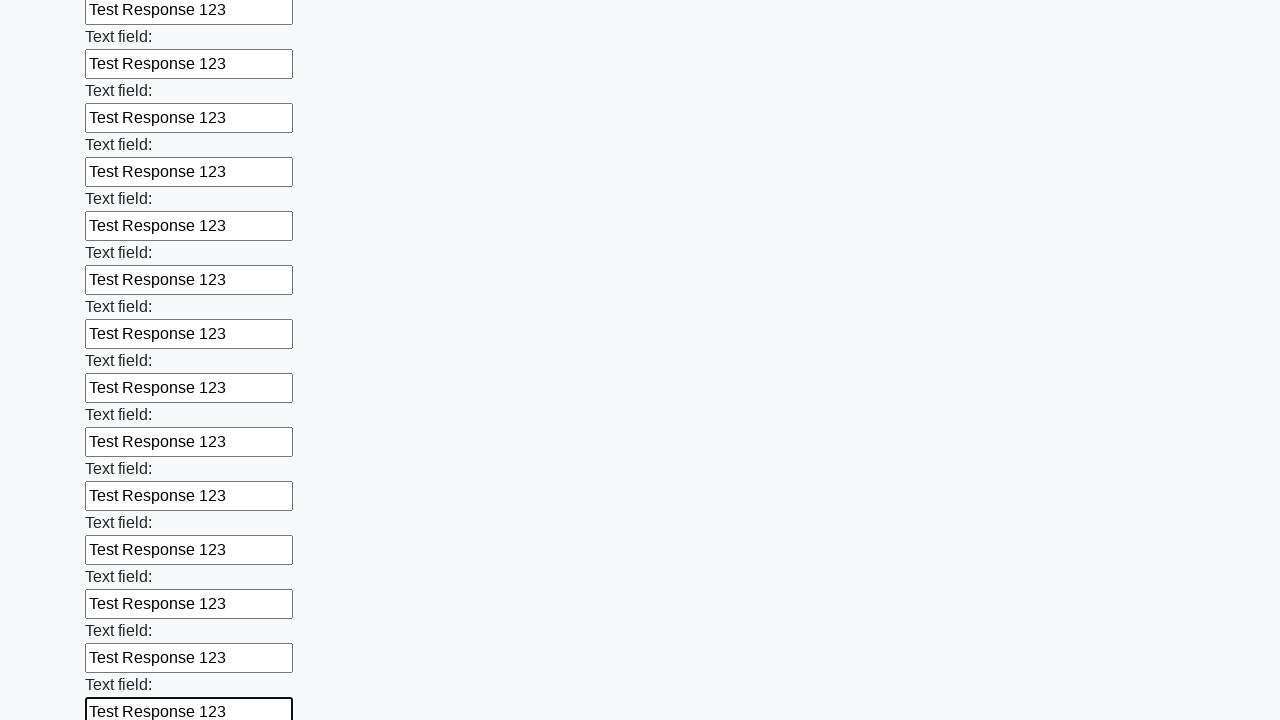

Filled input field with 'Test Response 123' on input >> nth=43
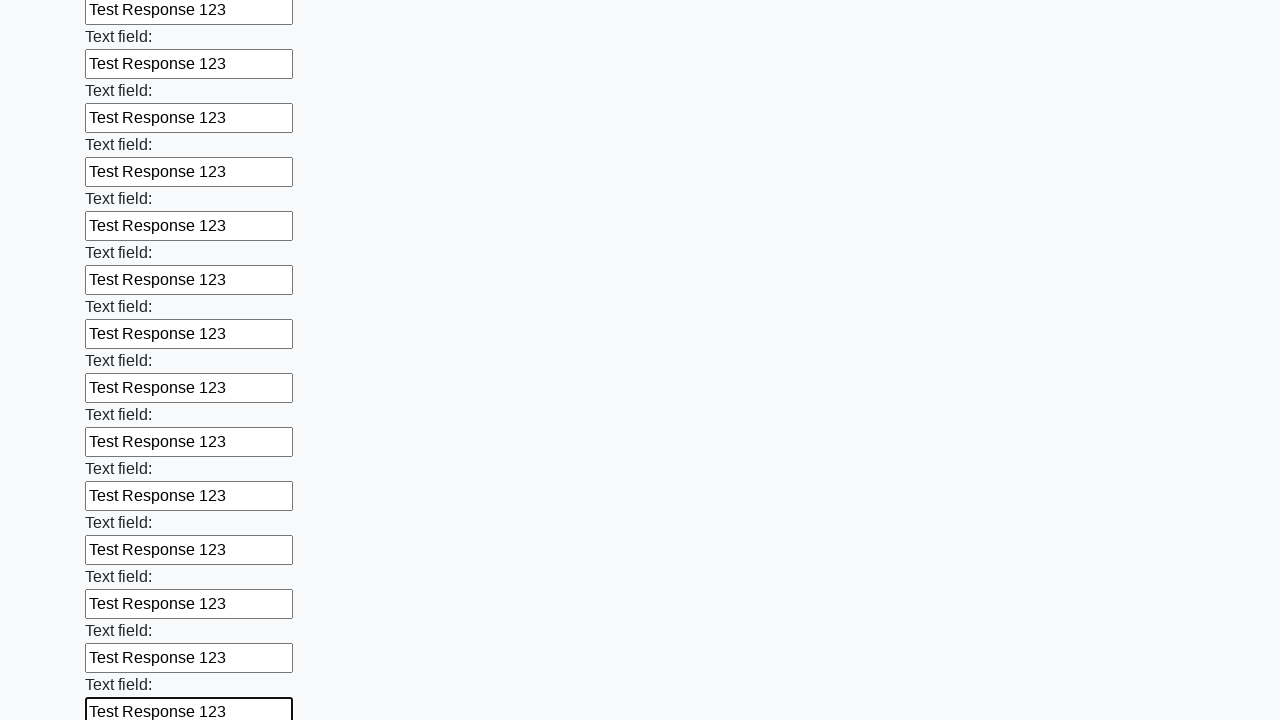

Filled input field with 'Test Response 123' on input >> nth=44
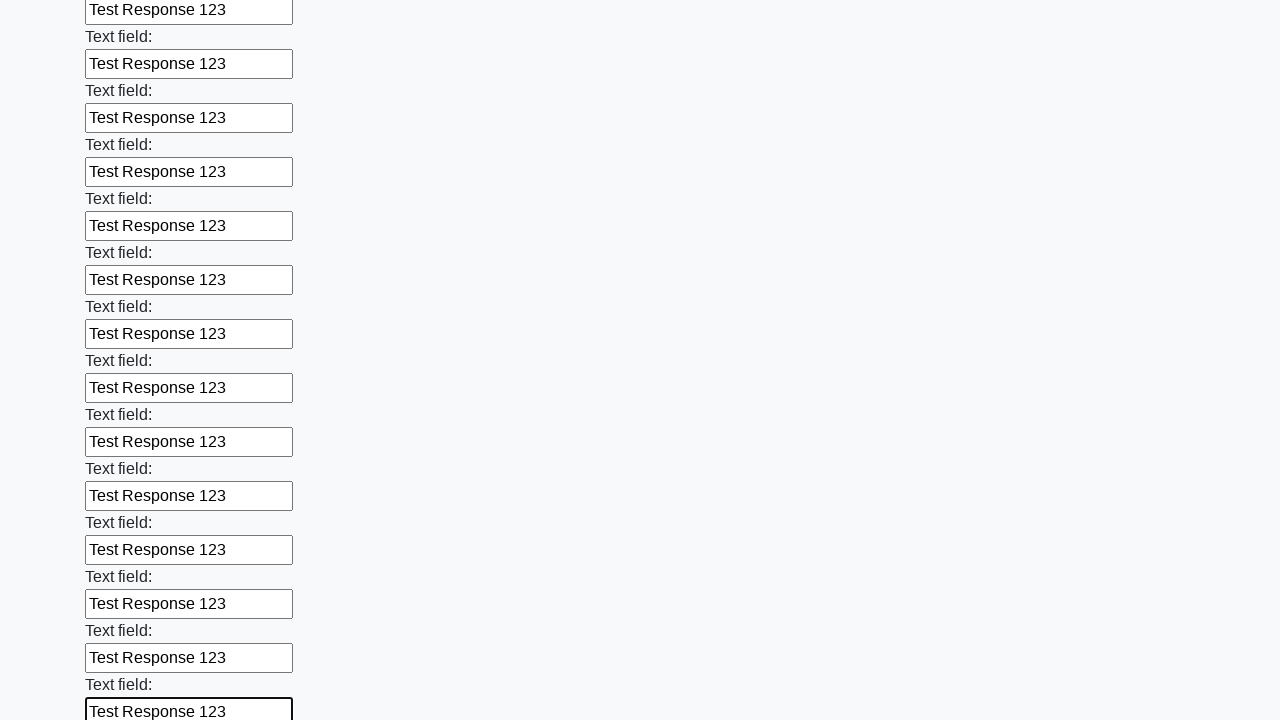

Filled input field with 'Test Response 123' on input >> nth=45
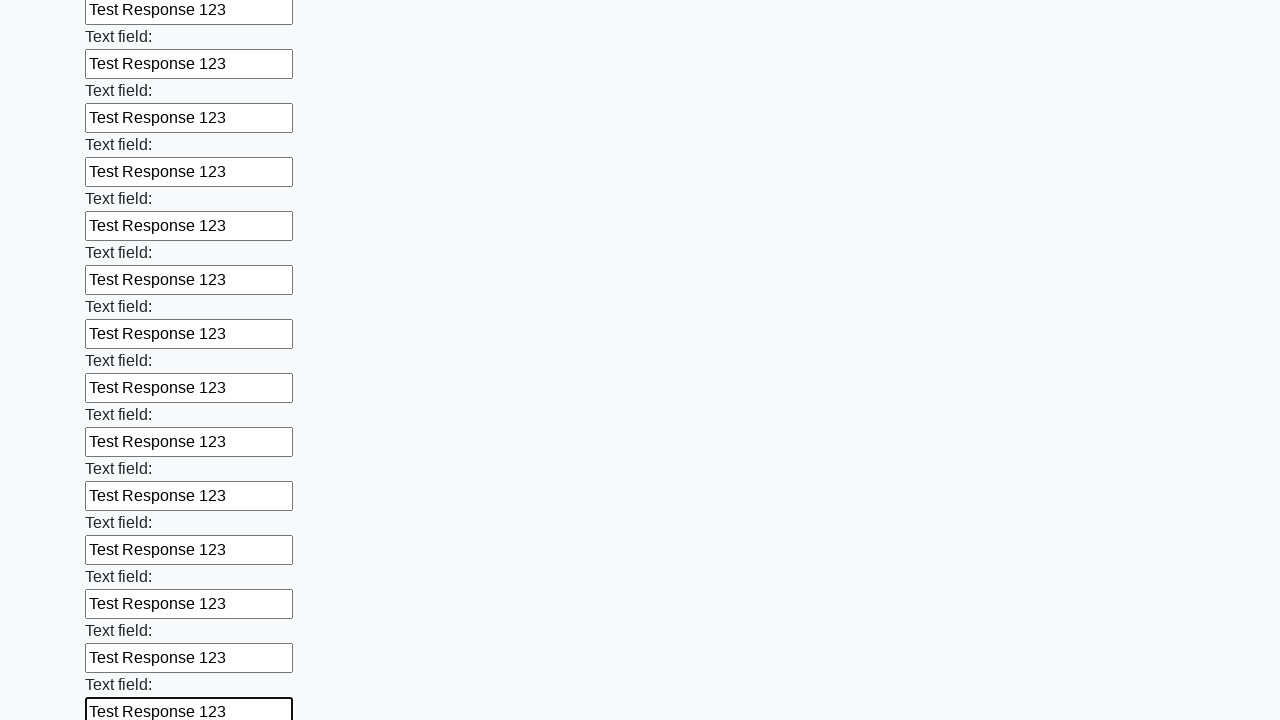

Filled input field with 'Test Response 123' on input >> nth=46
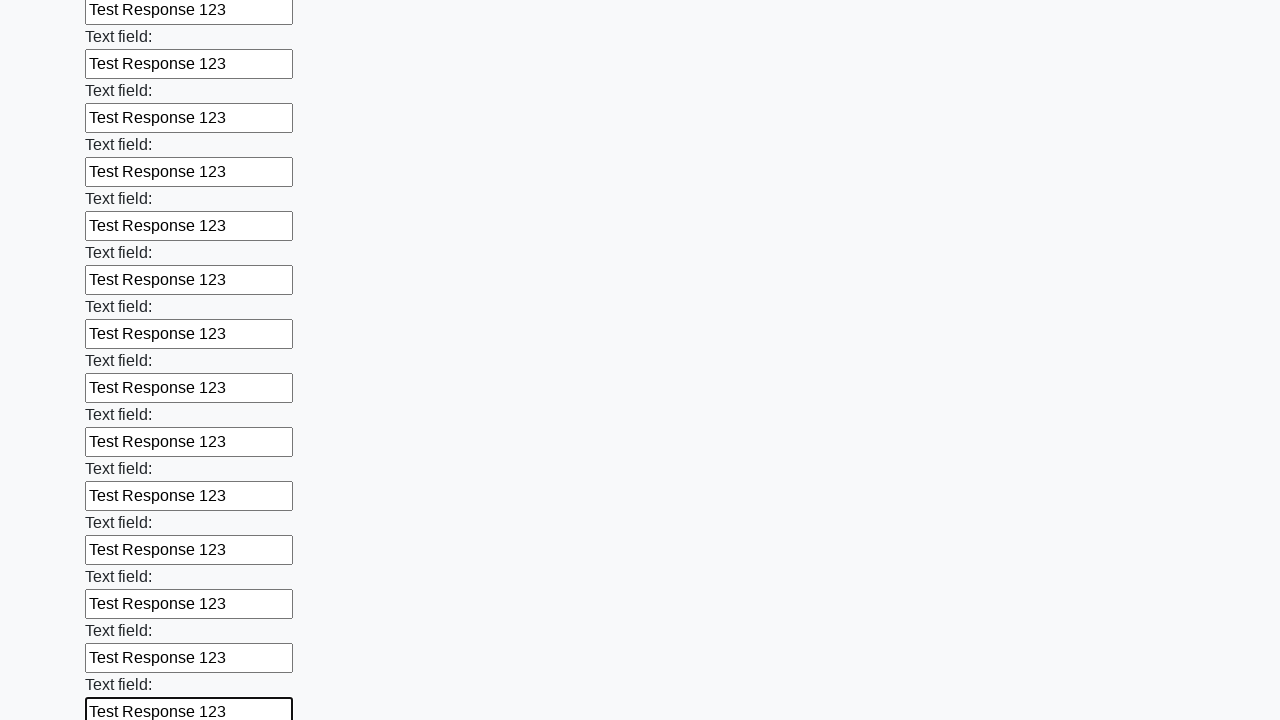

Filled input field with 'Test Response 123' on input >> nth=47
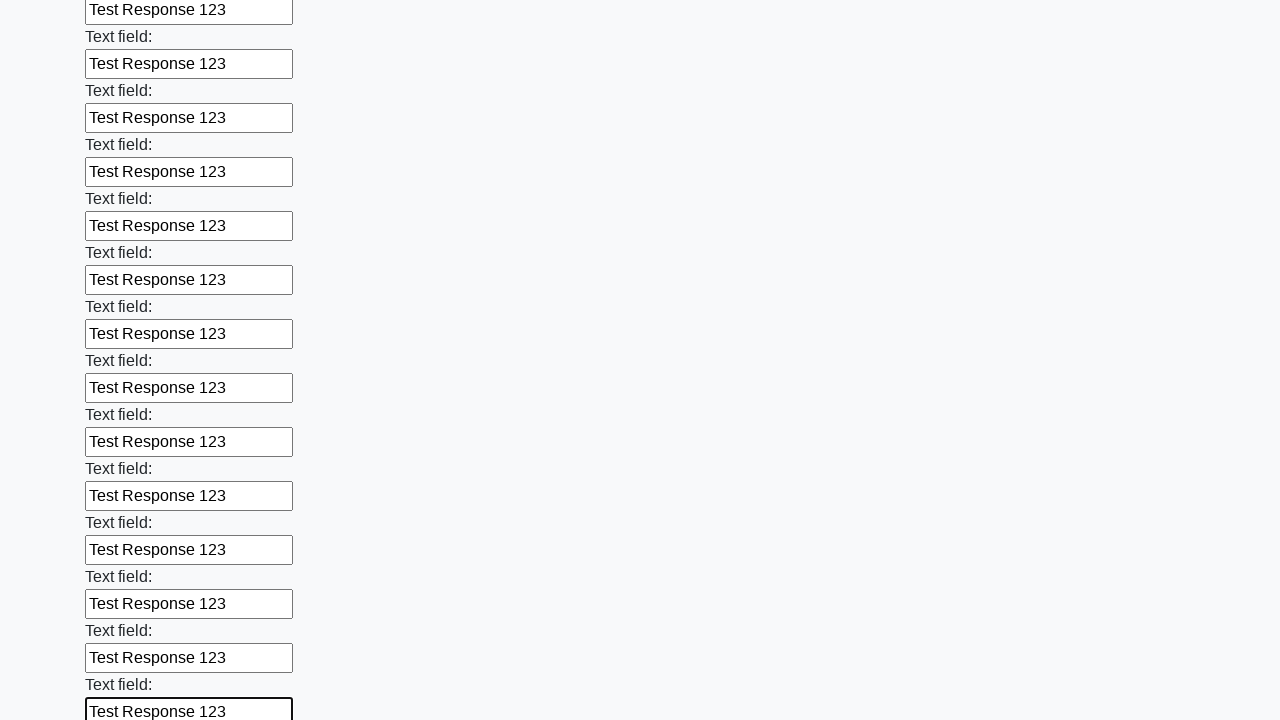

Filled input field with 'Test Response 123' on input >> nth=48
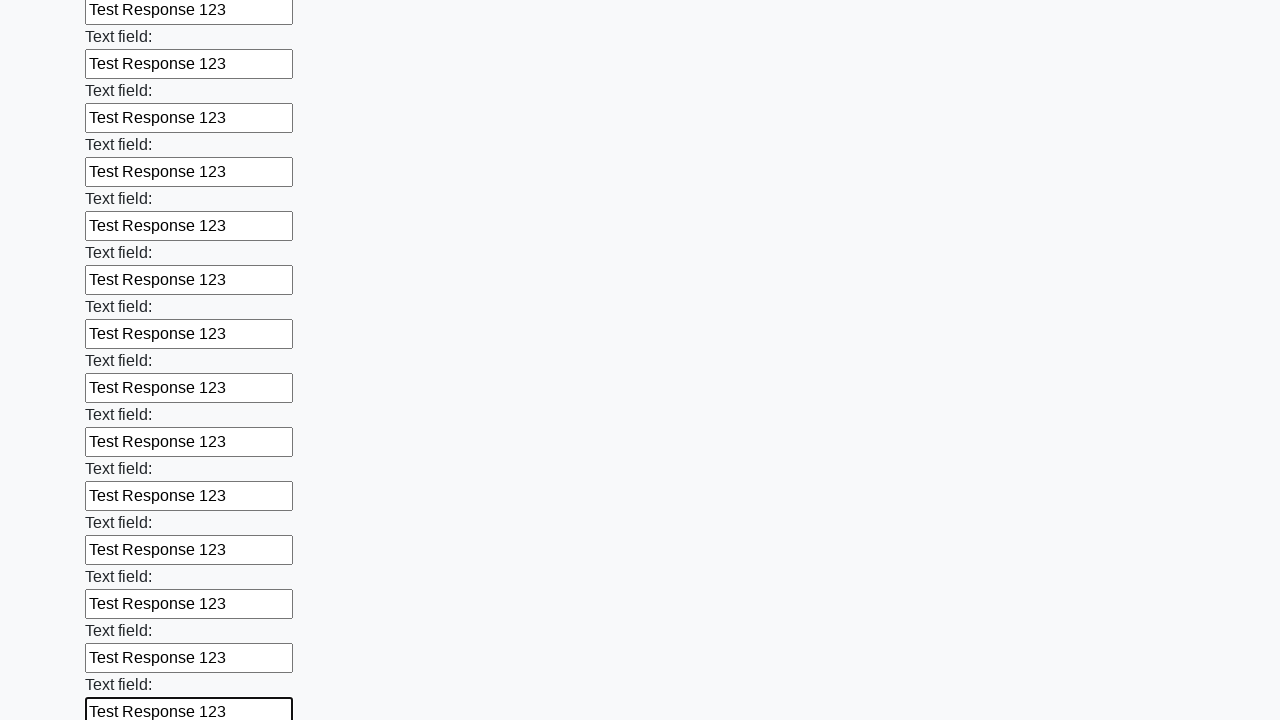

Filled input field with 'Test Response 123' on input >> nth=49
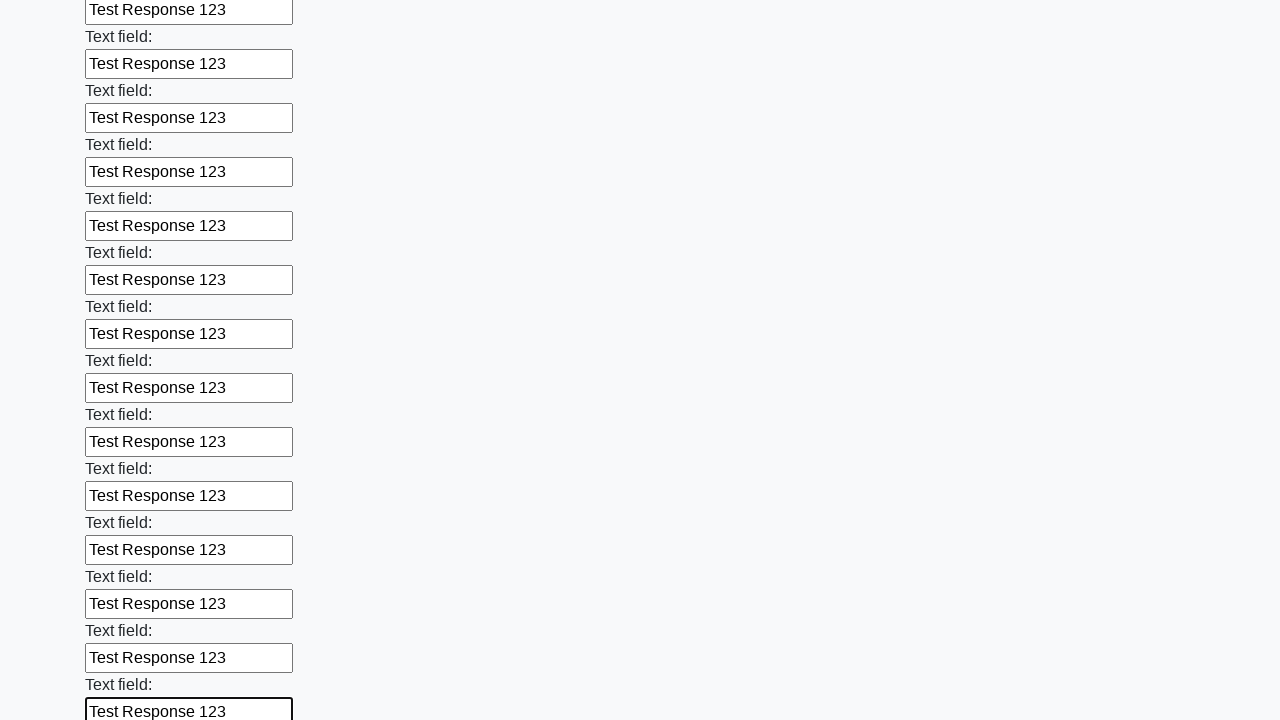

Filled input field with 'Test Response 123' on input >> nth=50
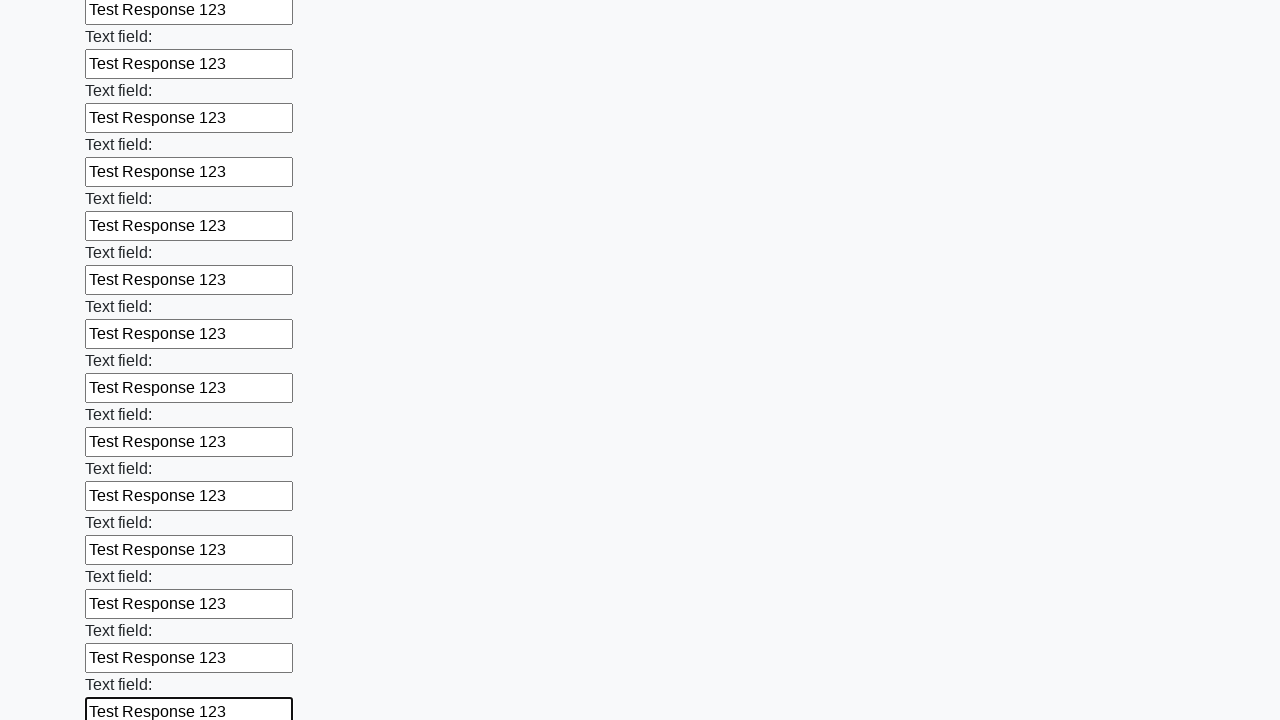

Filled input field with 'Test Response 123' on input >> nth=51
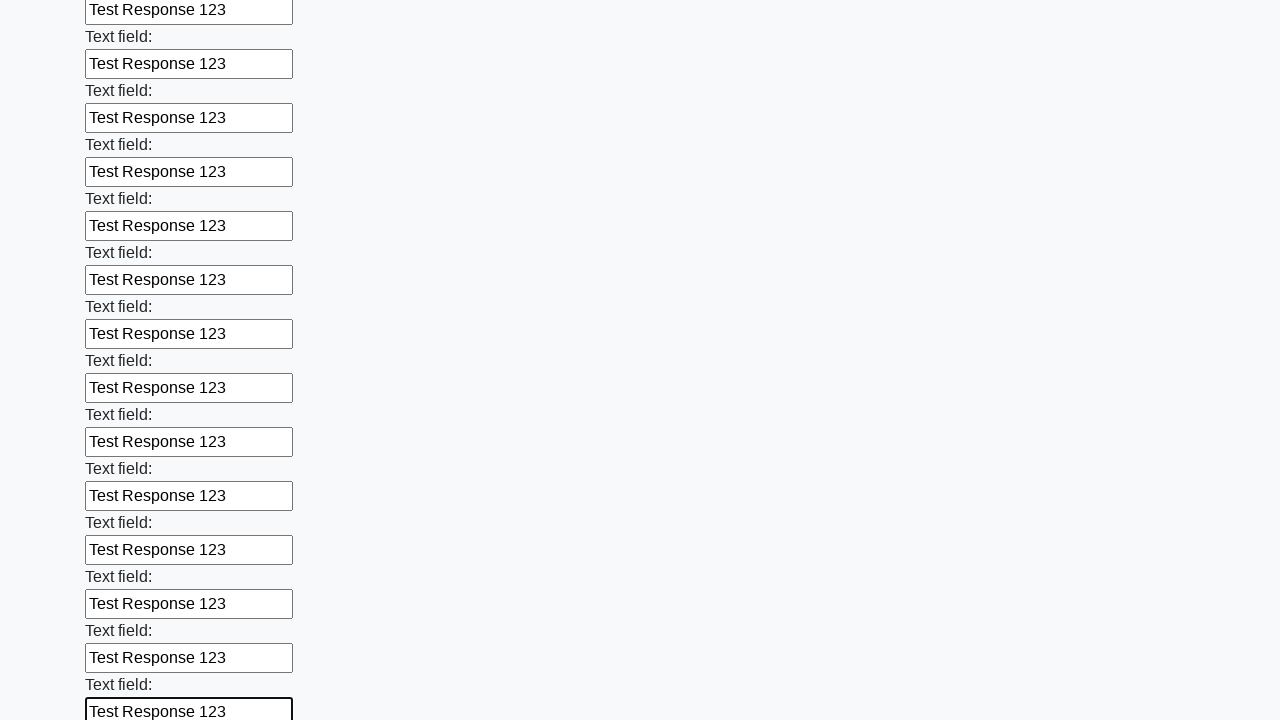

Filled input field with 'Test Response 123' on input >> nth=52
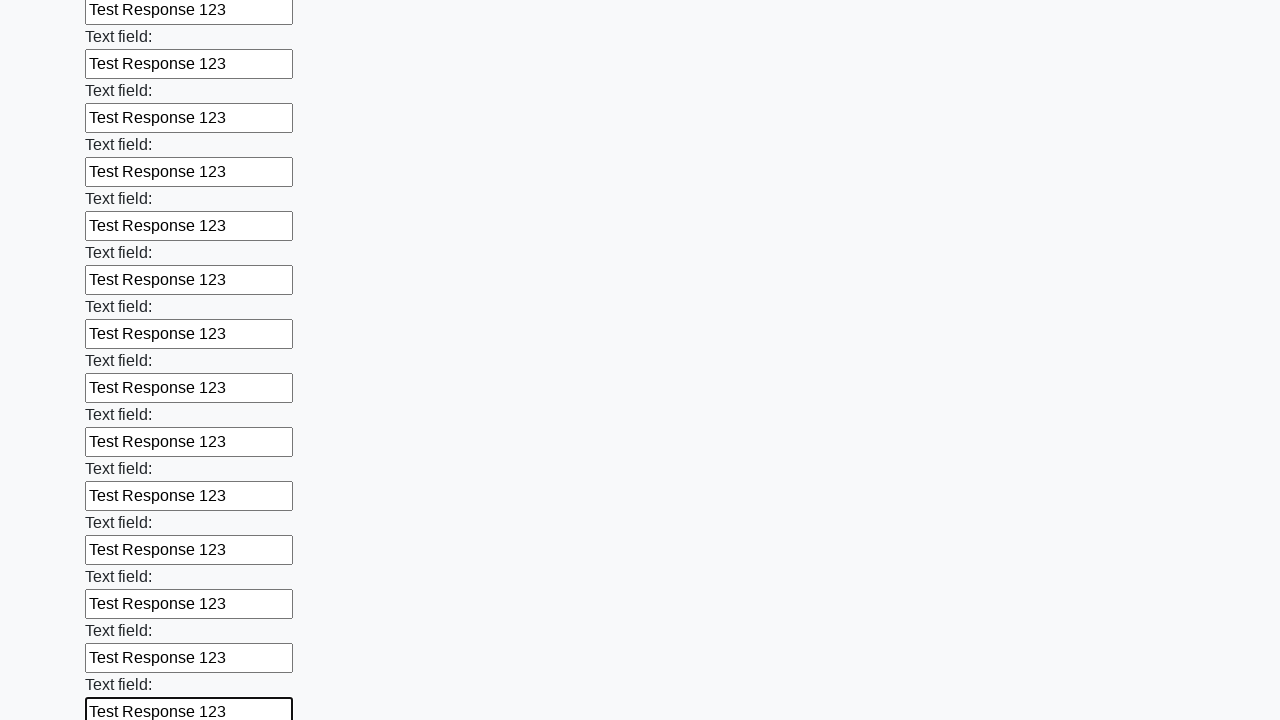

Filled input field with 'Test Response 123' on input >> nth=53
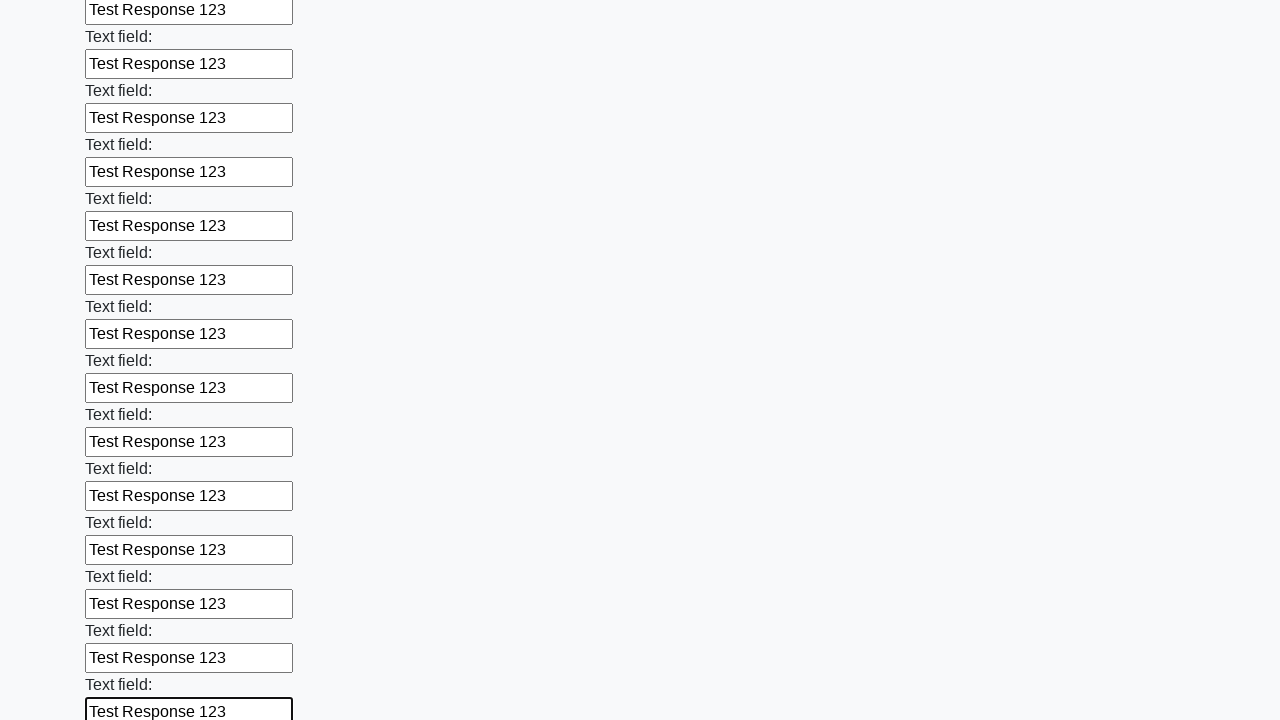

Filled input field with 'Test Response 123' on input >> nth=54
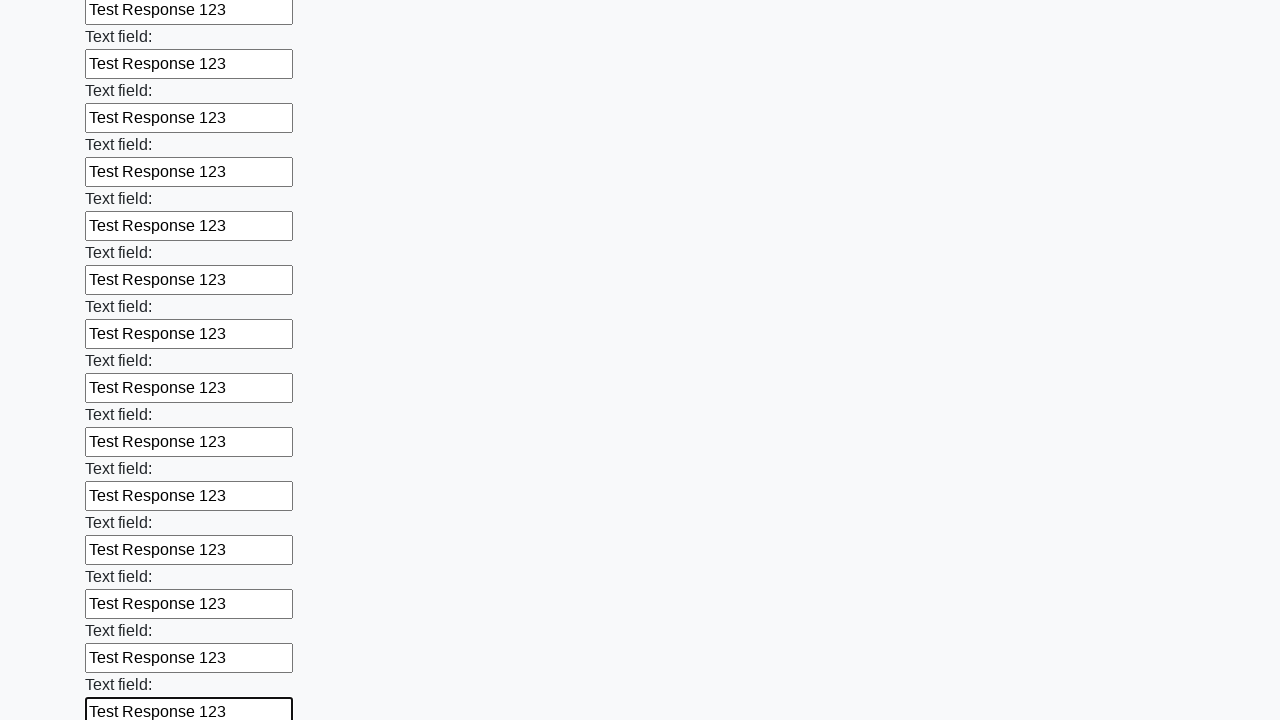

Filled input field with 'Test Response 123' on input >> nth=55
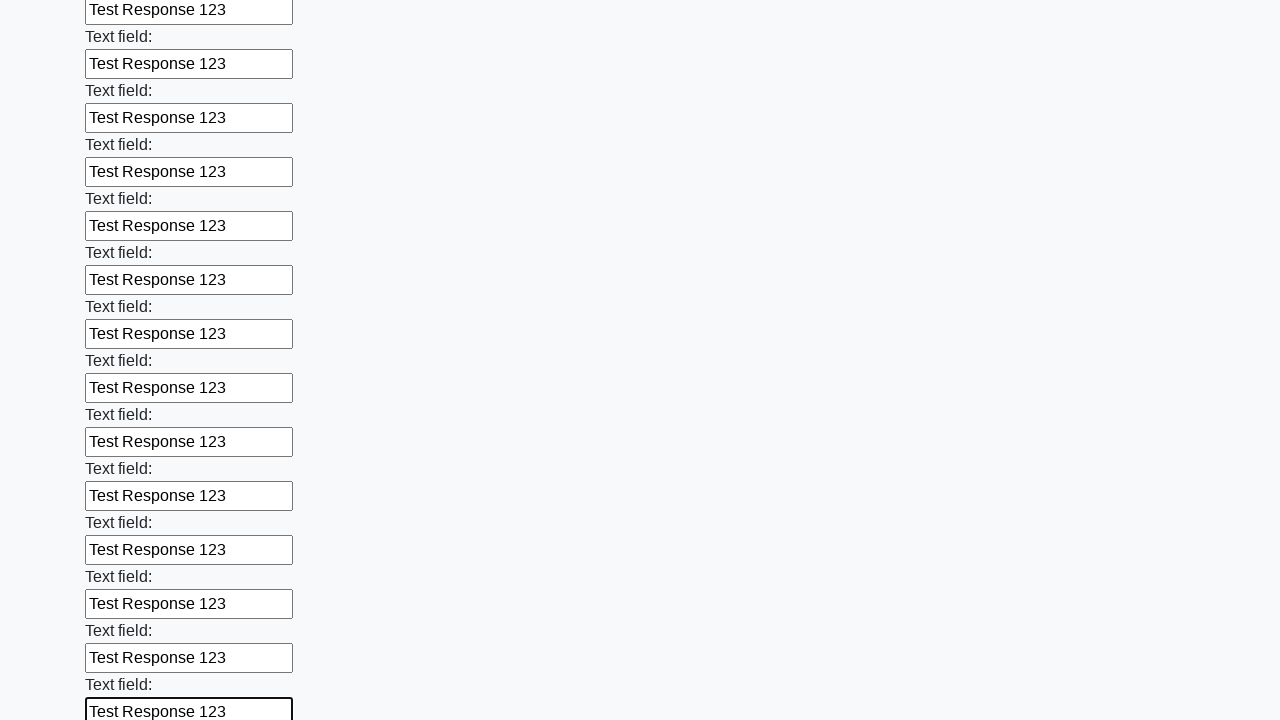

Filled input field with 'Test Response 123' on input >> nth=56
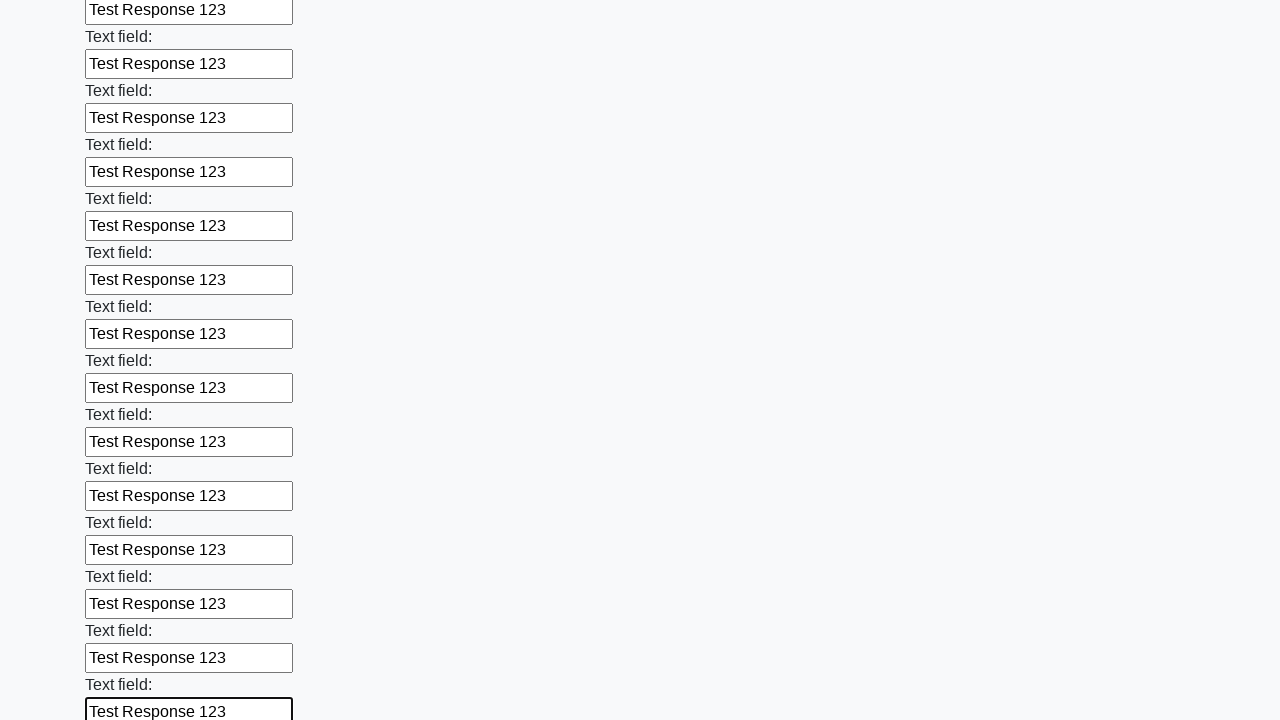

Filled input field with 'Test Response 123' on input >> nth=57
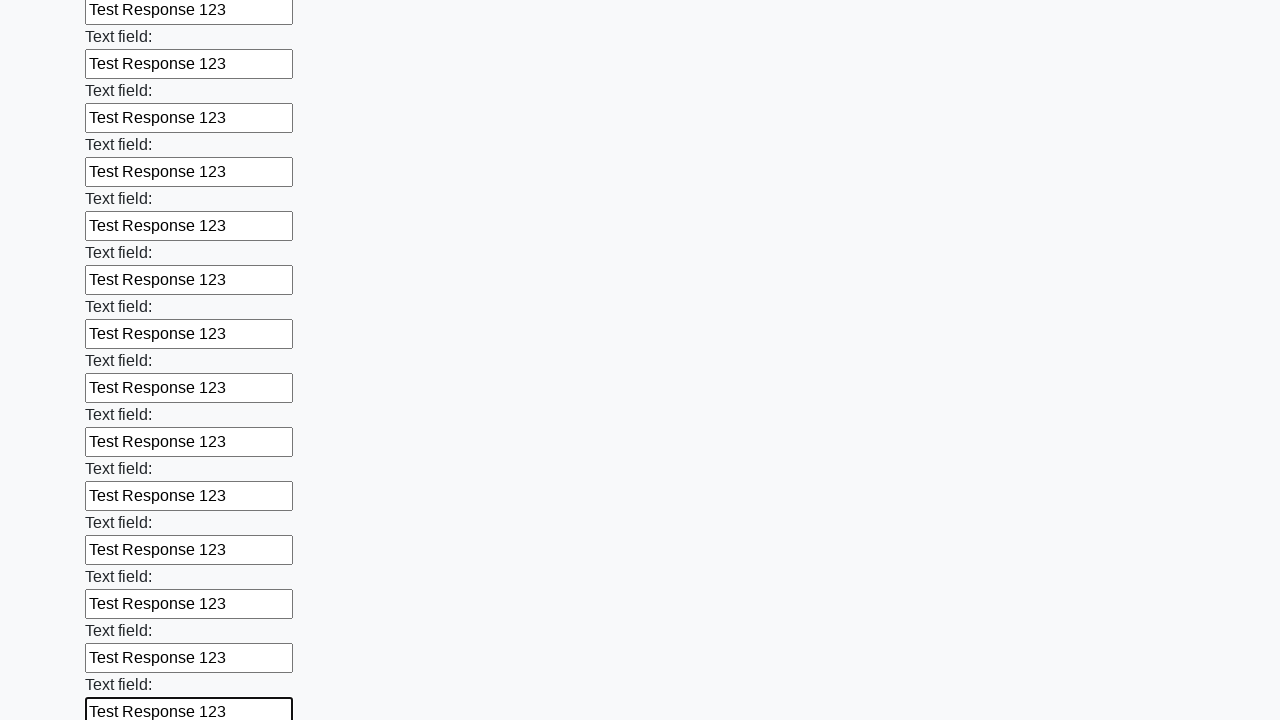

Filled input field with 'Test Response 123' on input >> nth=58
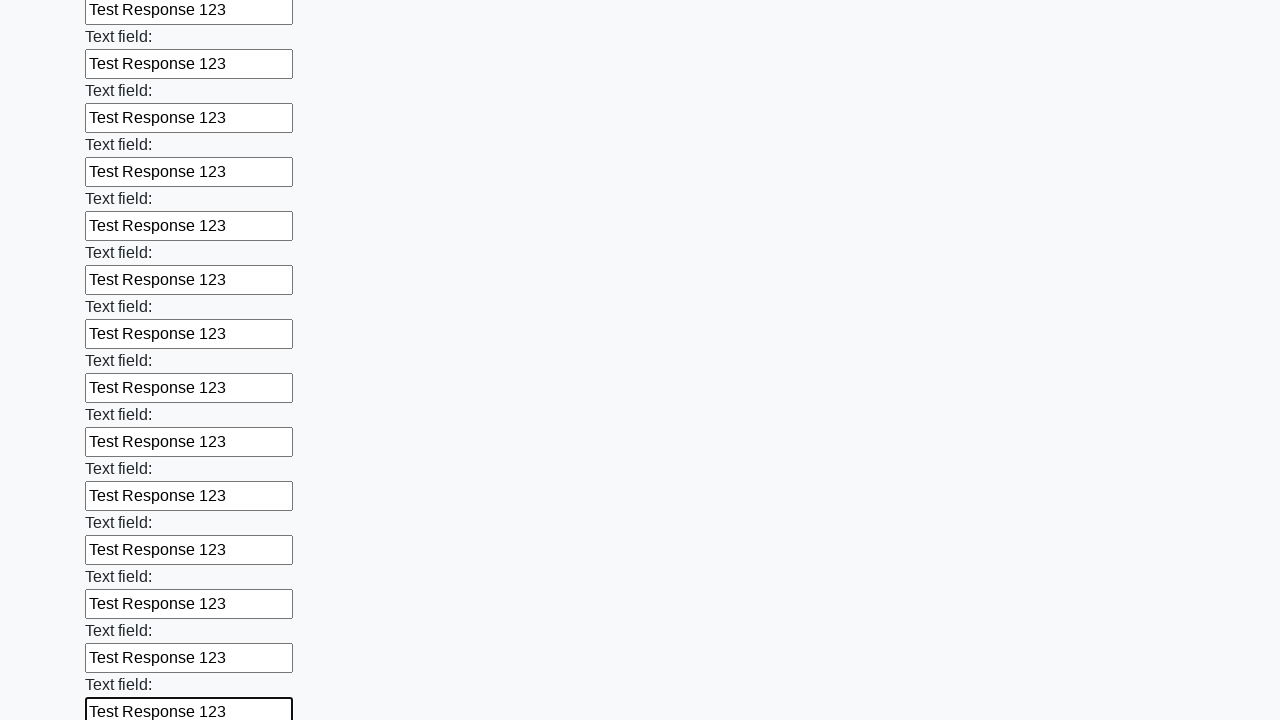

Filled input field with 'Test Response 123' on input >> nth=59
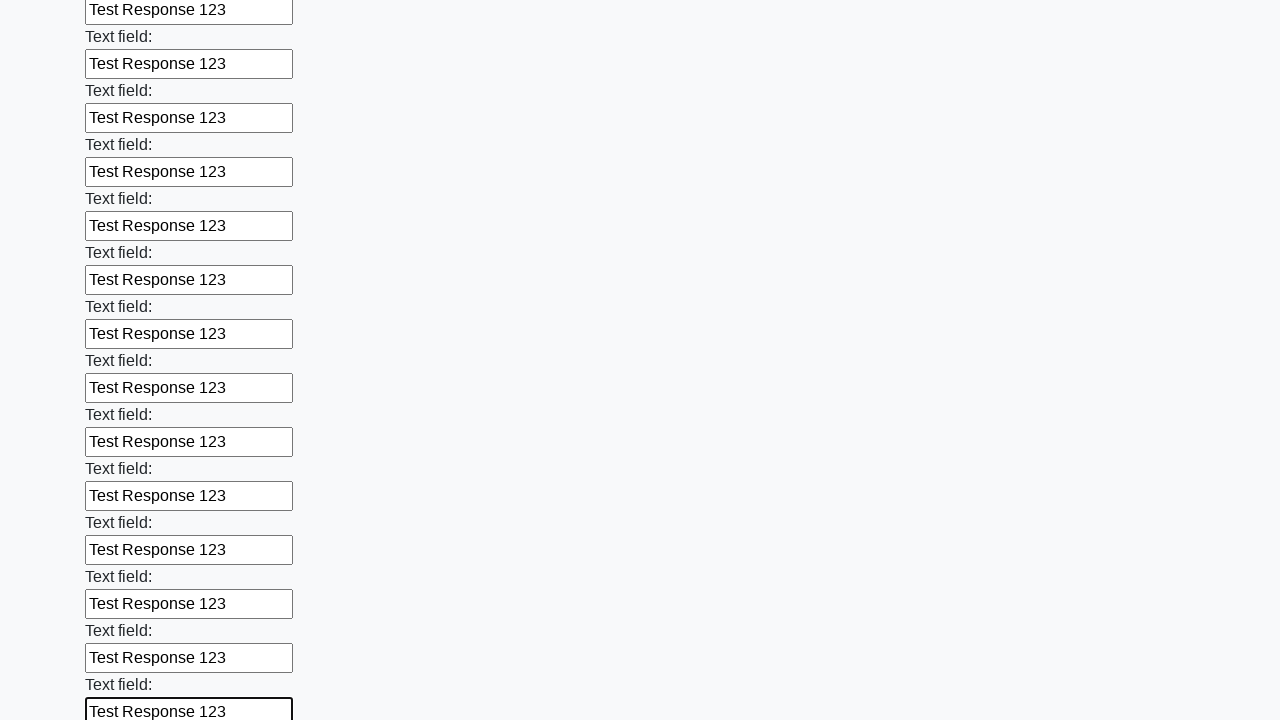

Filled input field with 'Test Response 123' on input >> nth=60
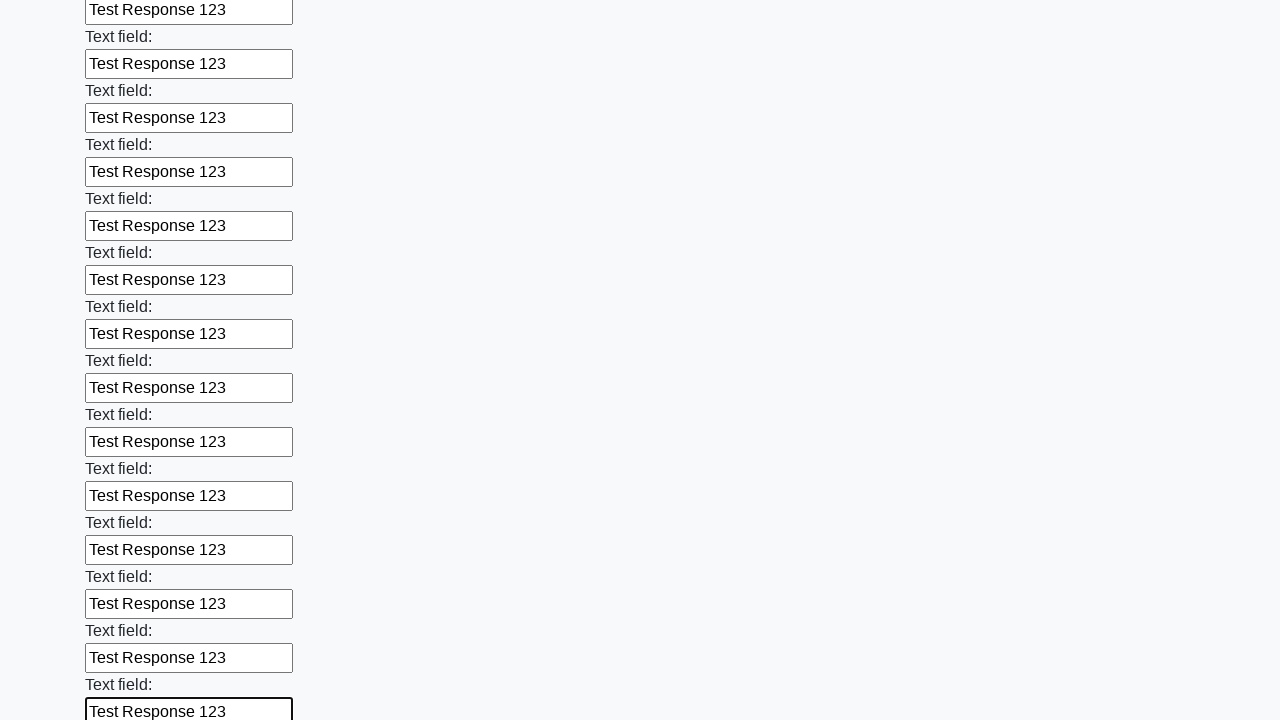

Filled input field with 'Test Response 123' on input >> nth=61
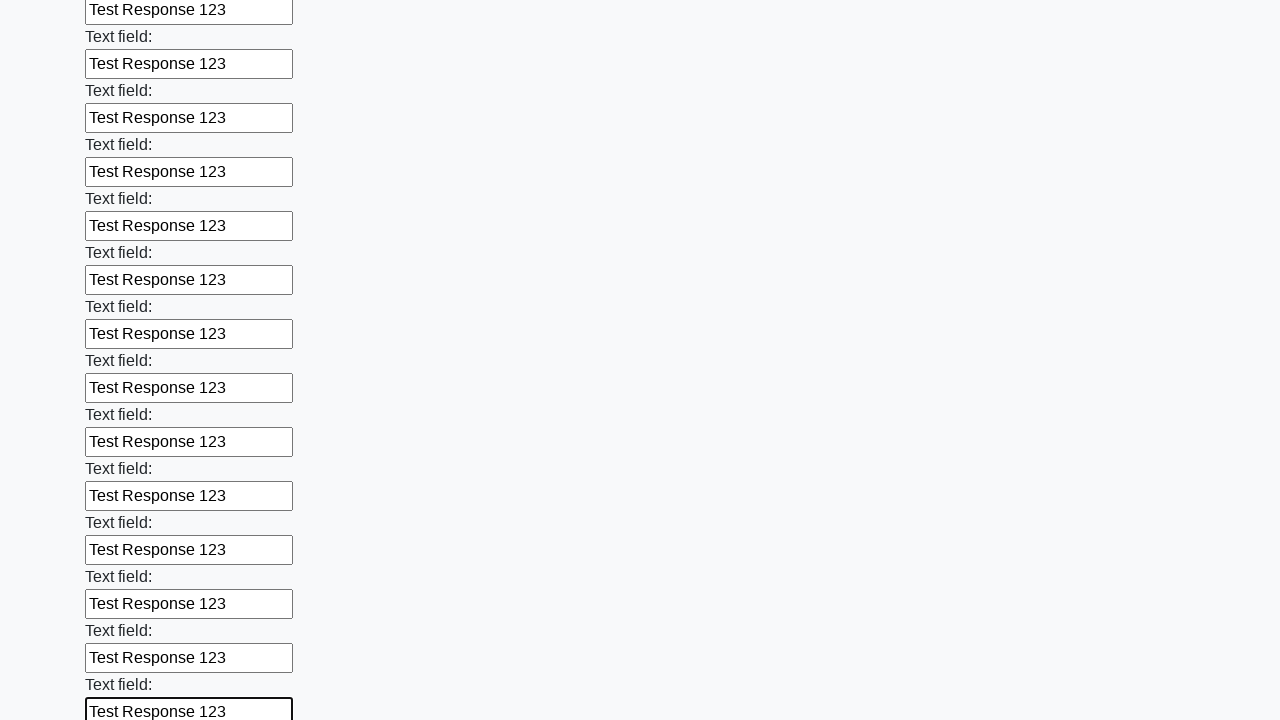

Filled input field with 'Test Response 123' on input >> nth=62
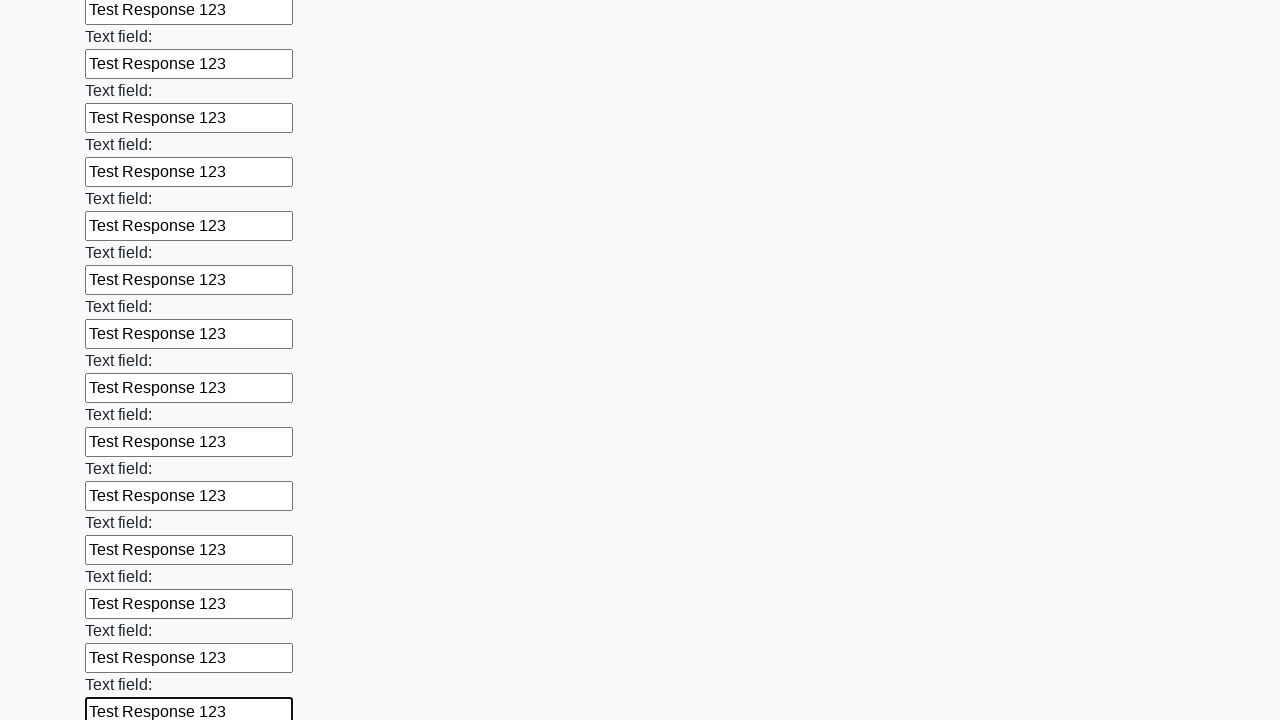

Filled input field with 'Test Response 123' on input >> nth=63
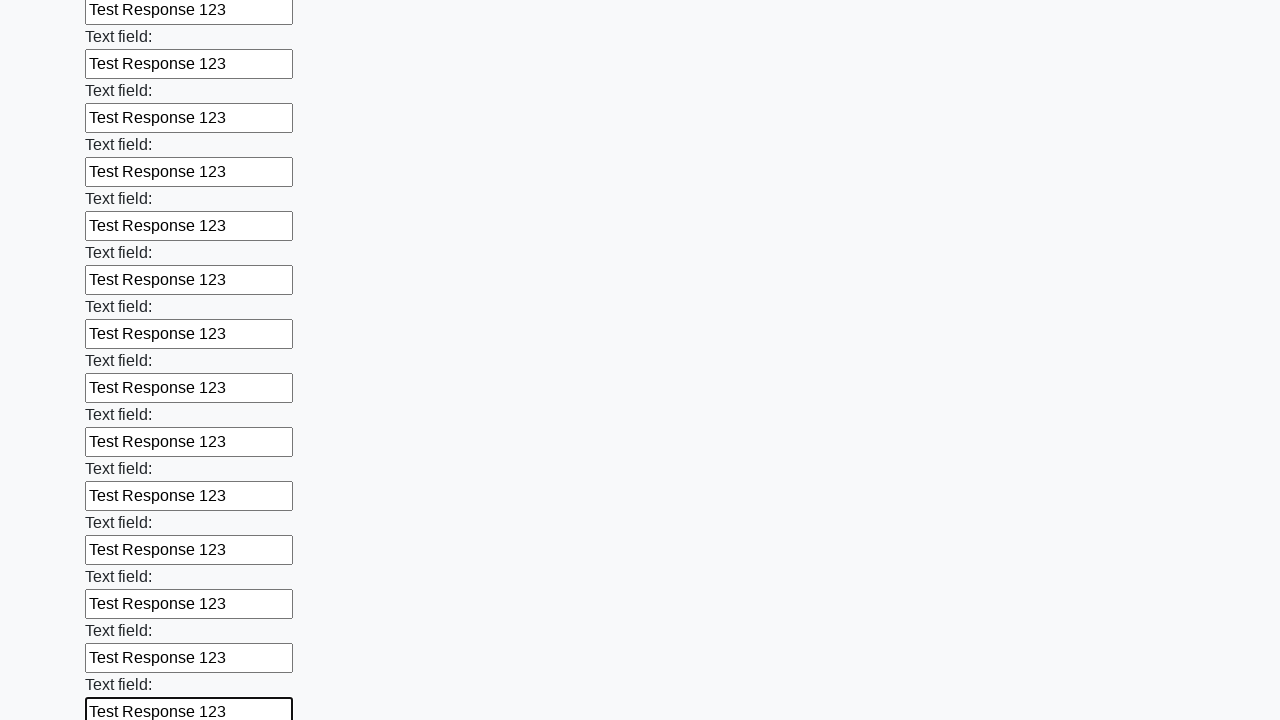

Filled input field with 'Test Response 123' on input >> nth=64
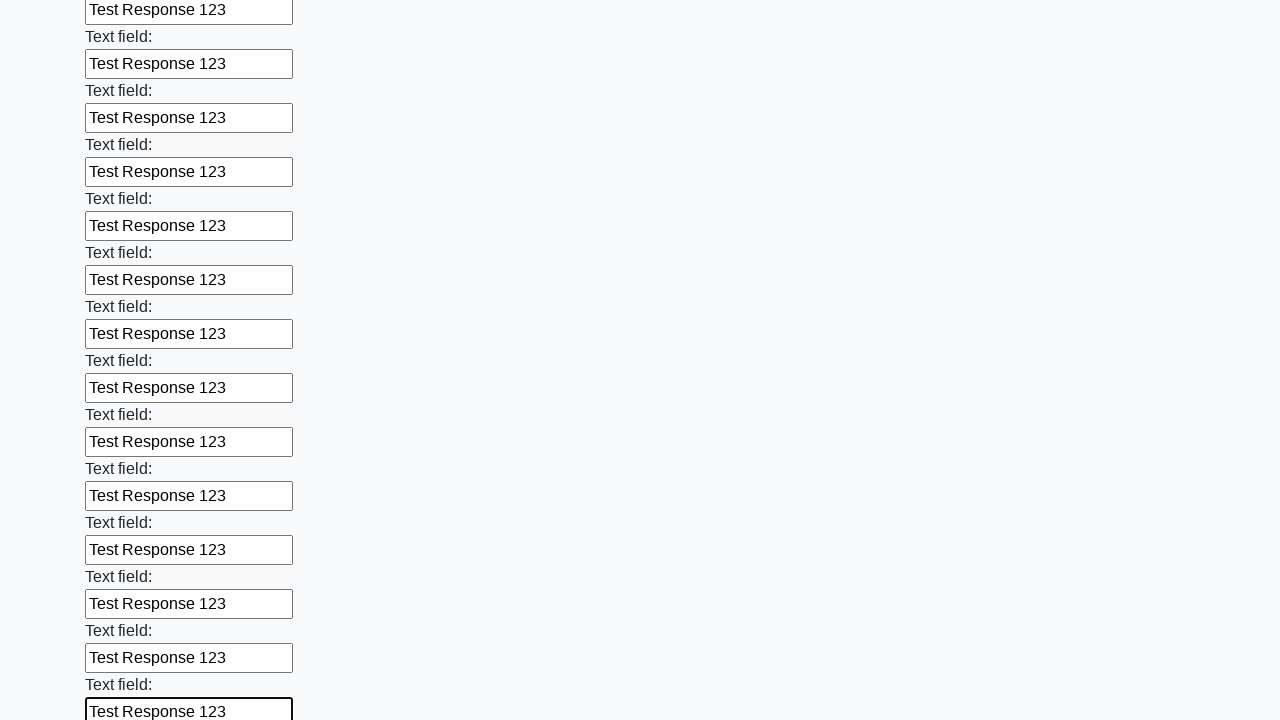

Filled input field with 'Test Response 123' on input >> nth=65
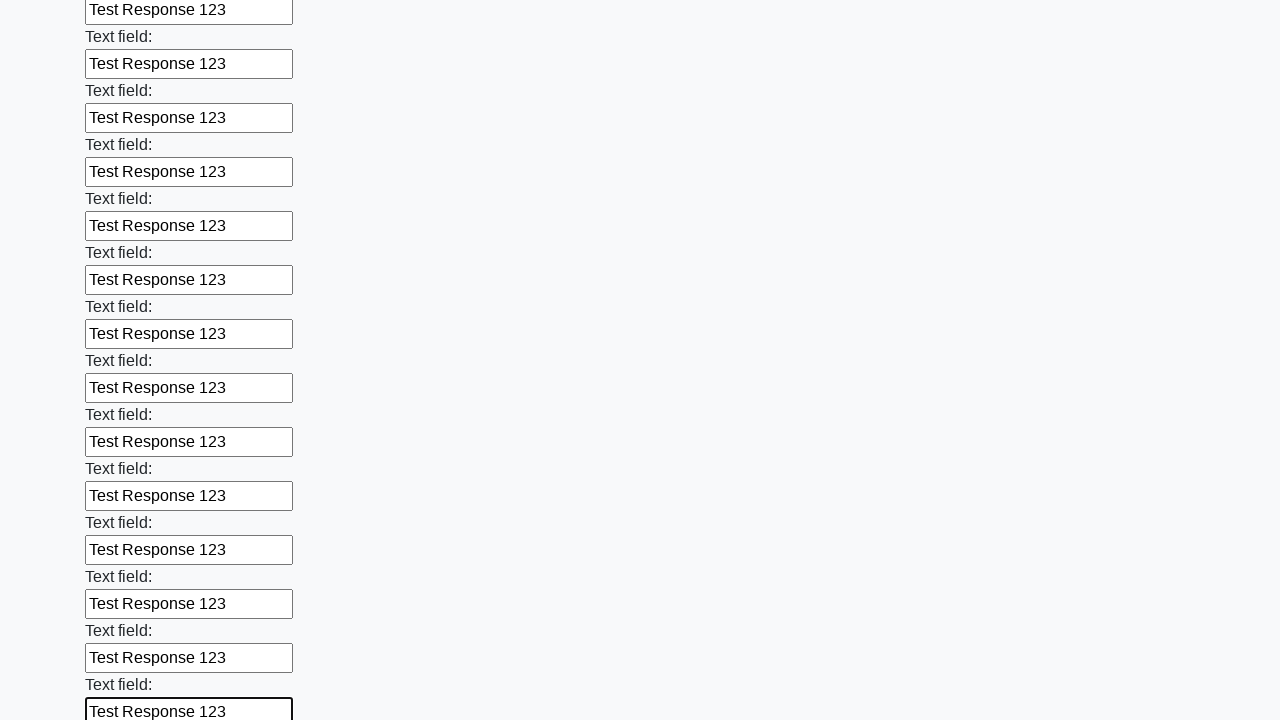

Filled input field with 'Test Response 123' on input >> nth=66
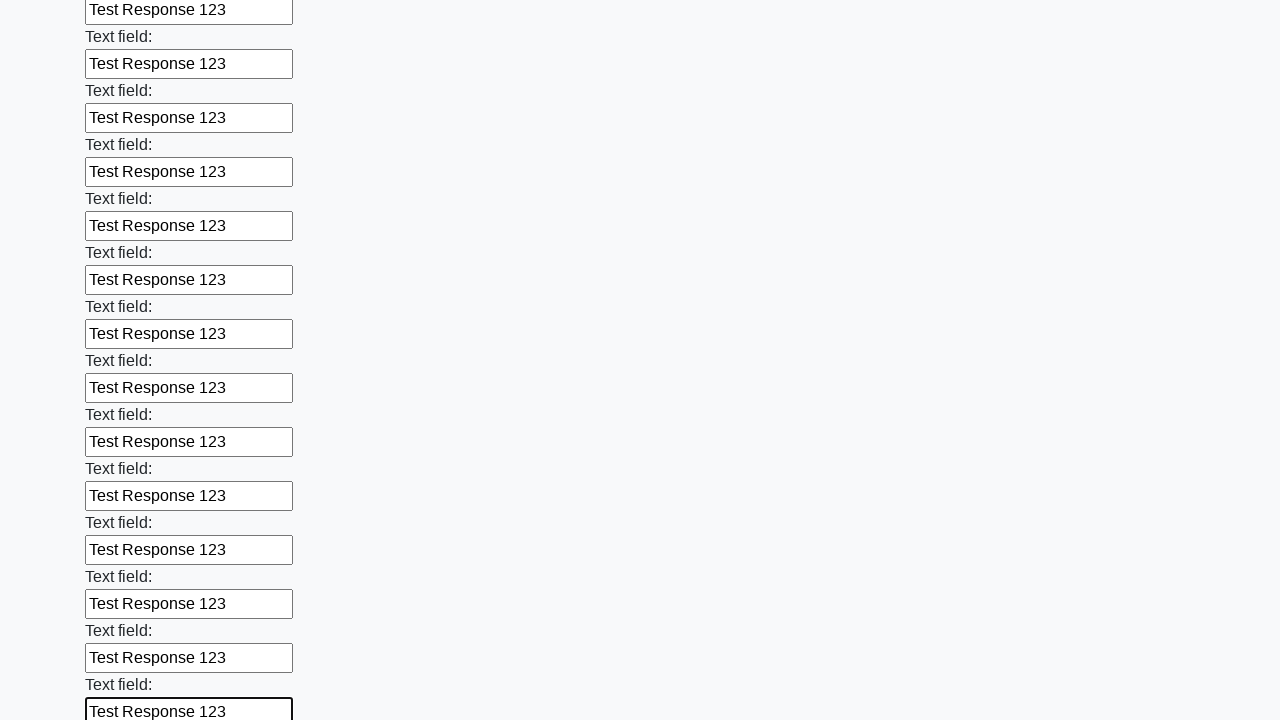

Filled input field with 'Test Response 123' on input >> nth=67
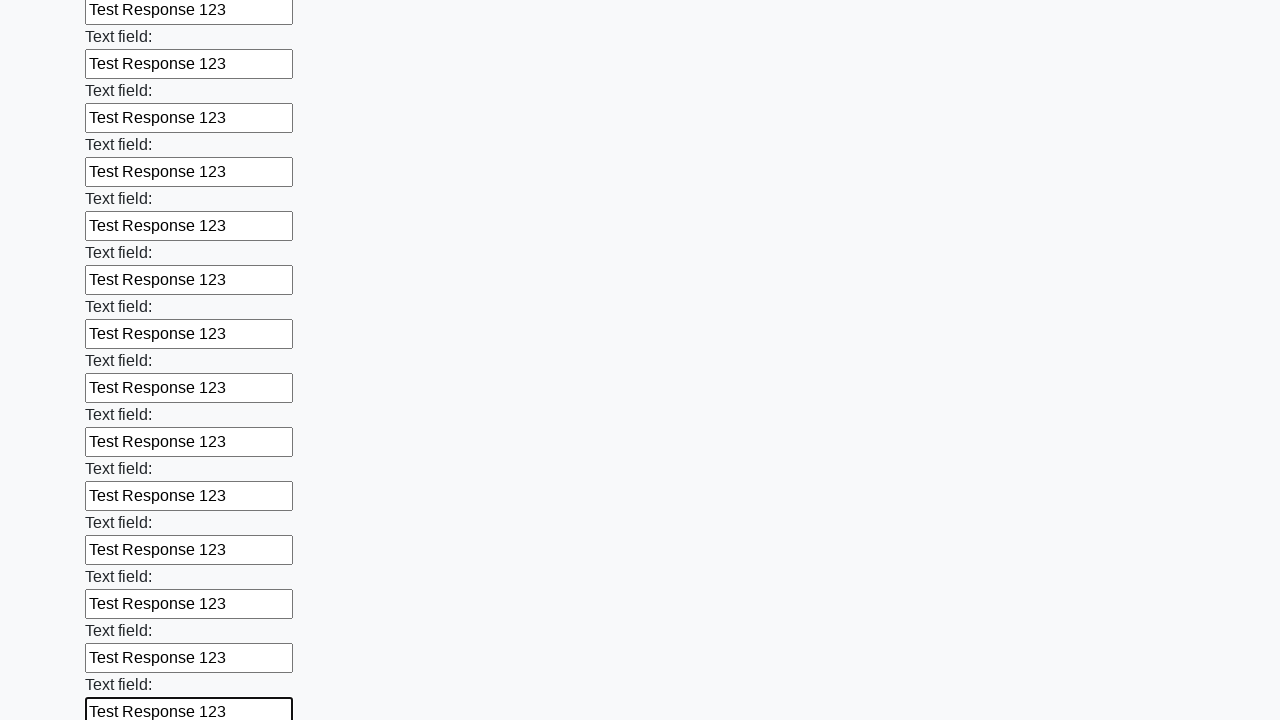

Filled input field with 'Test Response 123' on input >> nth=68
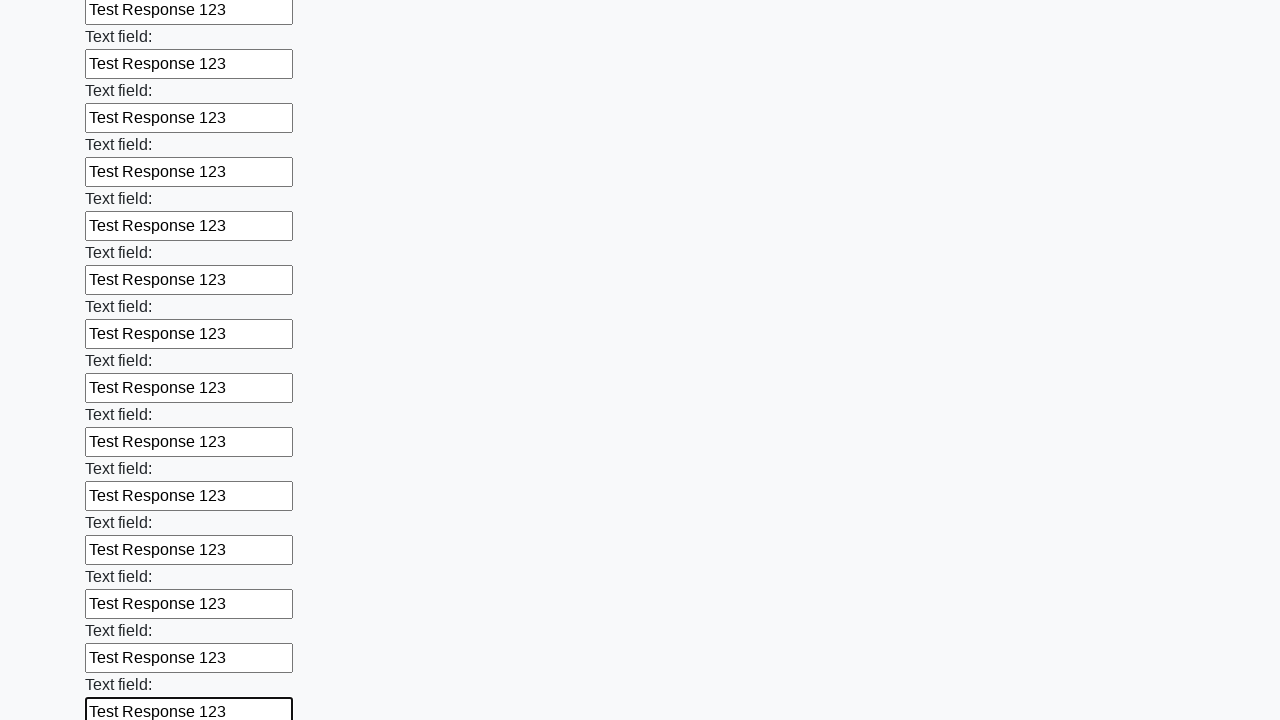

Filled input field with 'Test Response 123' on input >> nth=69
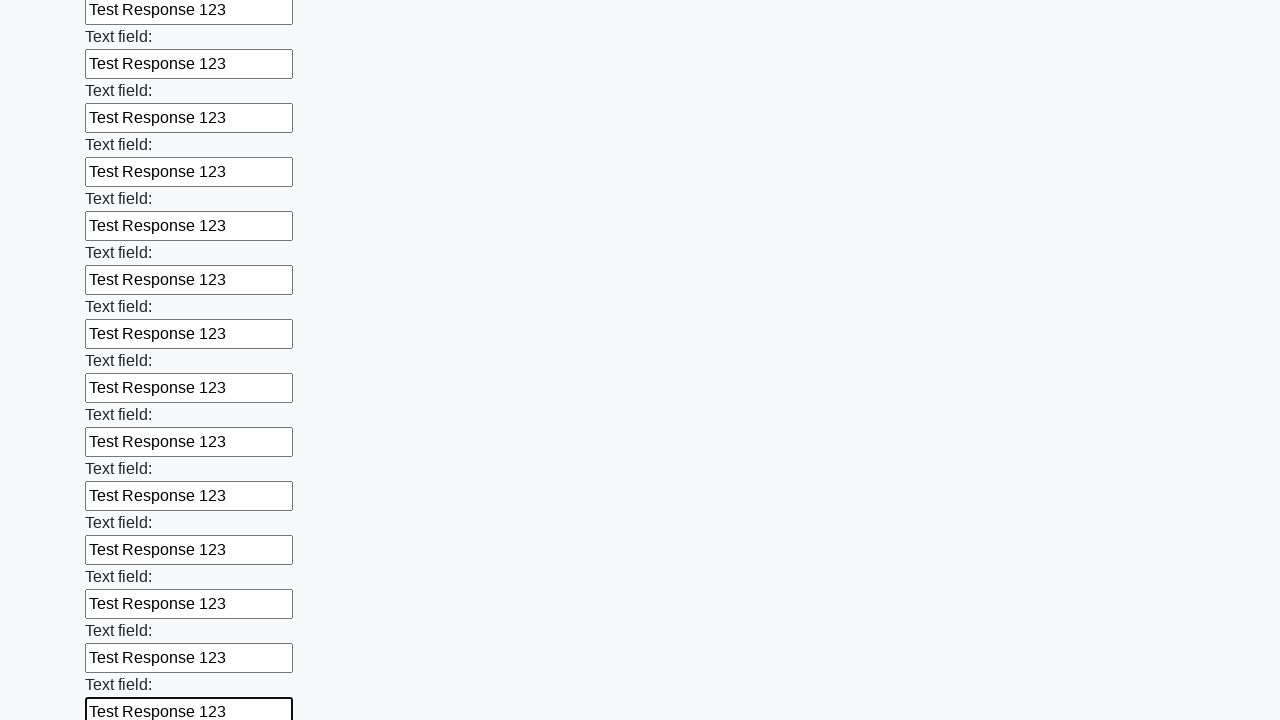

Filled input field with 'Test Response 123' on input >> nth=70
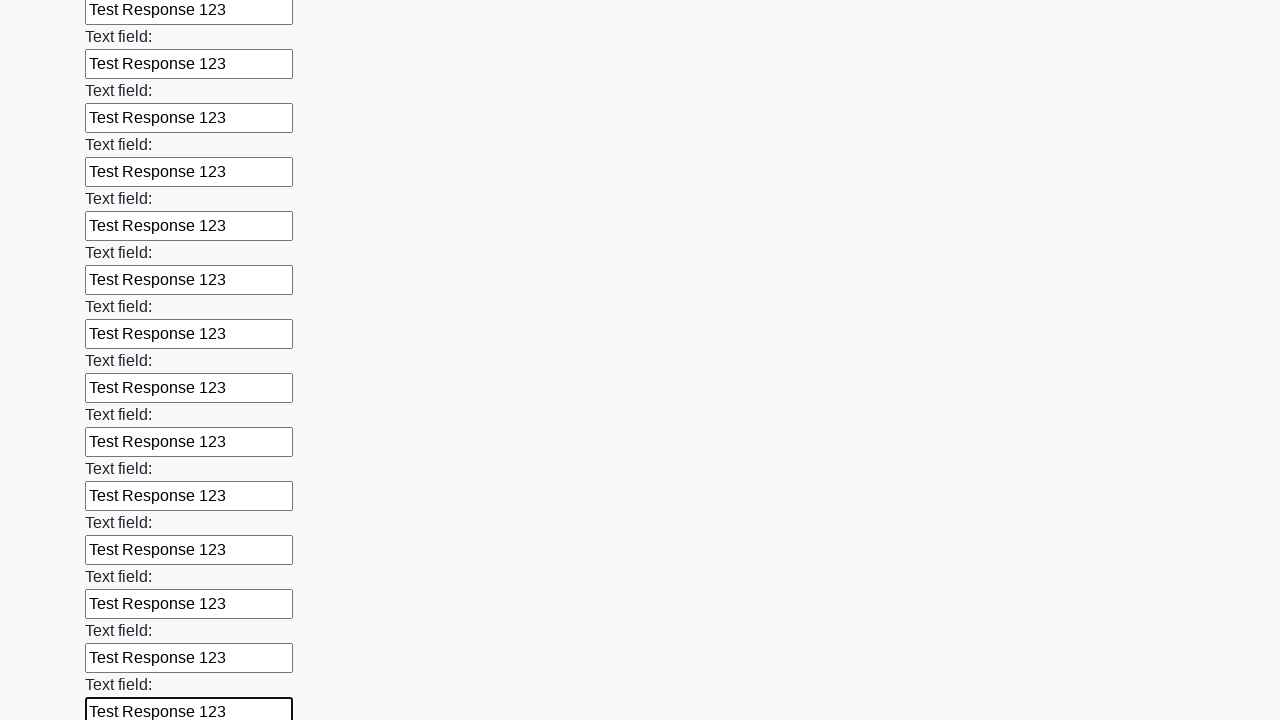

Filled input field with 'Test Response 123' on input >> nth=71
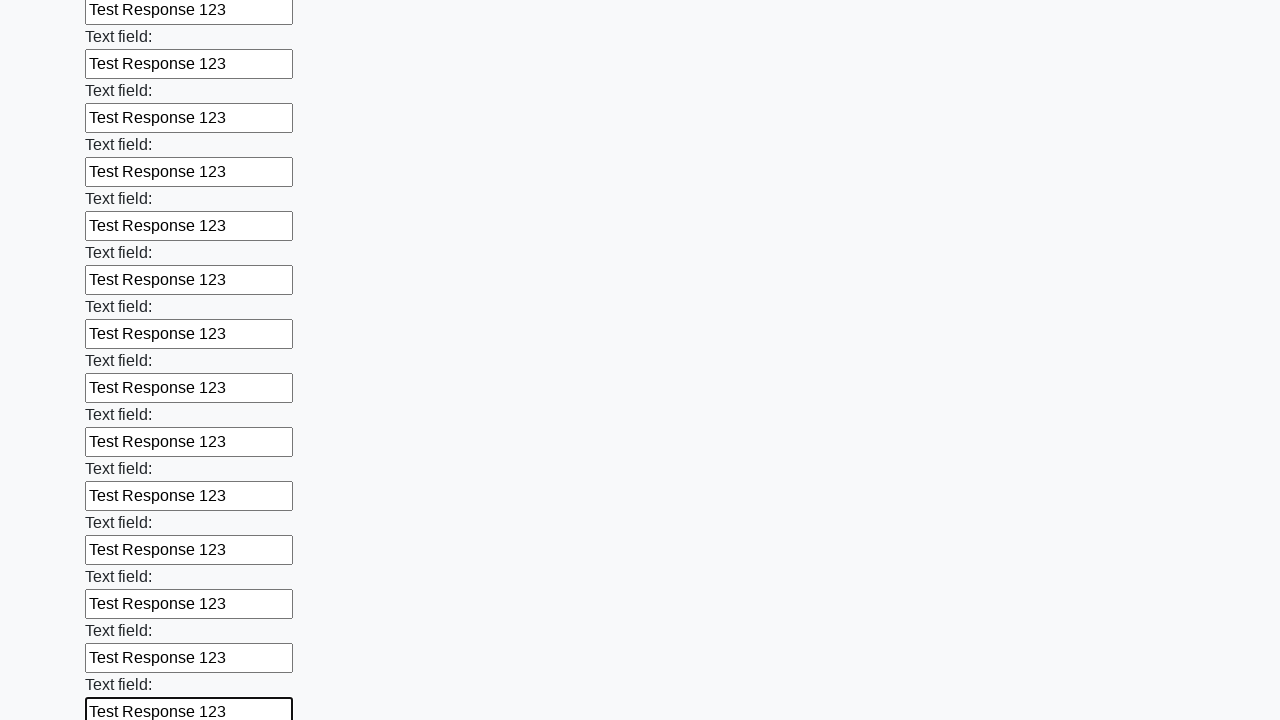

Filled input field with 'Test Response 123' on input >> nth=72
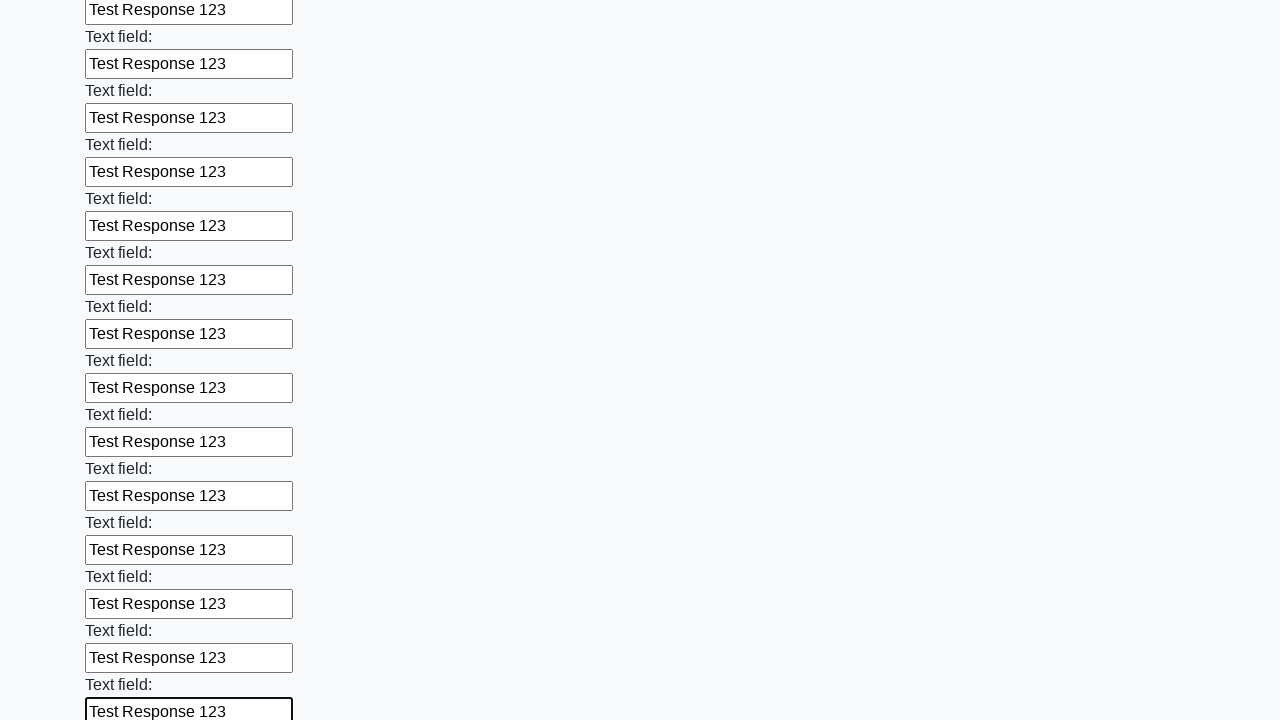

Filled input field with 'Test Response 123' on input >> nth=73
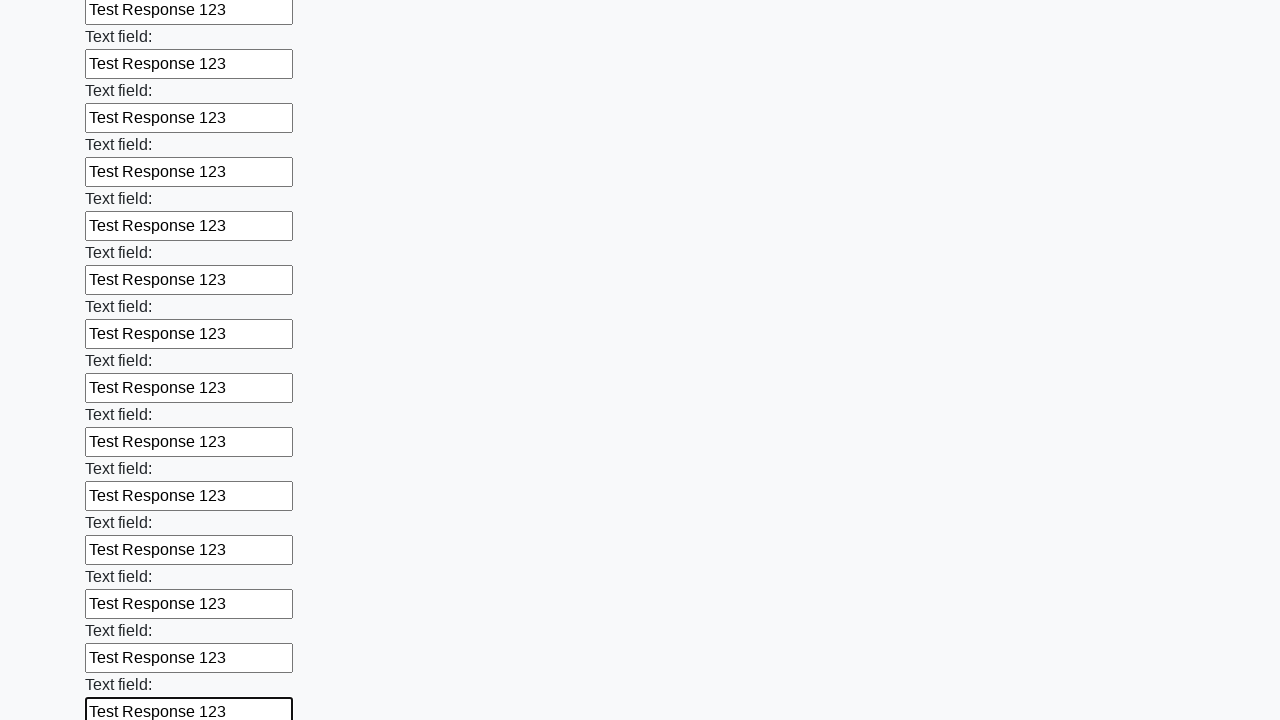

Filled input field with 'Test Response 123' on input >> nth=74
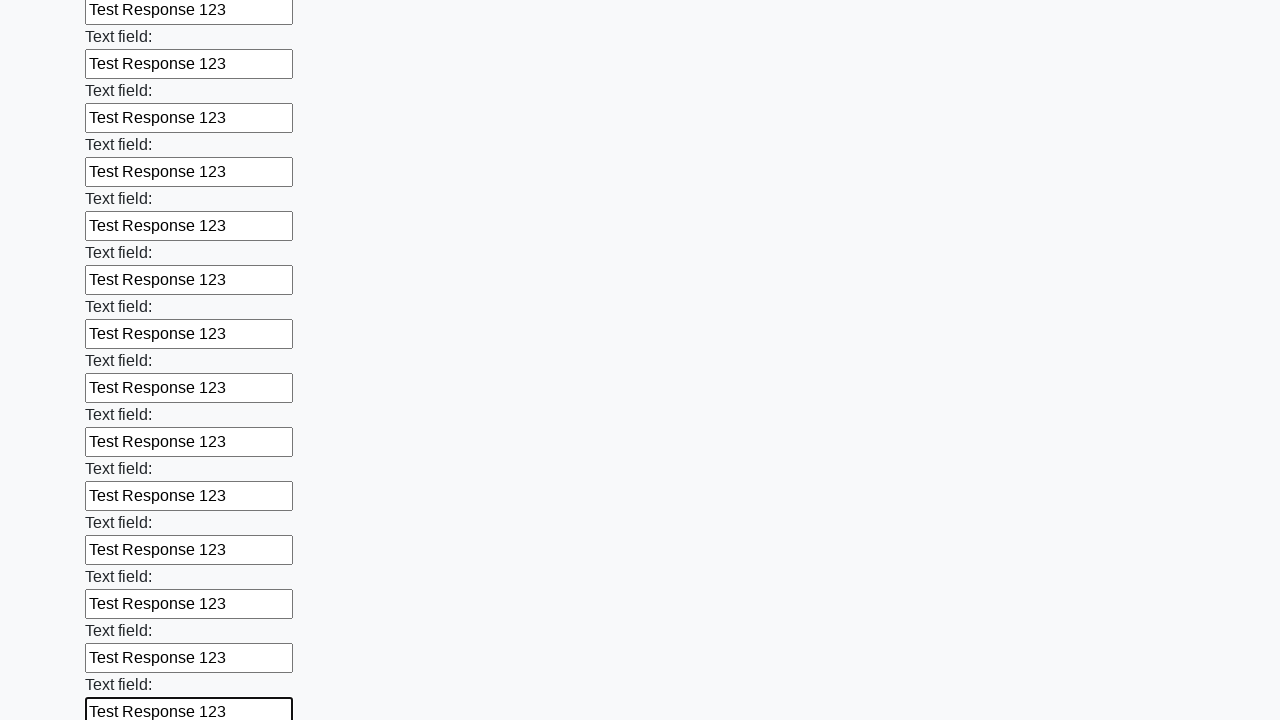

Filled input field with 'Test Response 123' on input >> nth=75
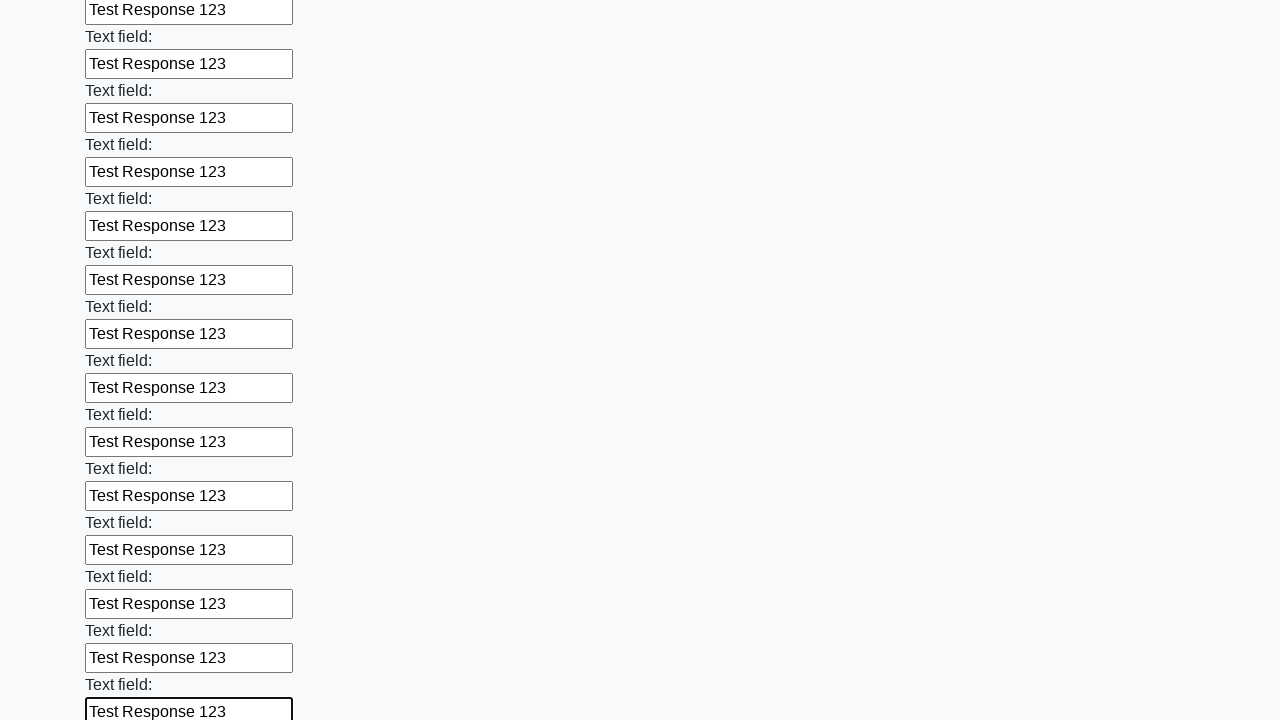

Filled input field with 'Test Response 123' on input >> nth=76
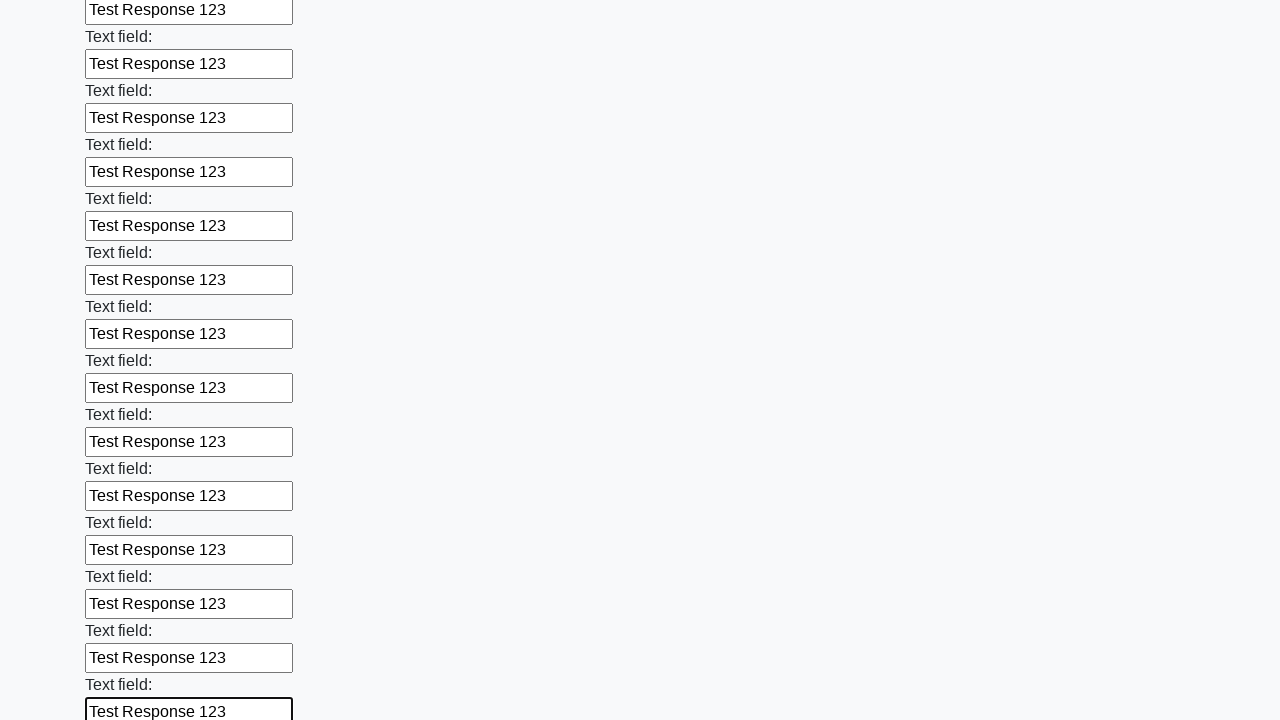

Filled input field with 'Test Response 123' on input >> nth=77
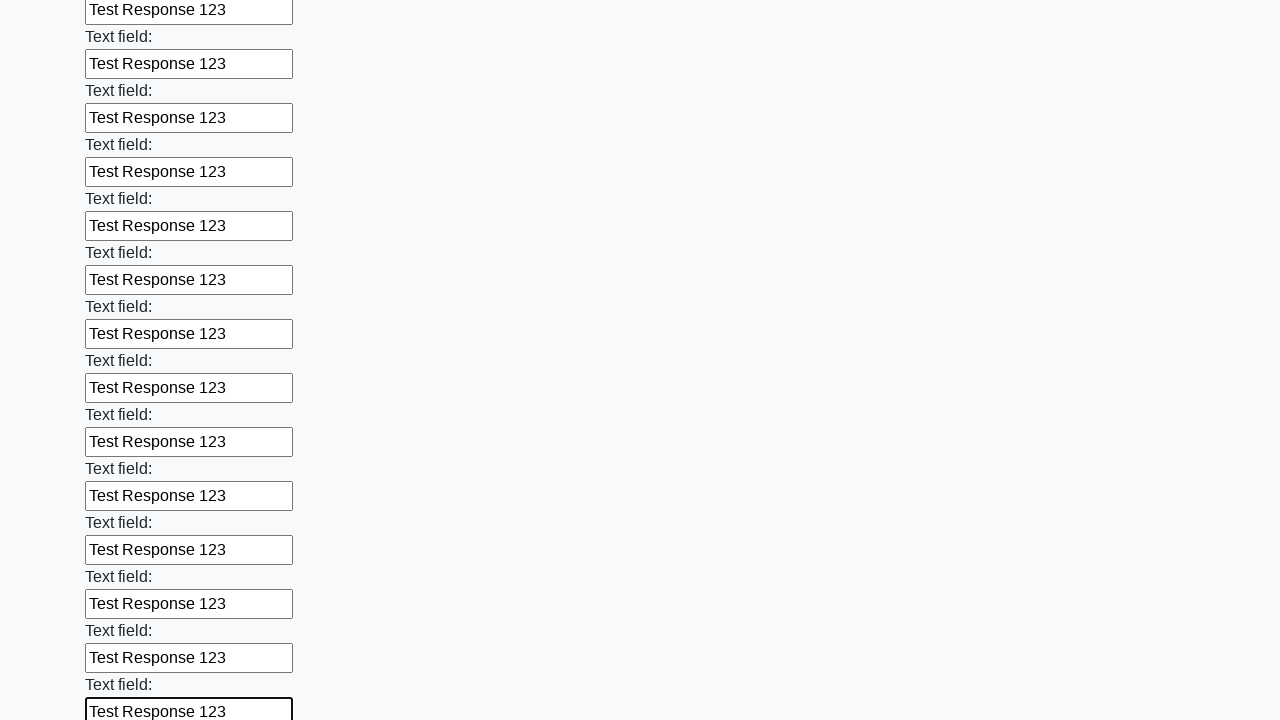

Filled input field with 'Test Response 123' on input >> nth=78
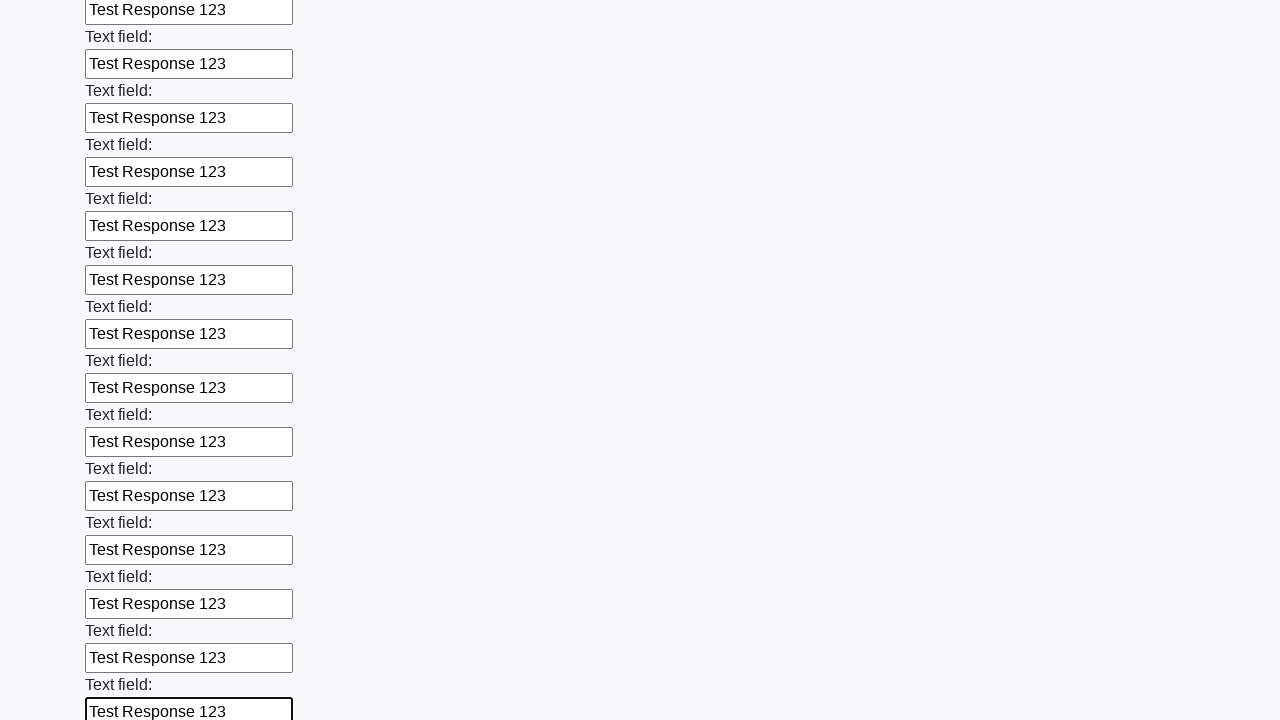

Filled input field with 'Test Response 123' on input >> nth=79
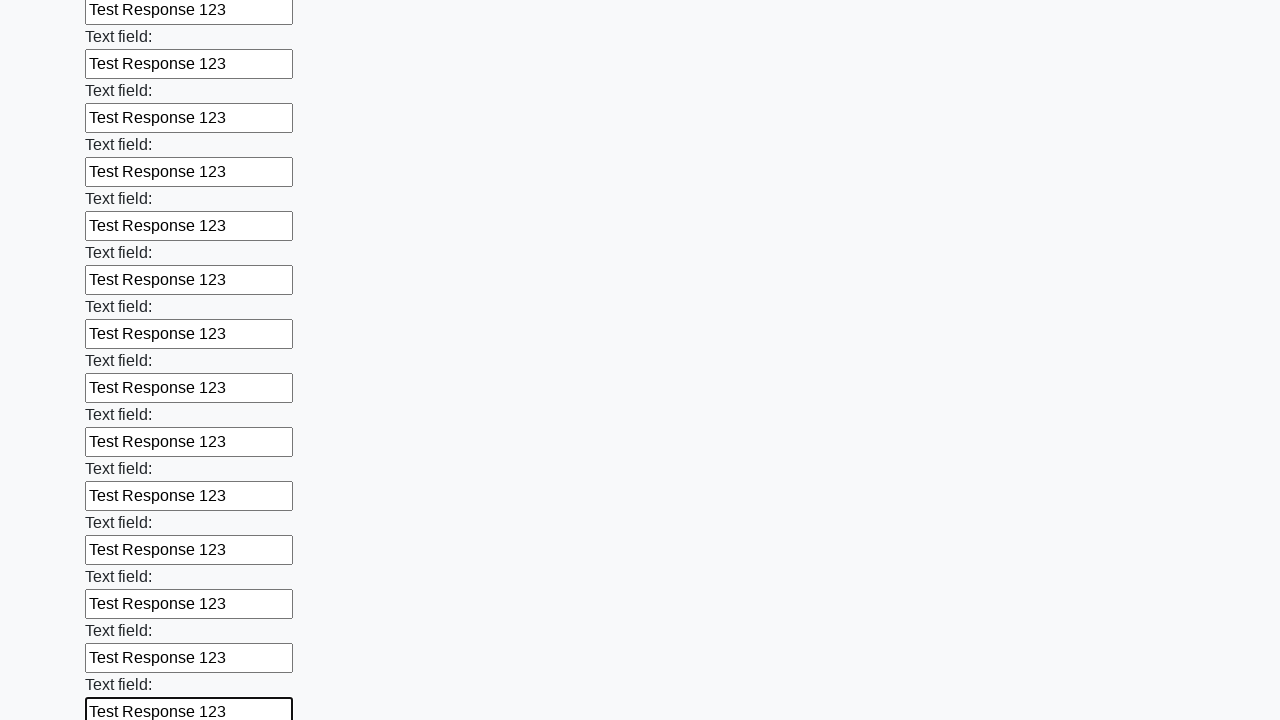

Filled input field with 'Test Response 123' on input >> nth=80
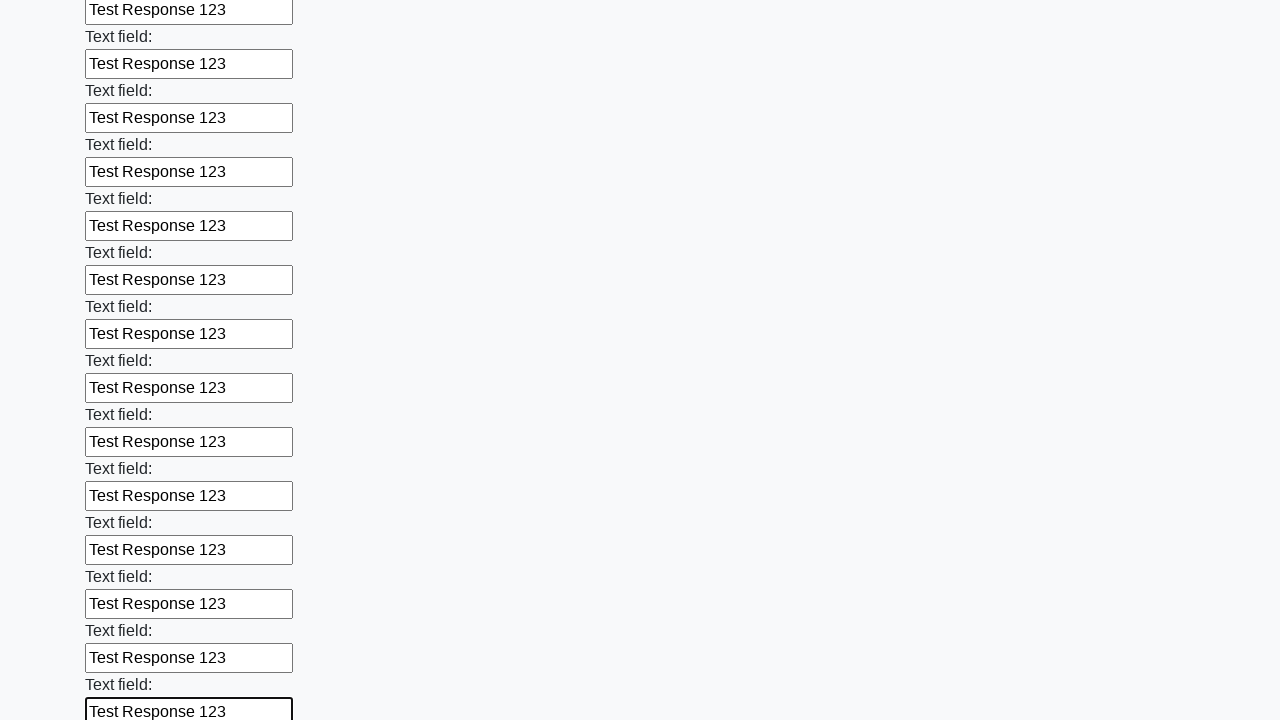

Filled input field with 'Test Response 123' on input >> nth=81
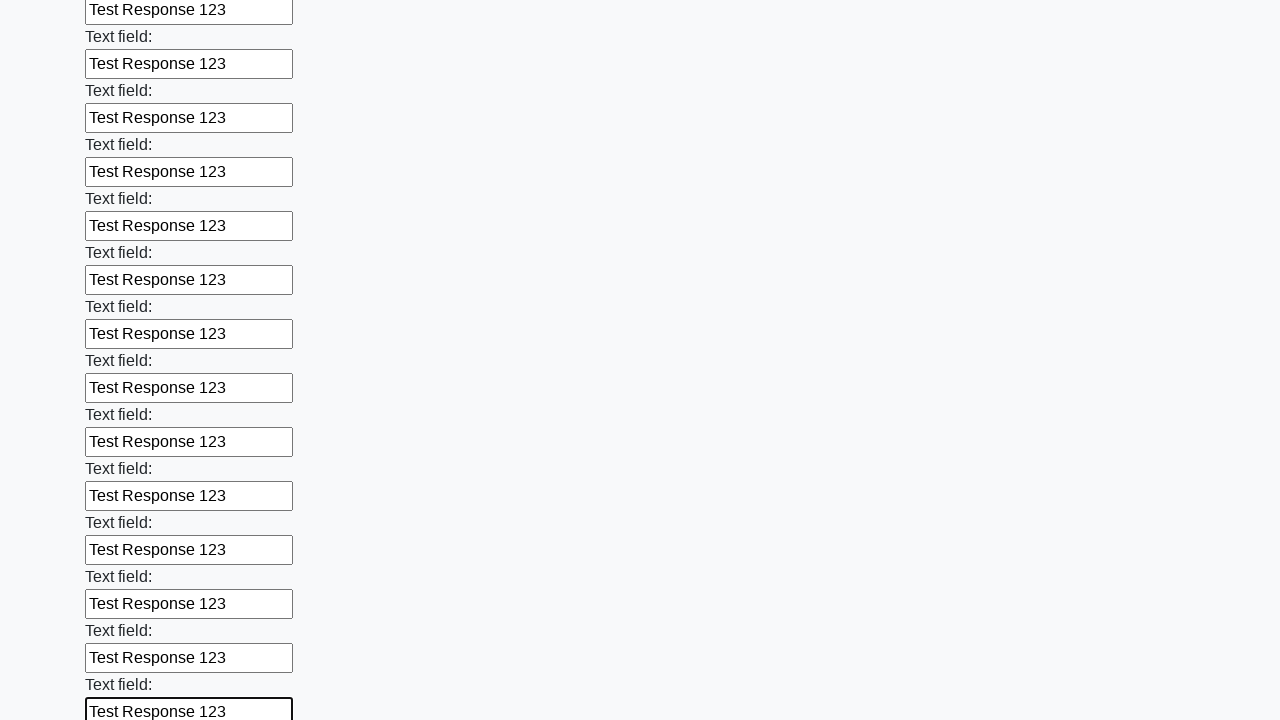

Filled input field with 'Test Response 123' on input >> nth=82
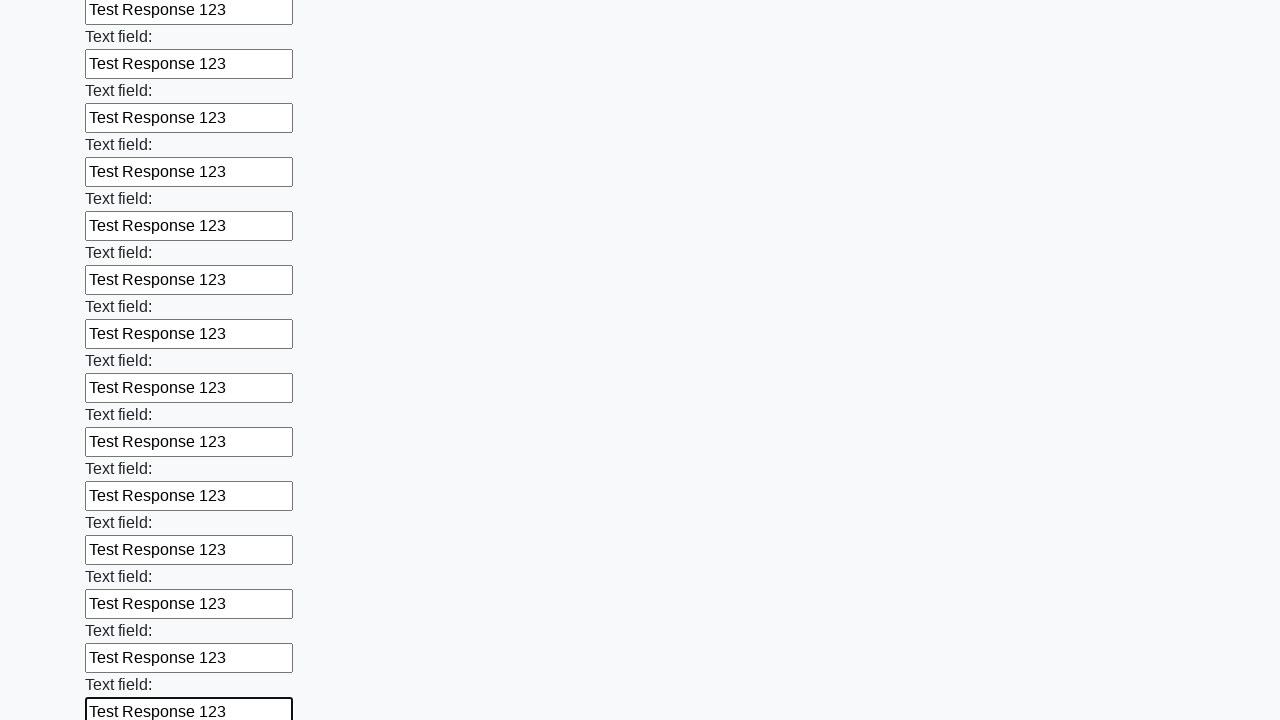

Filled input field with 'Test Response 123' on input >> nth=83
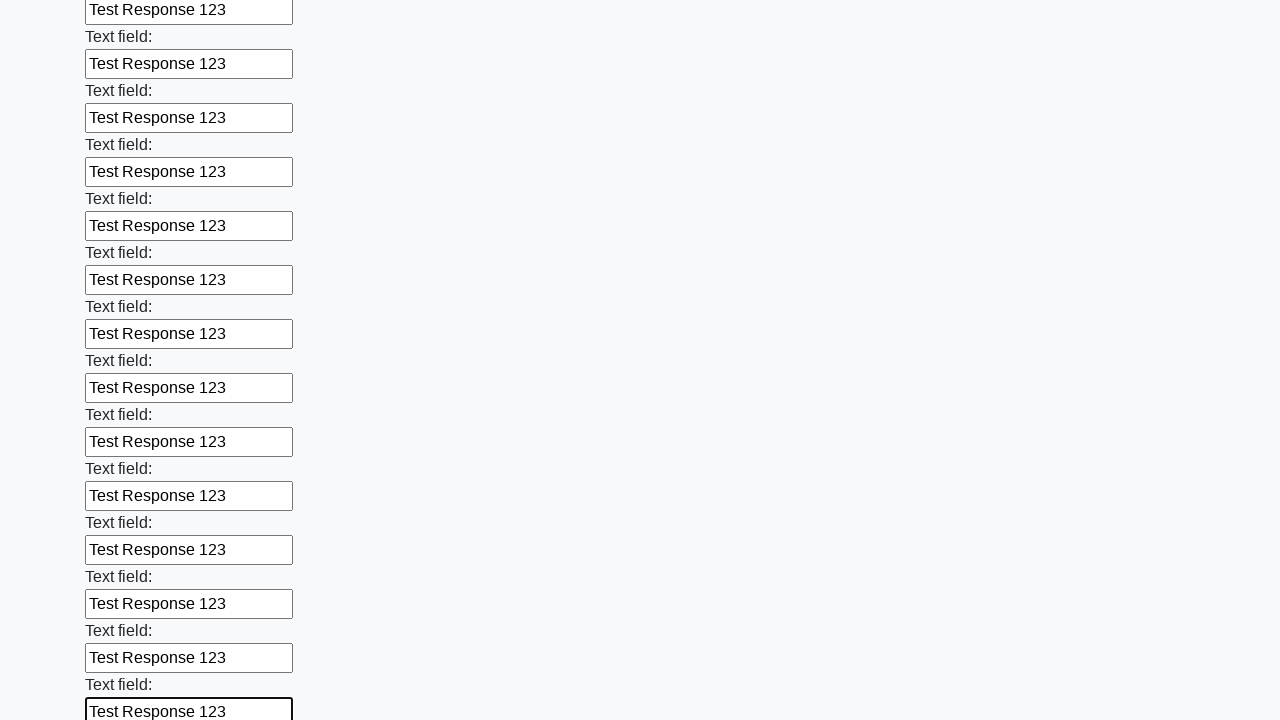

Filled input field with 'Test Response 123' on input >> nth=84
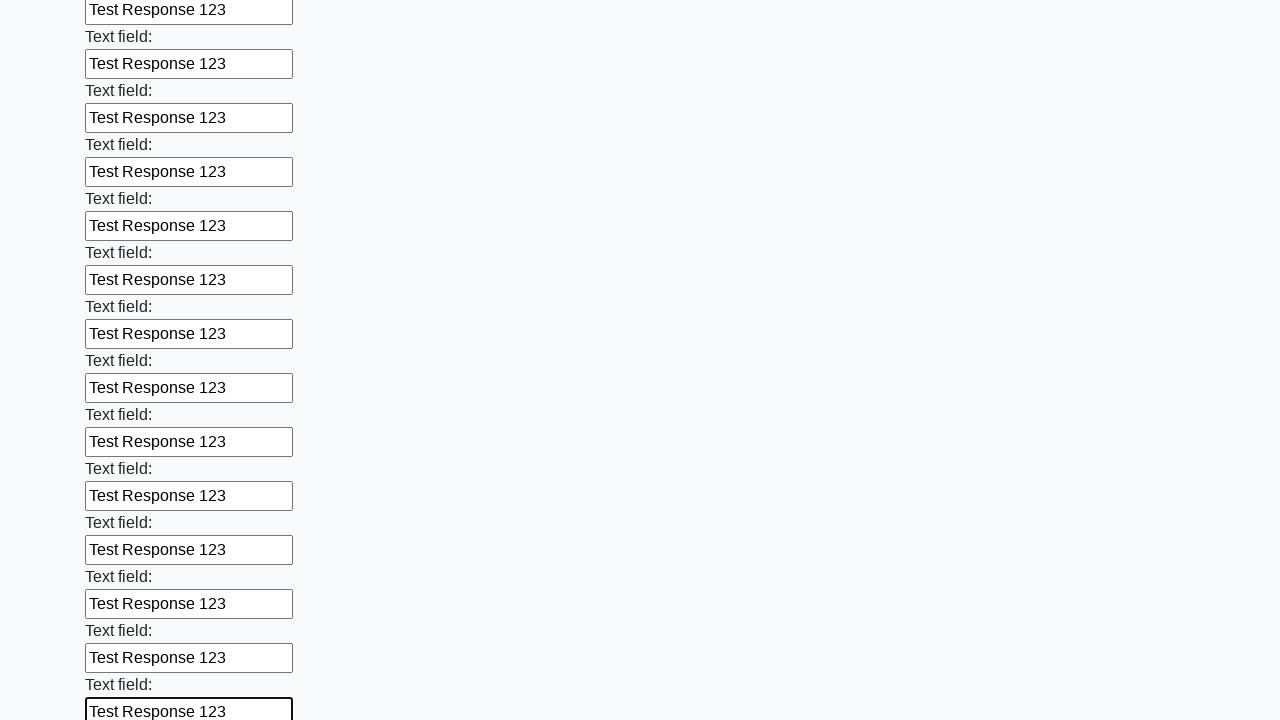

Filled input field with 'Test Response 123' on input >> nth=85
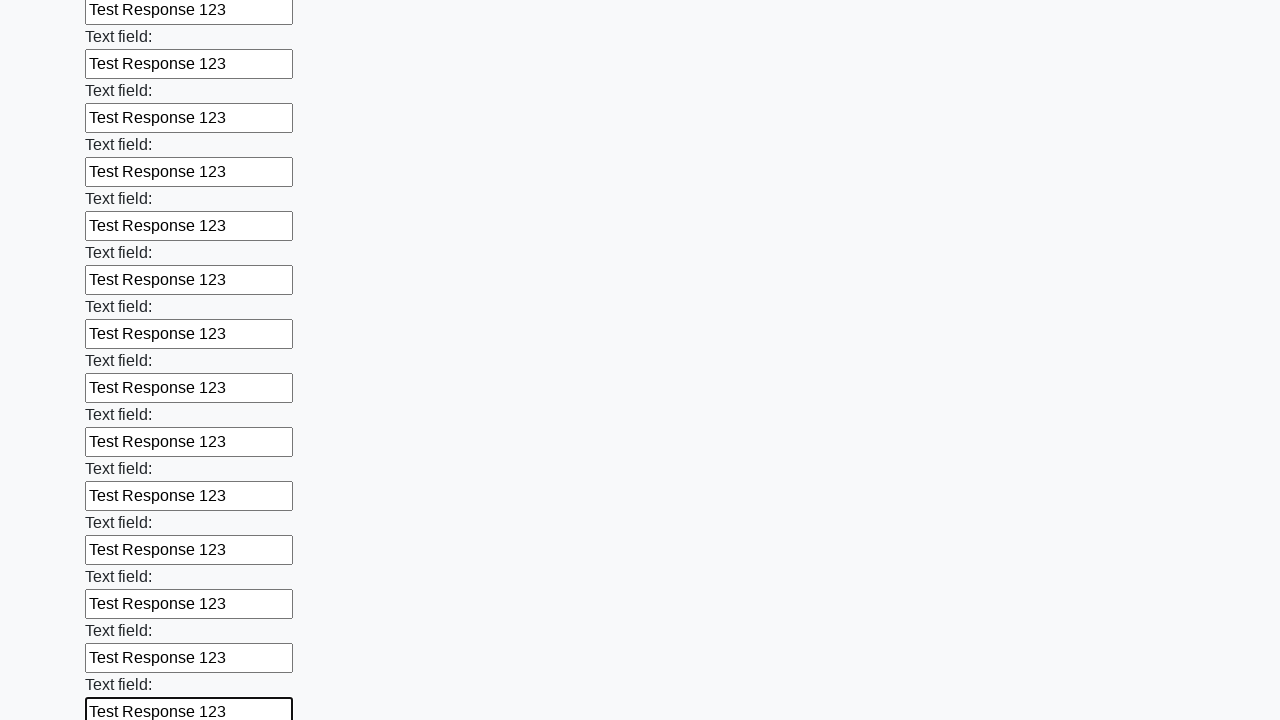

Filled input field with 'Test Response 123' on input >> nth=86
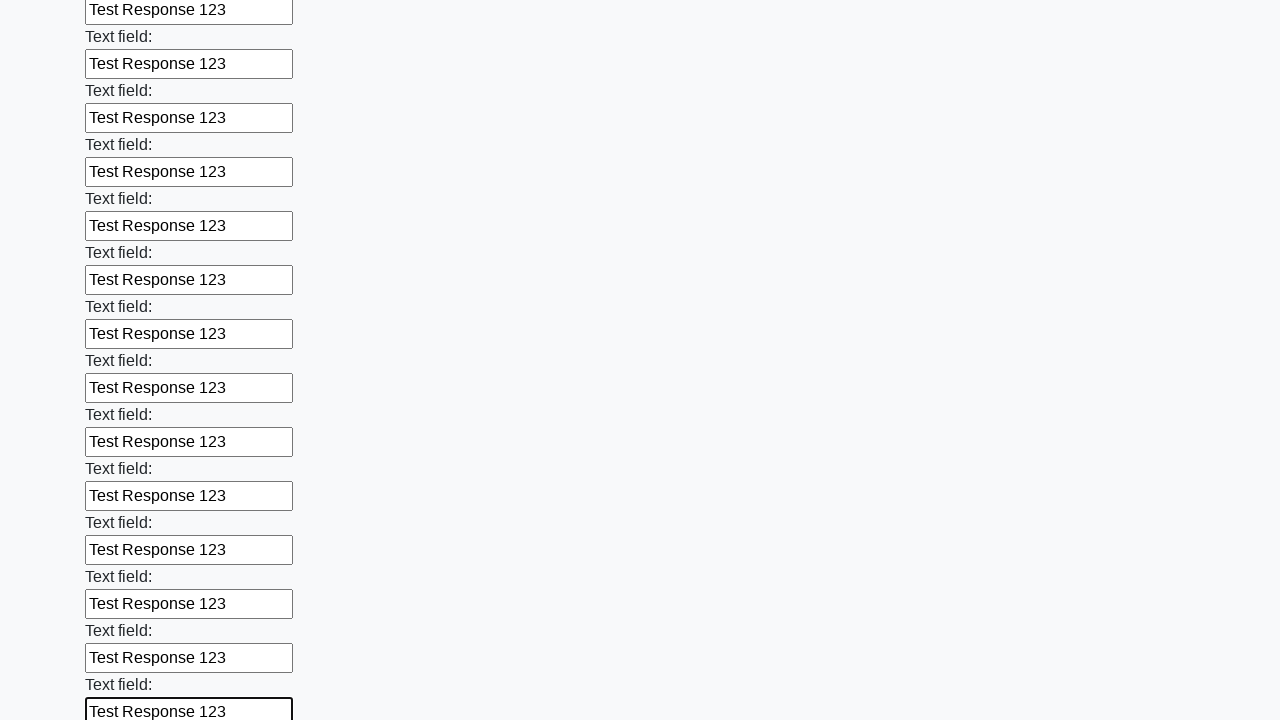

Filled input field with 'Test Response 123' on input >> nth=87
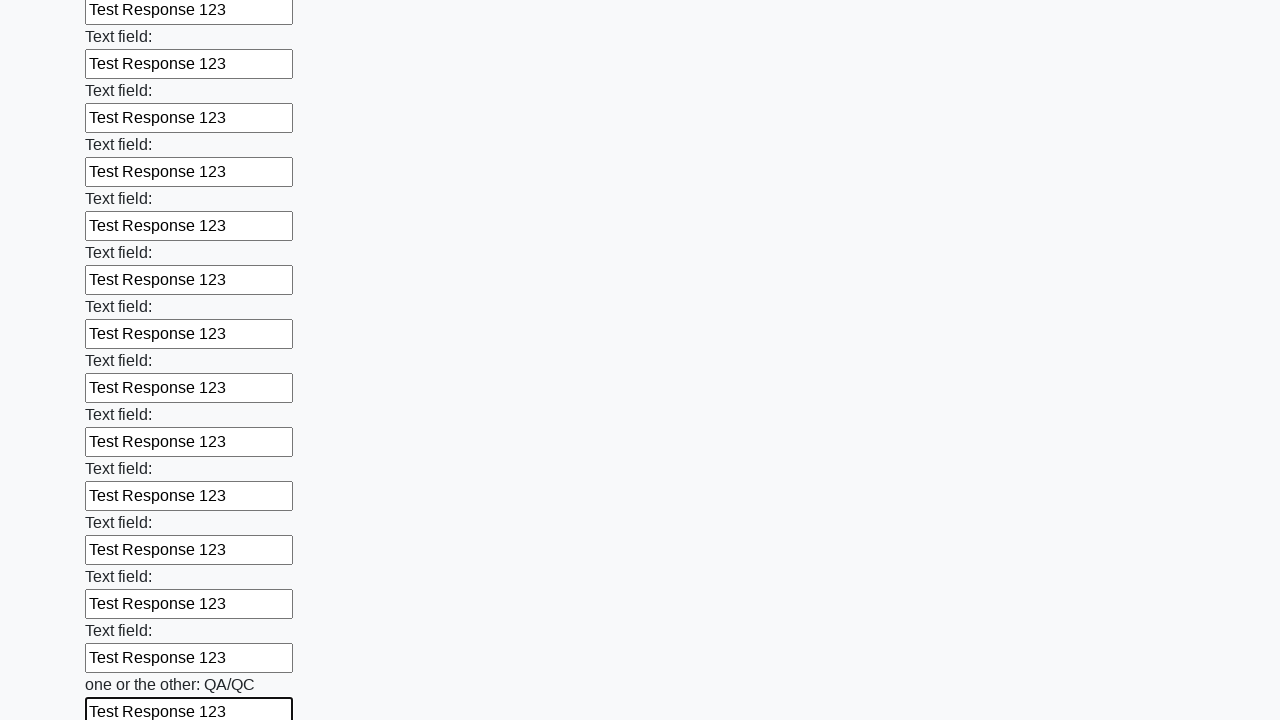

Filled input field with 'Test Response 123' on input >> nth=88
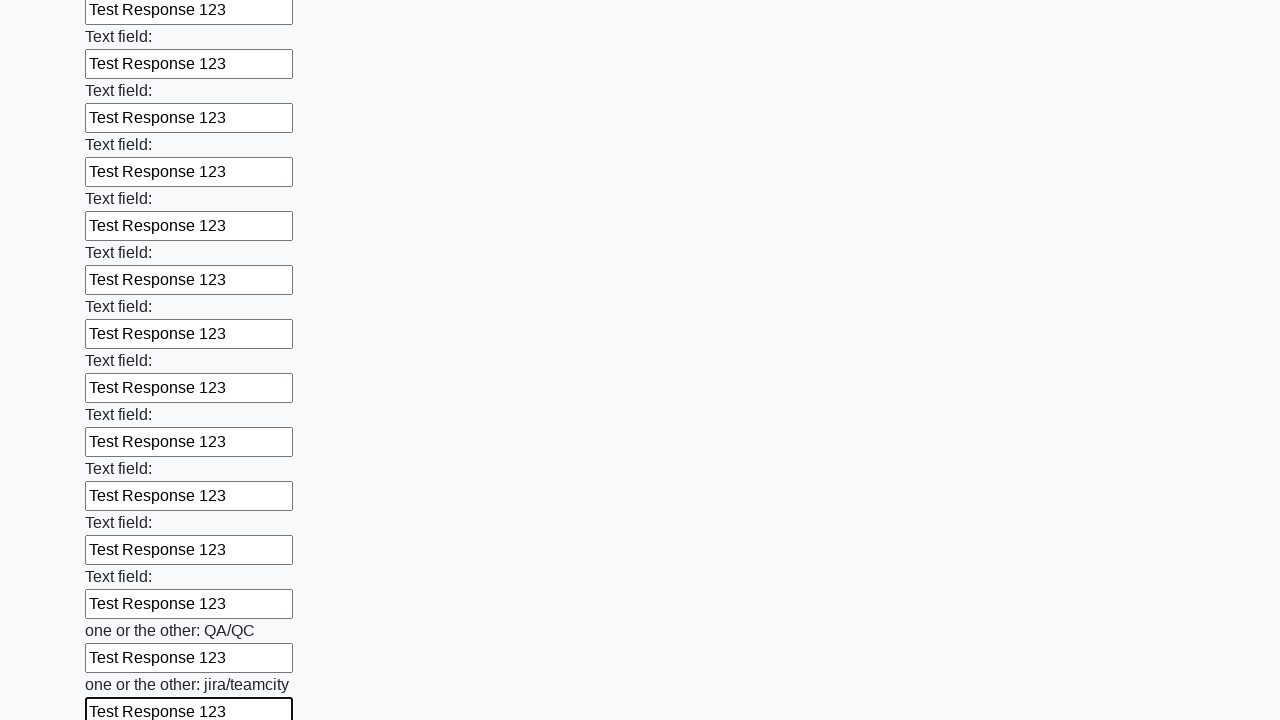

Filled input field with 'Test Response 123' on input >> nth=89
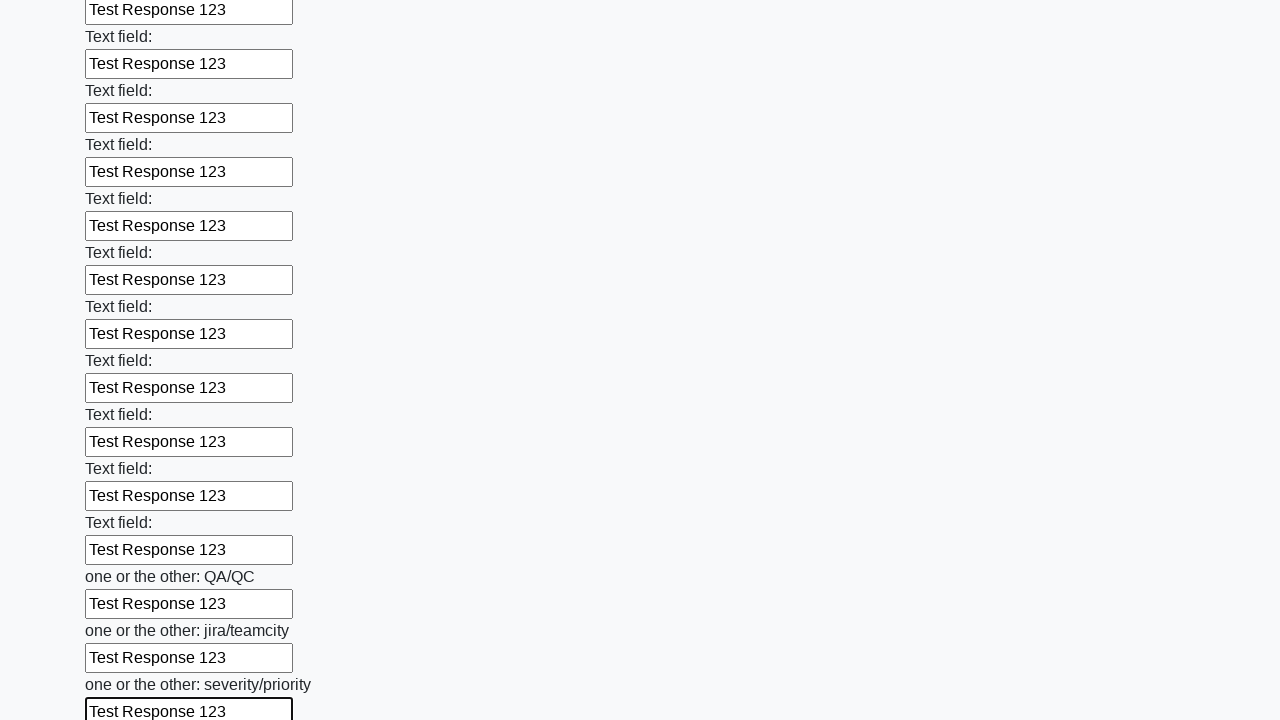

Filled input field with 'Test Response 123' on input >> nth=90
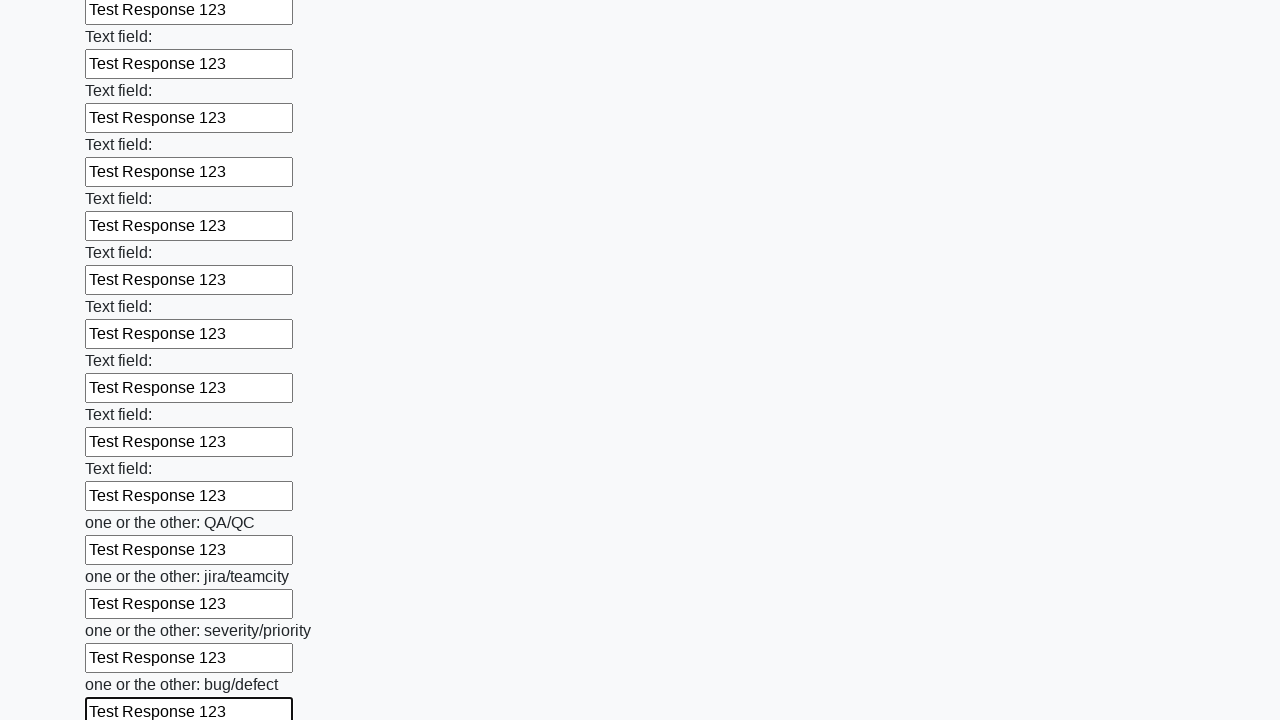

Filled input field with 'Test Response 123' on input >> nth=91
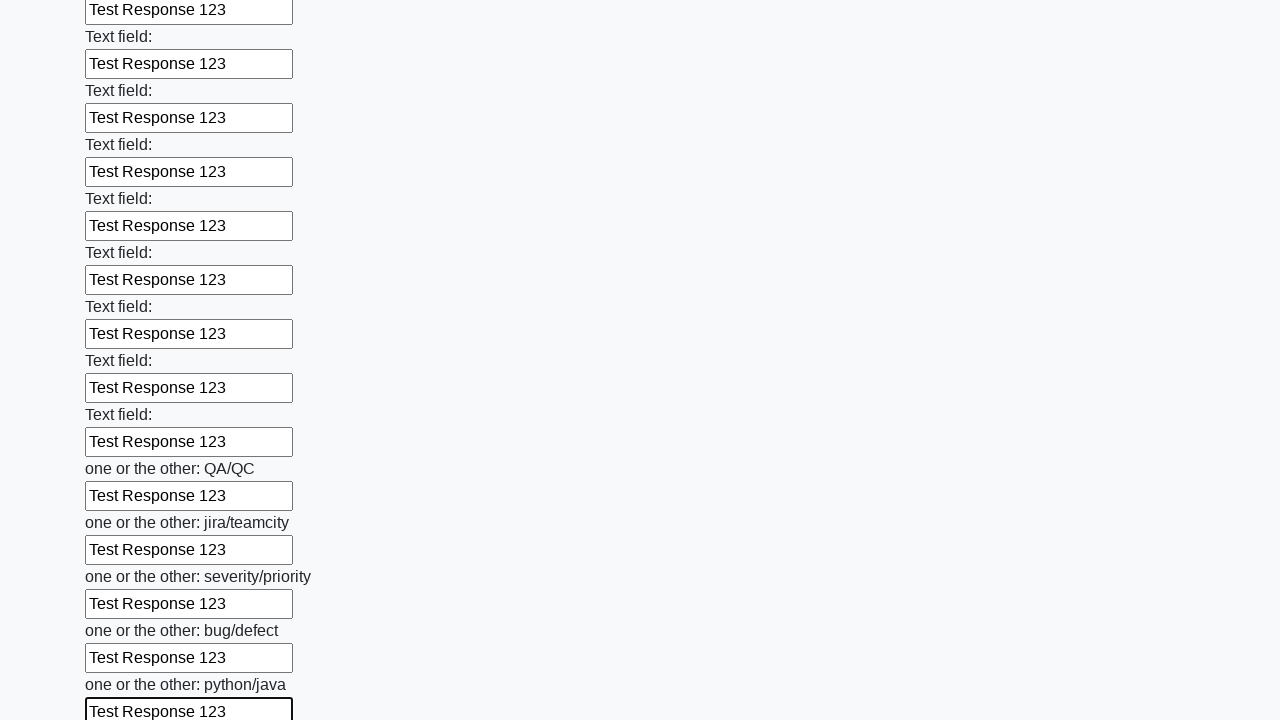

Filled input field with 'Test Response 123' on input >> nth=92
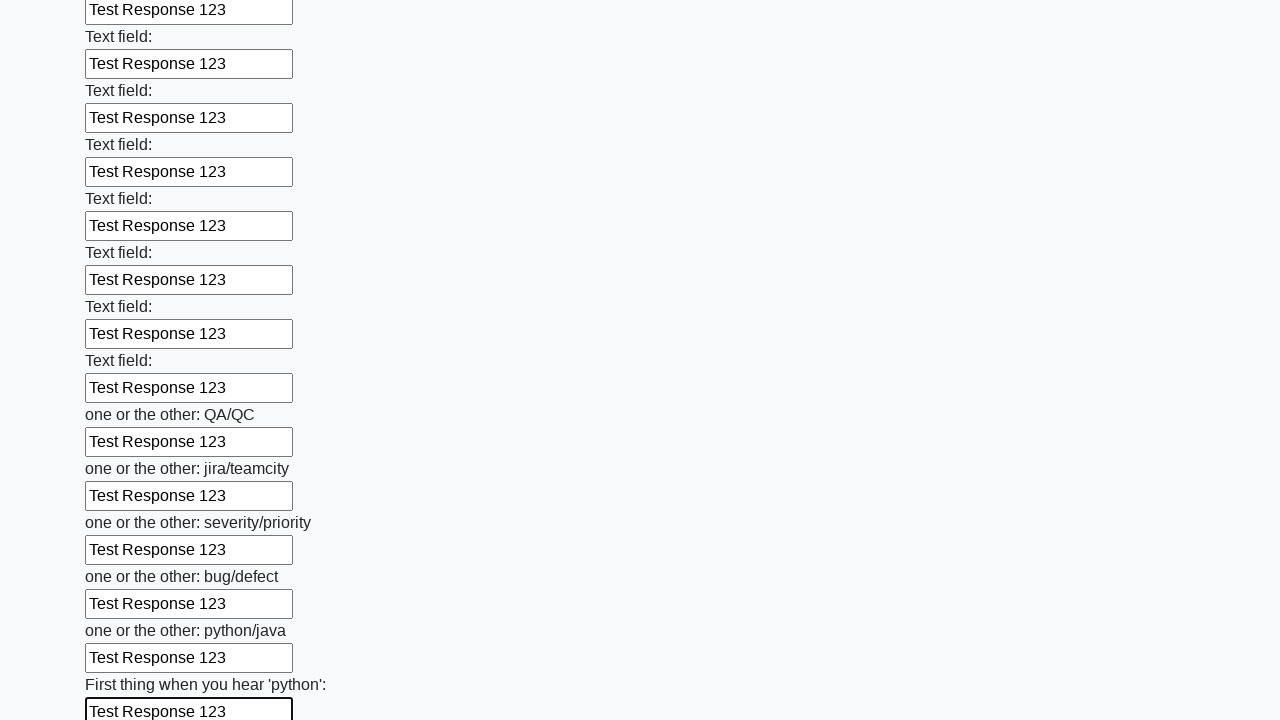

Filled input field with 'Test Response 123' on input >> nth=93
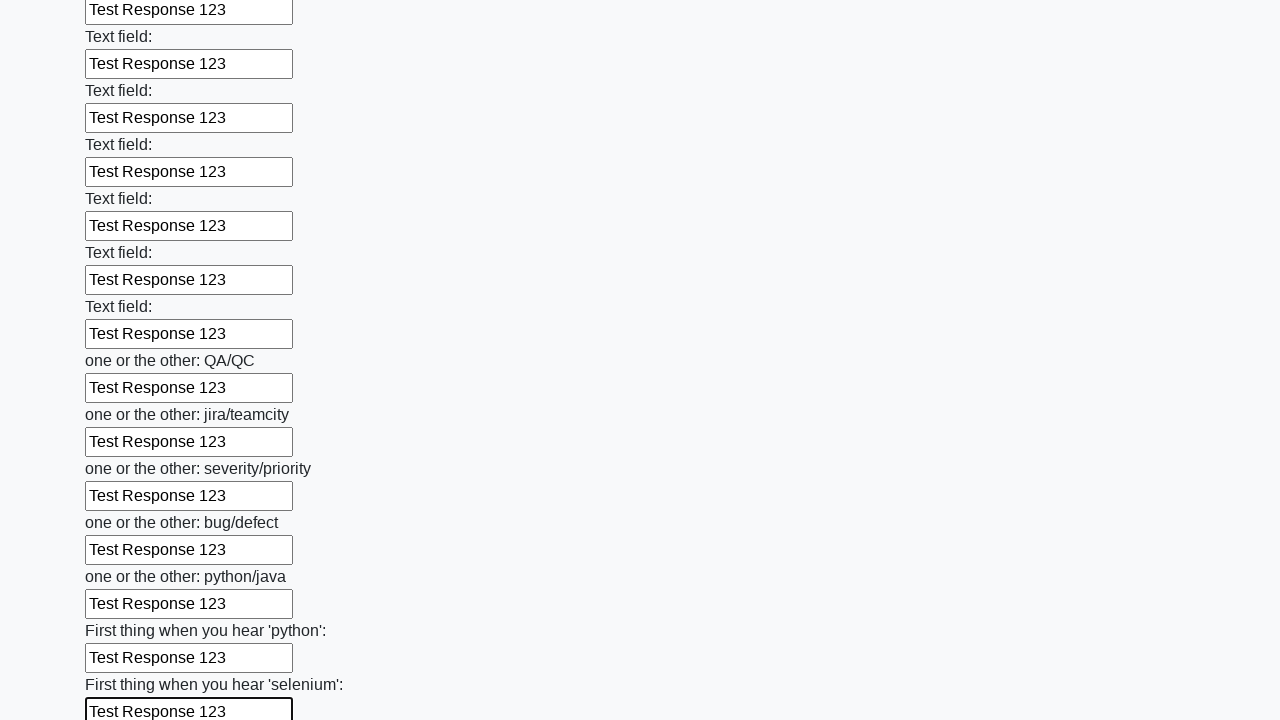

Filled input field with 'Test Response 123' on input >> nth=94
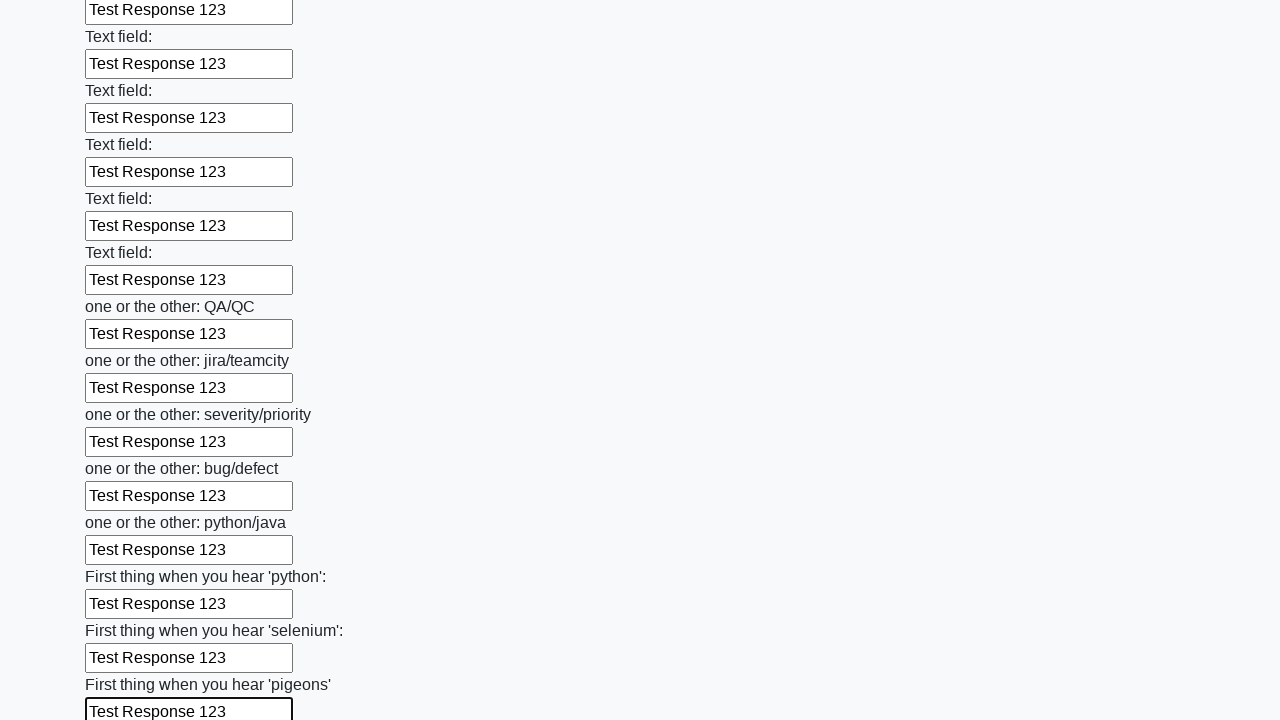

Filled input field with 'Test Response 123' on input >> nth=95
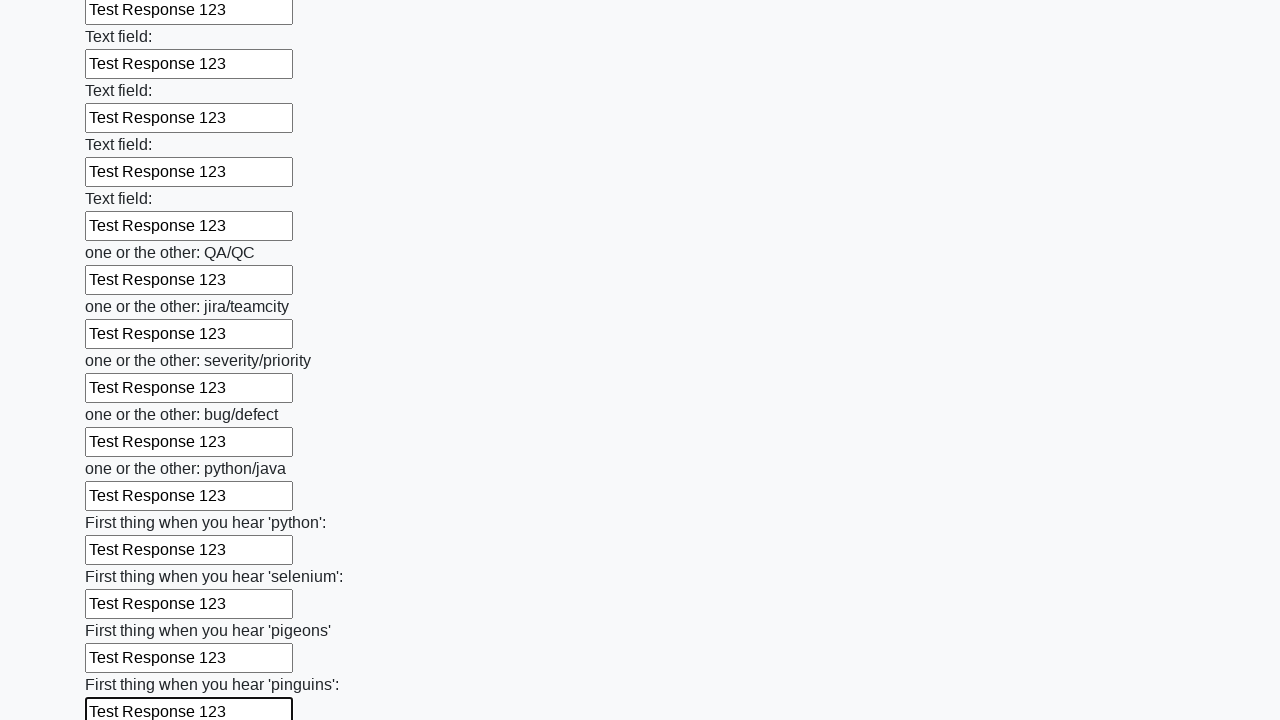

Filled input field with 'Test Response 123' on input >> nth=96
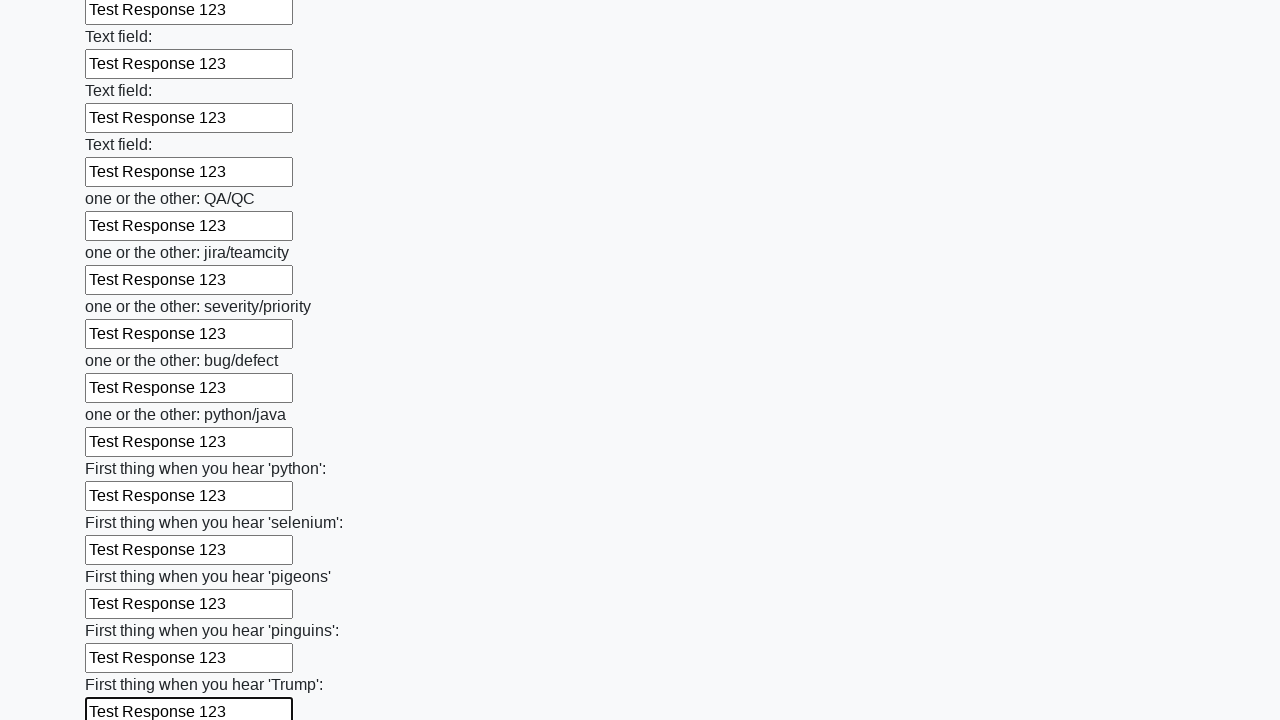

Filled input field with 'Test Response 123' on input >> nth=97
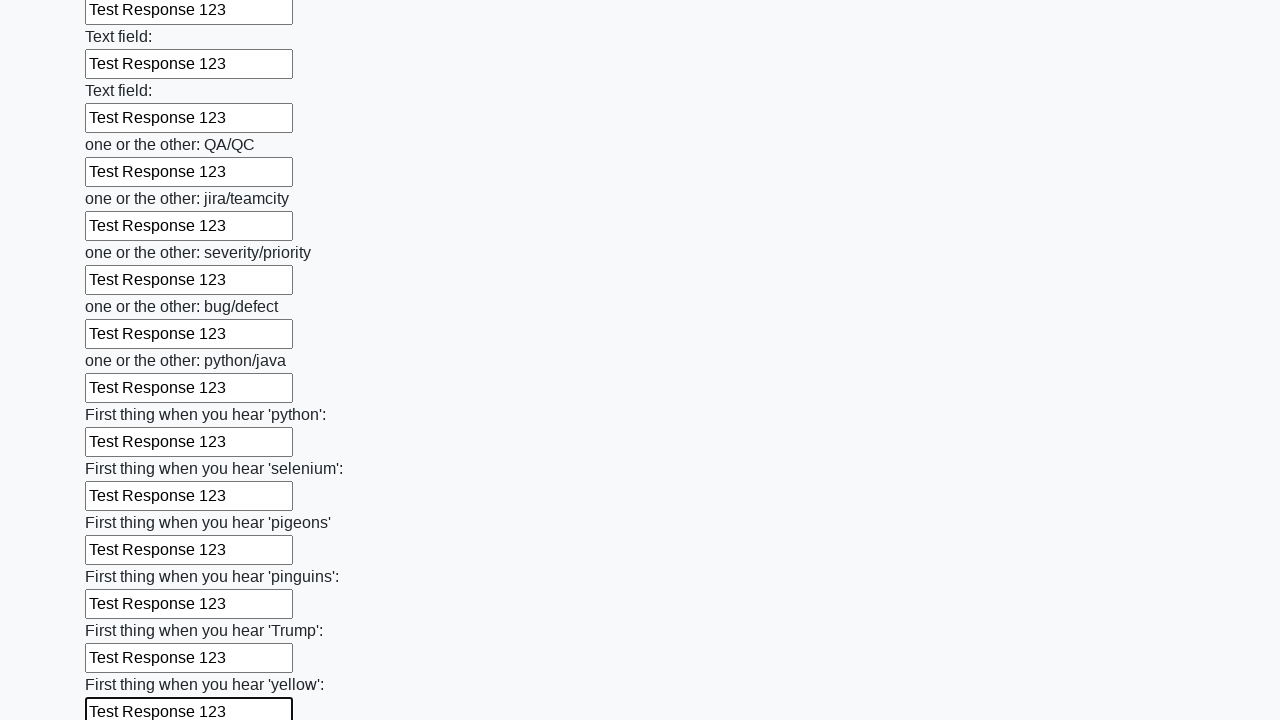

Filled input field with 'Test Response 123' on input >> nth=98
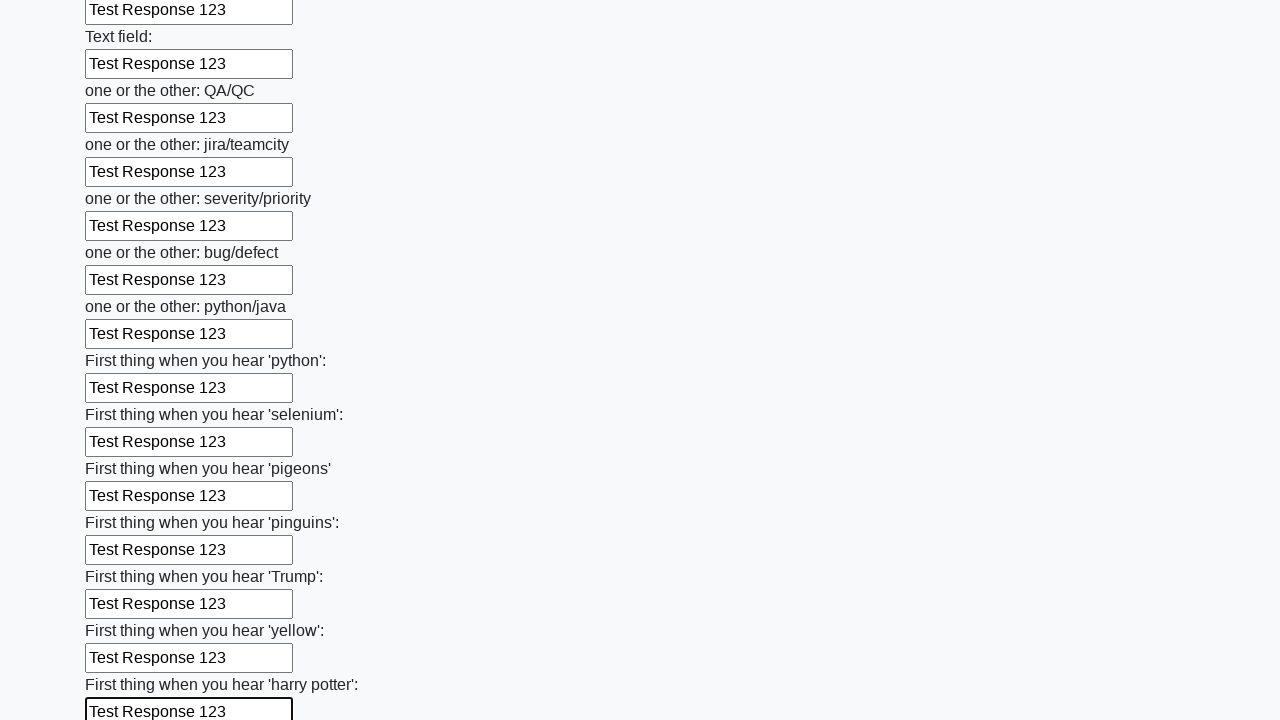

Filled input field with 'Test Response 123' on input >> nth=99
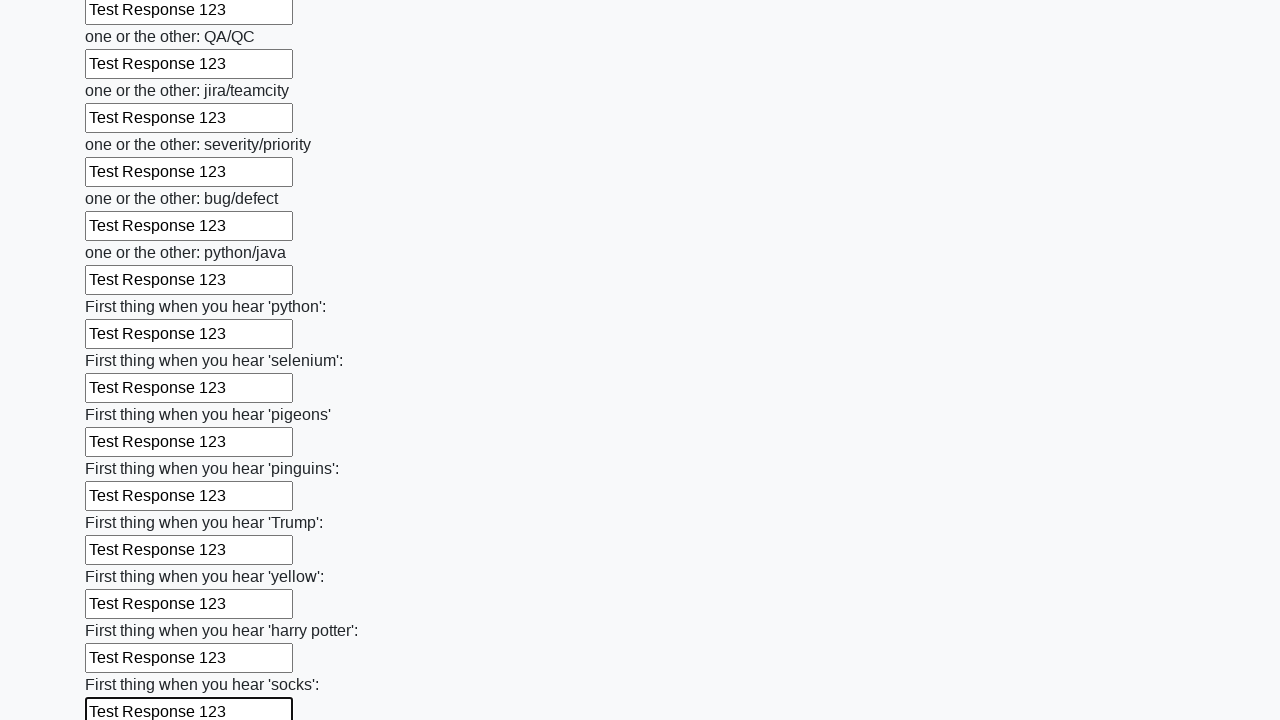

Clicked the submit button at (123, 611) on button.btn
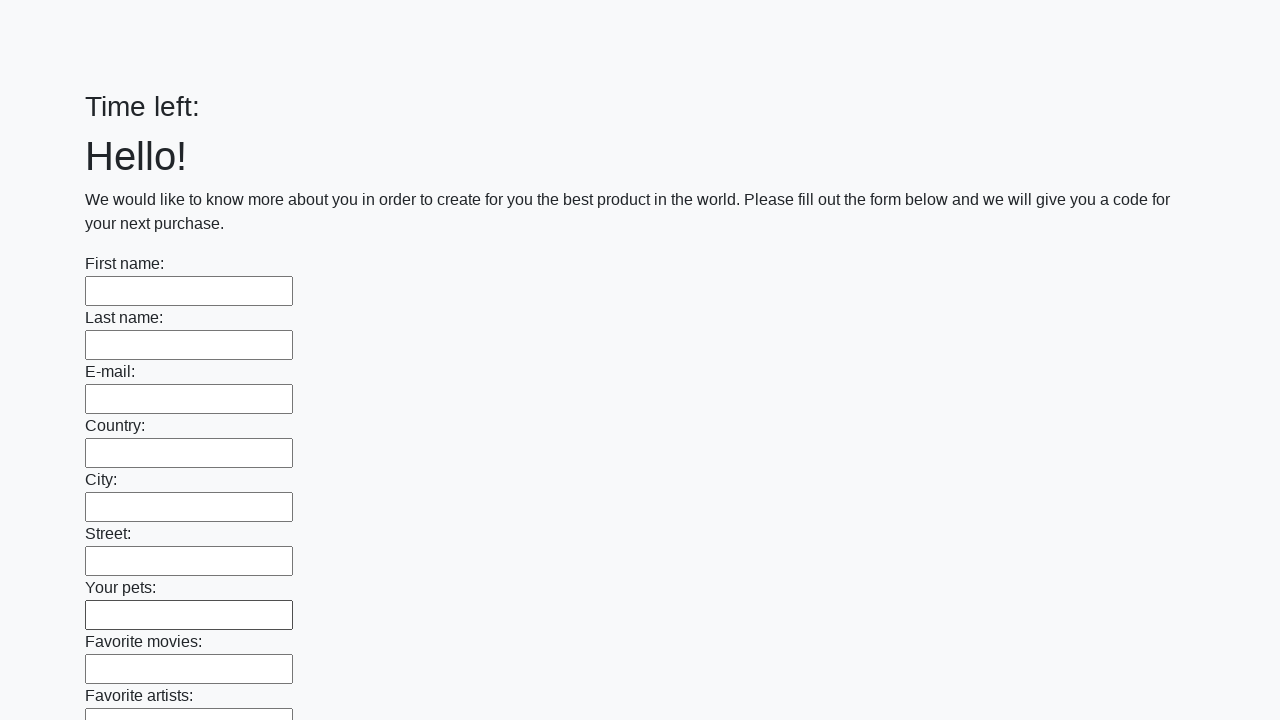

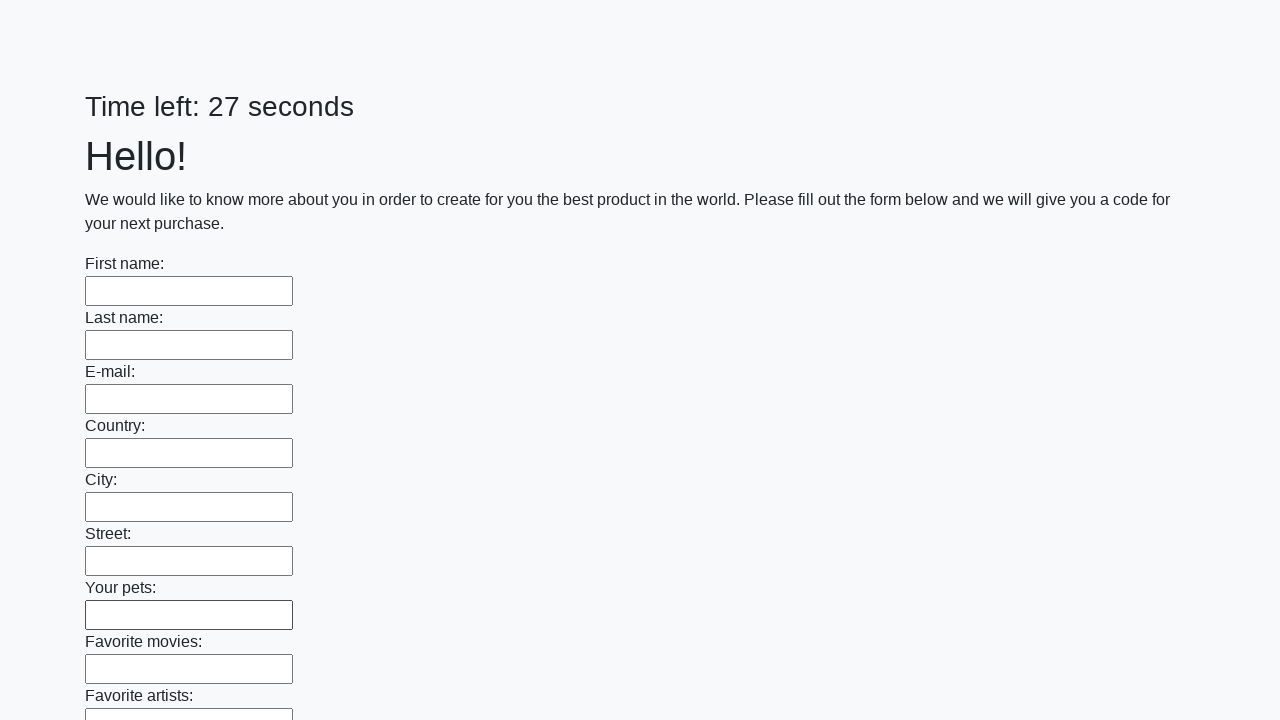